Tests filling out a large form by populating all input fields with text and then clicking the submit button

Starting URL: http://suninjuly.github.io/huge_form.html

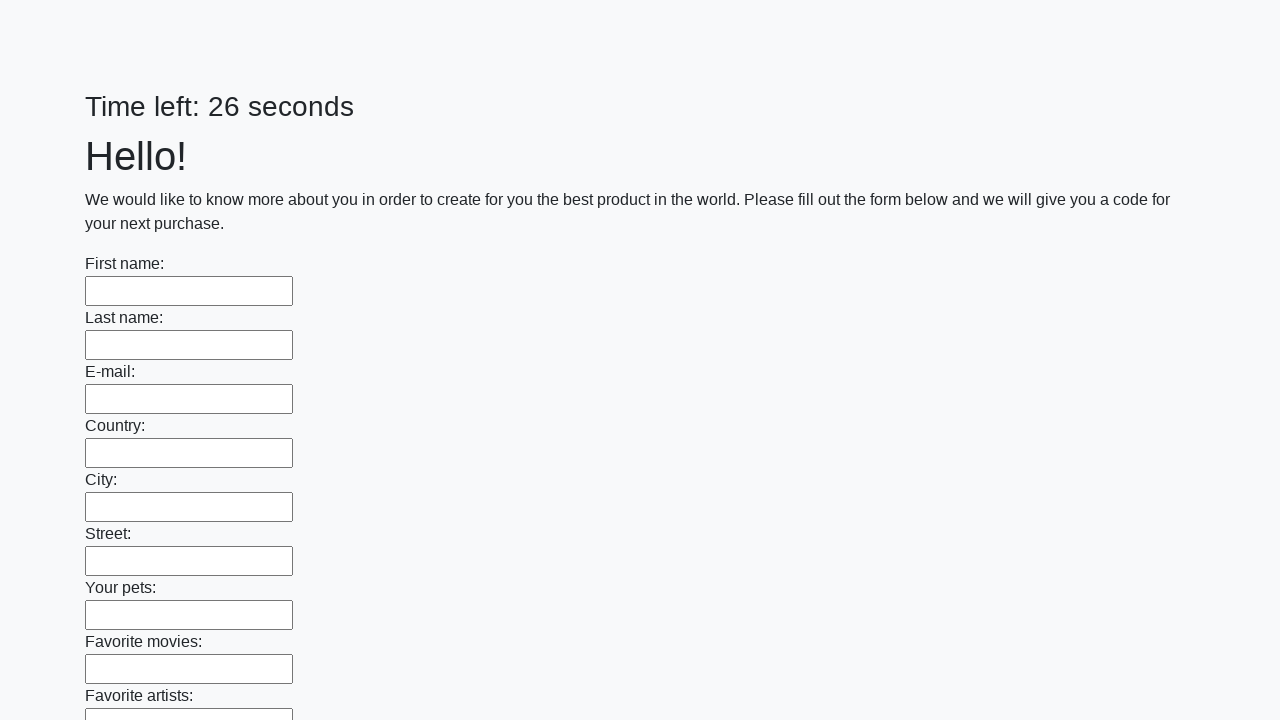

Located all input elements on the form
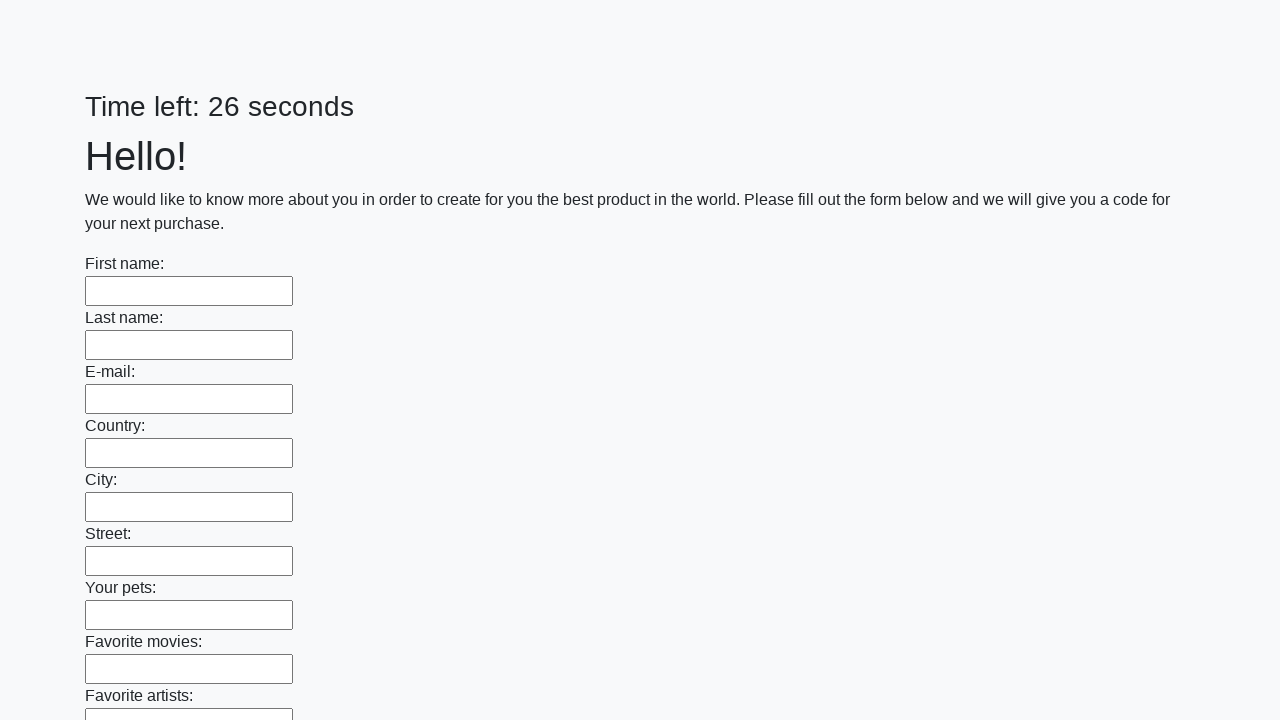

Filled input field with test value 'TestValue123' on input >> nth=0
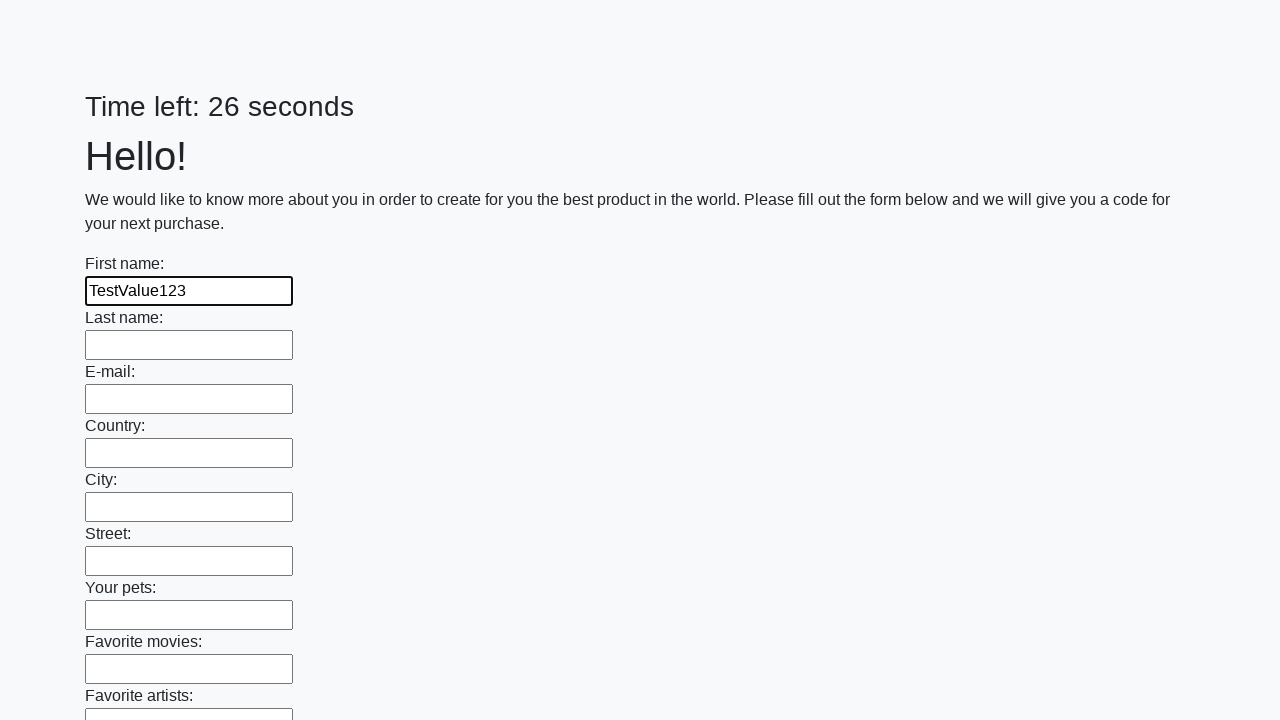

Filled input field with test value 'TestValue123' on input >> nth=1
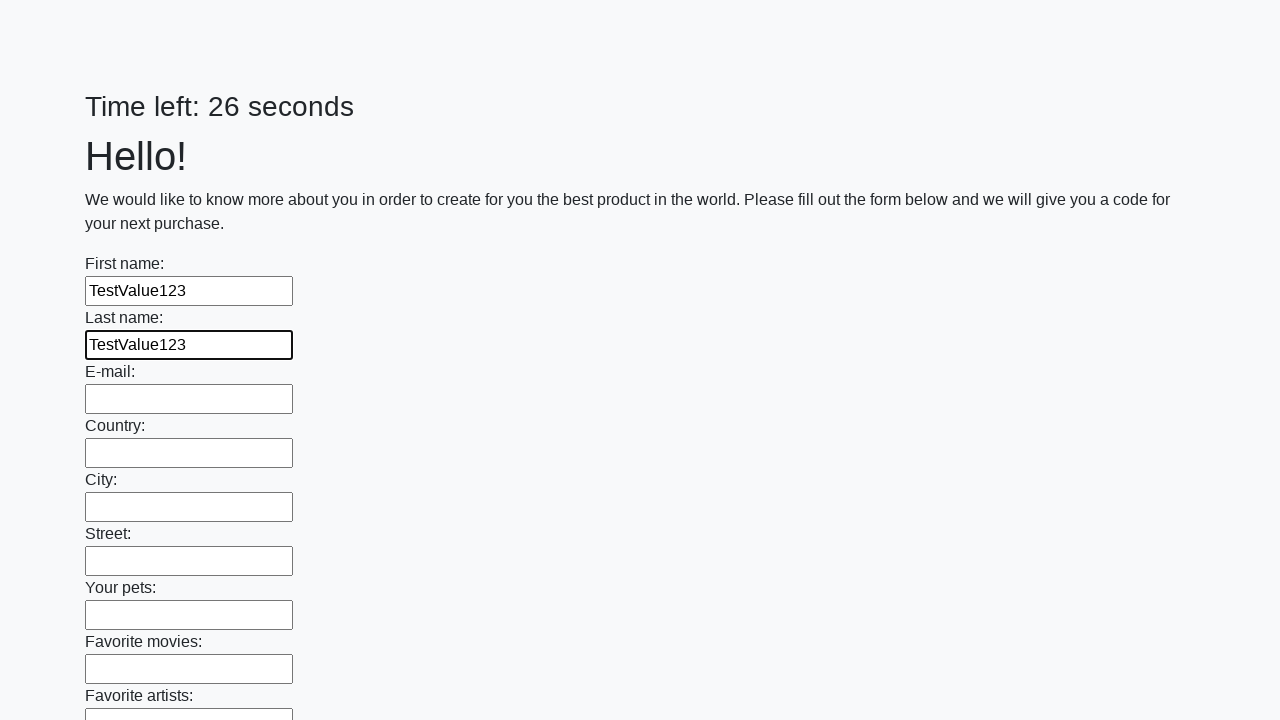

Filled input field with test value 'TestValue123' on input >> nth=2
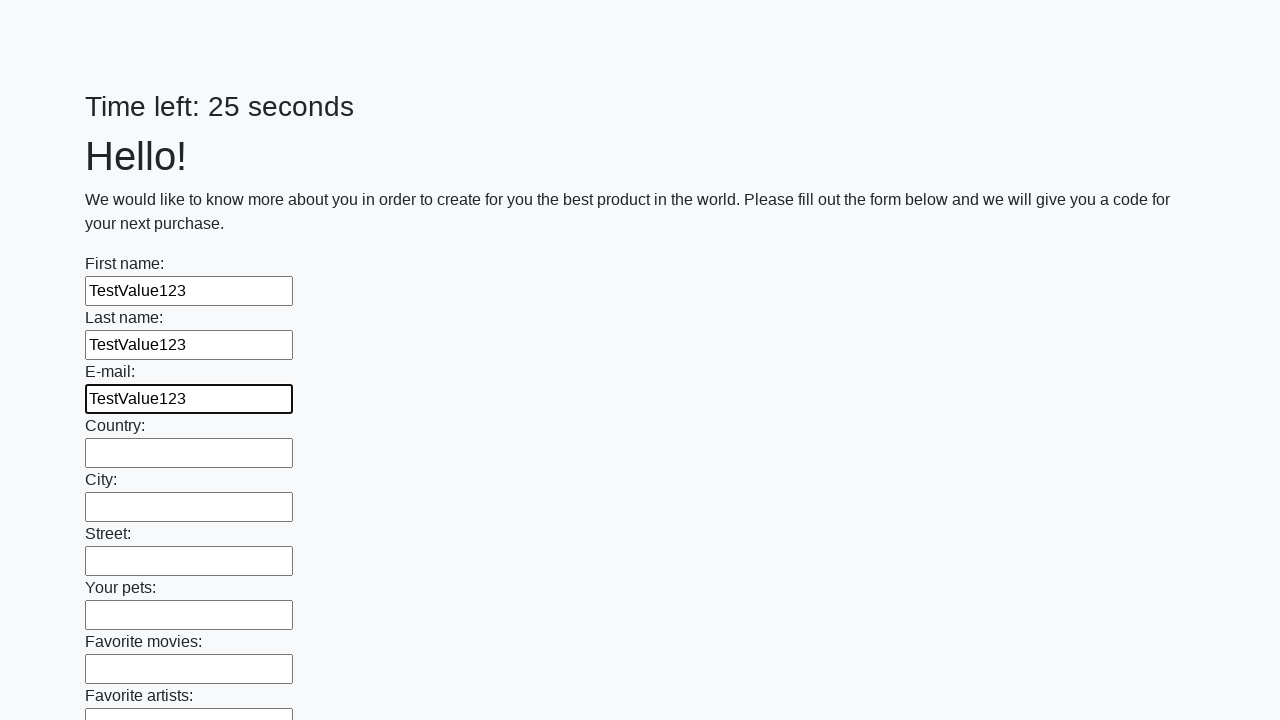

Filled input field with test value 'TestValue123' on input >> nth=3
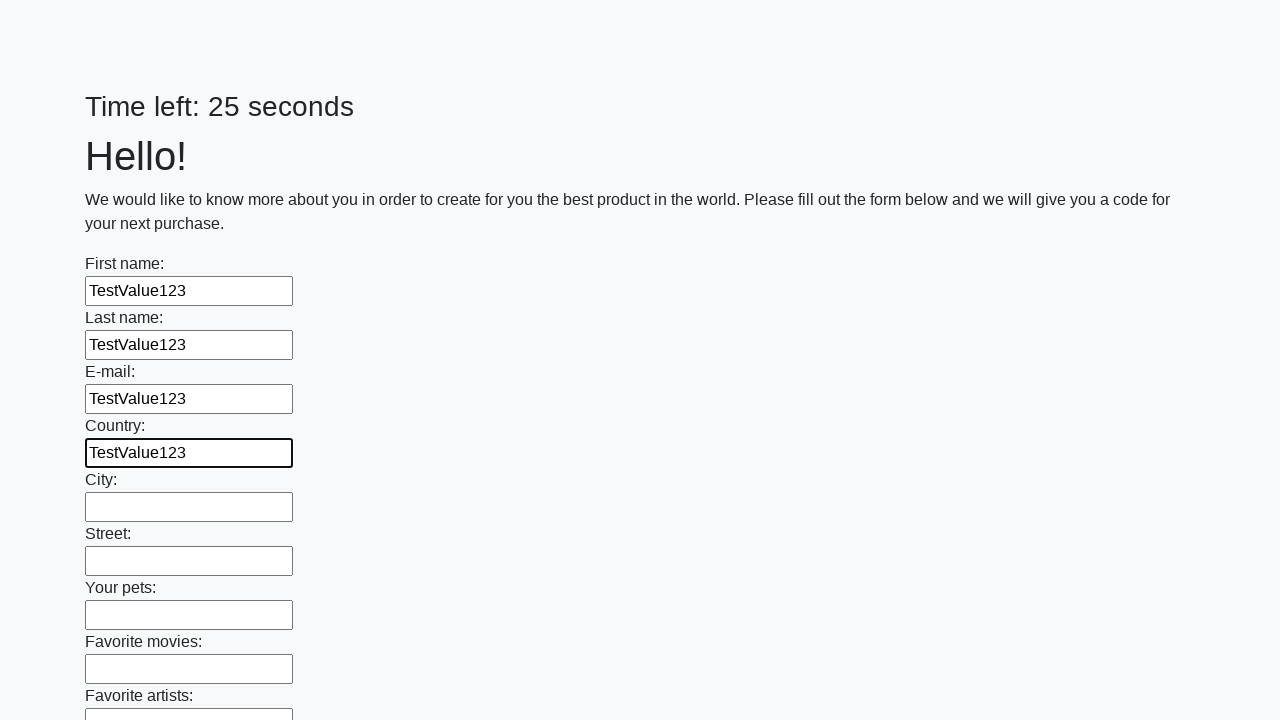

Filled input field with test value 'TestValue123' on input >> nth=4
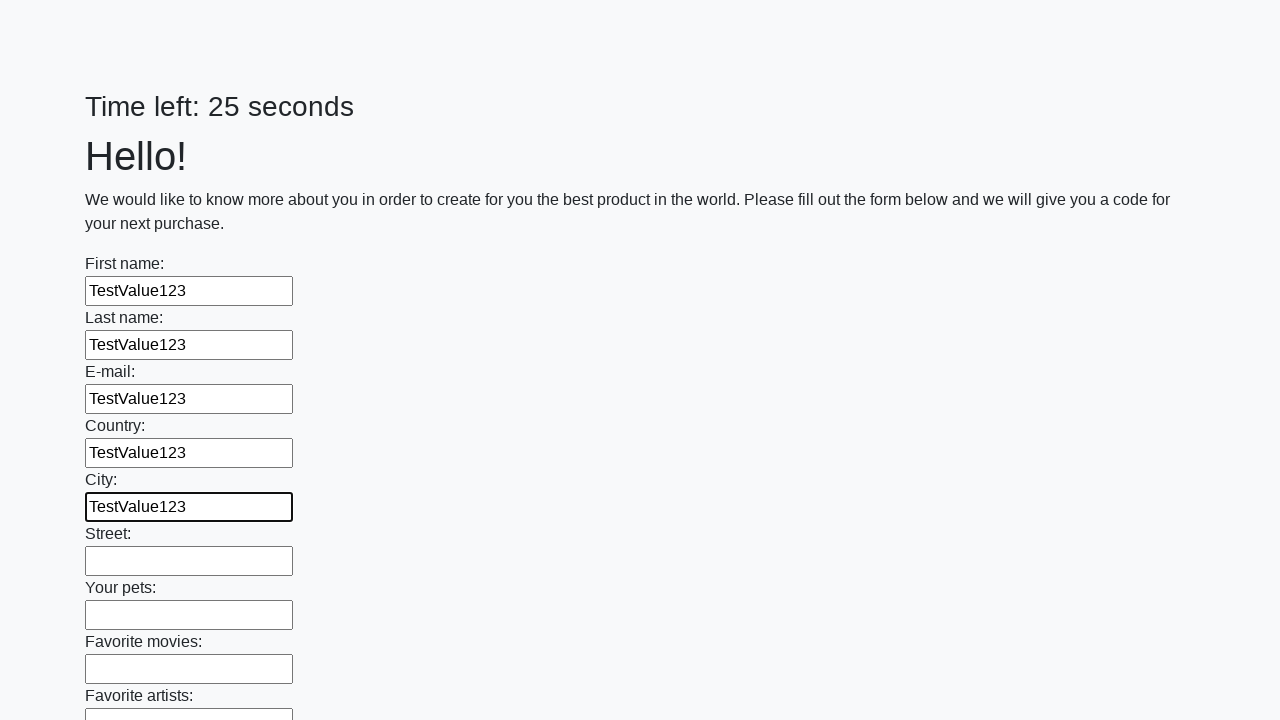

Filled input field with test value 'TestValue123' on input >> nth=5
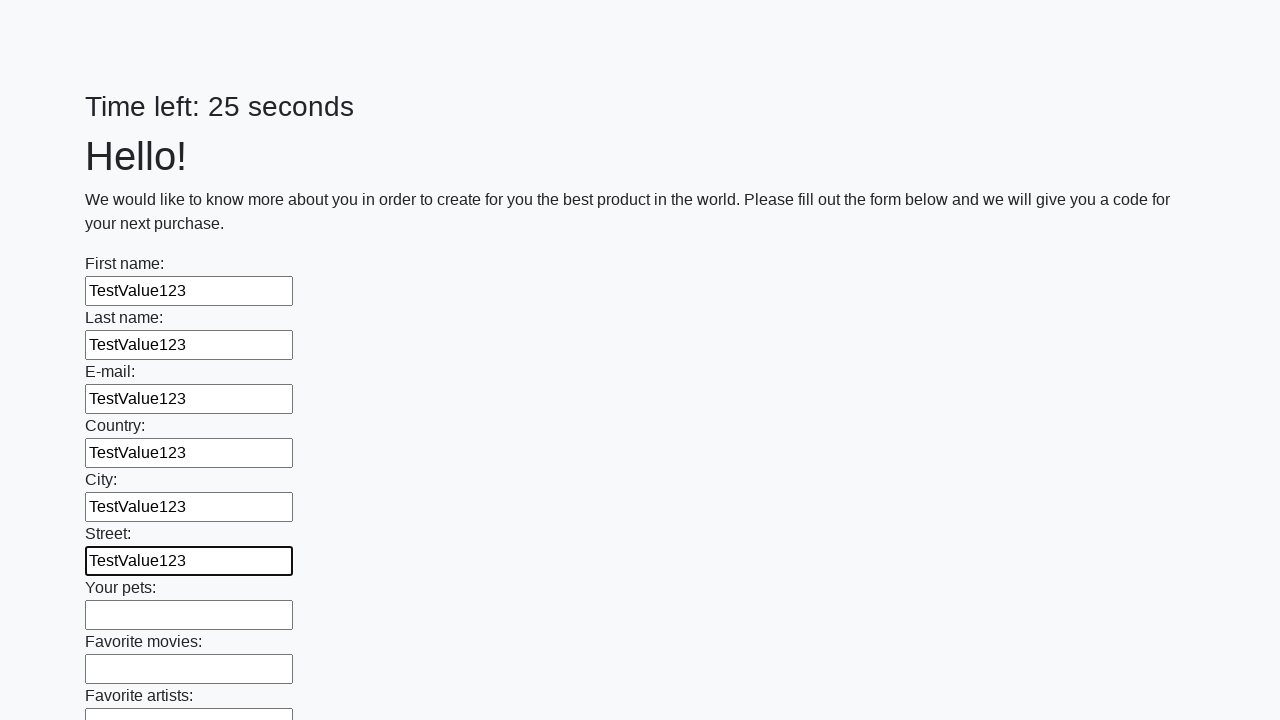

Filled input field with test value 'TestValue123' on input >> nth=6
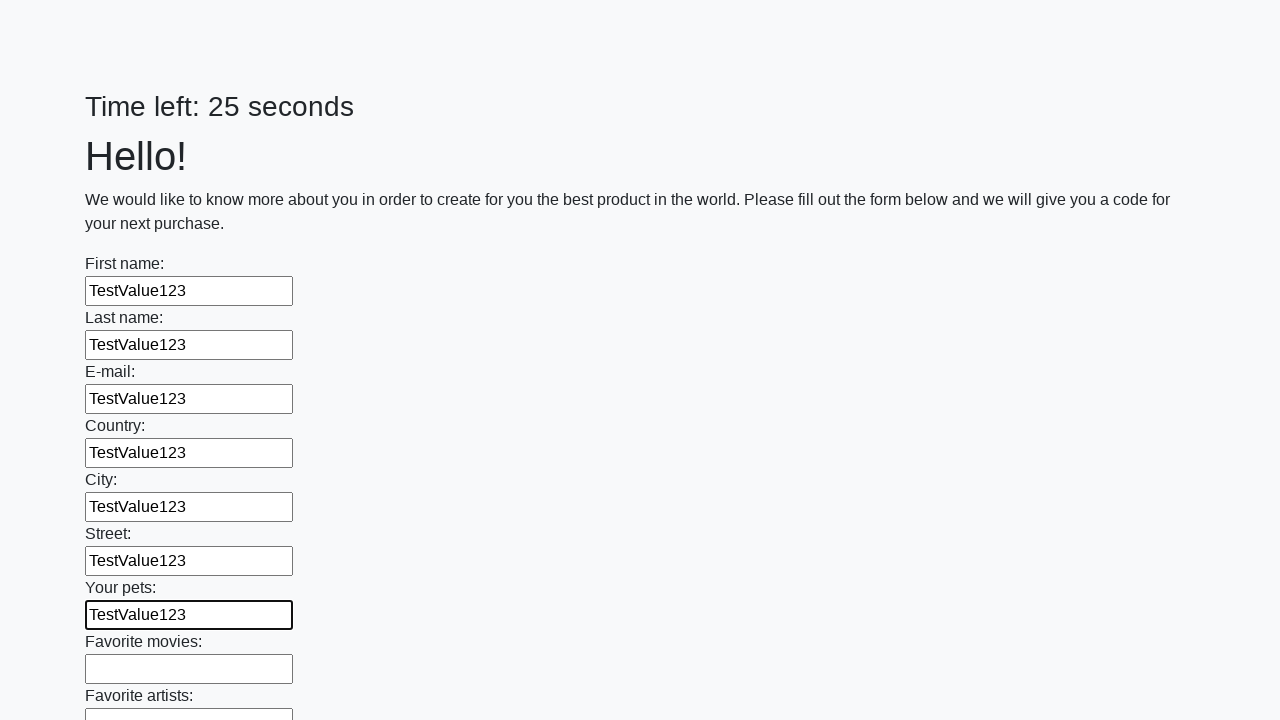

Filled input field with test value 'TestValue123' on input >> nth=7
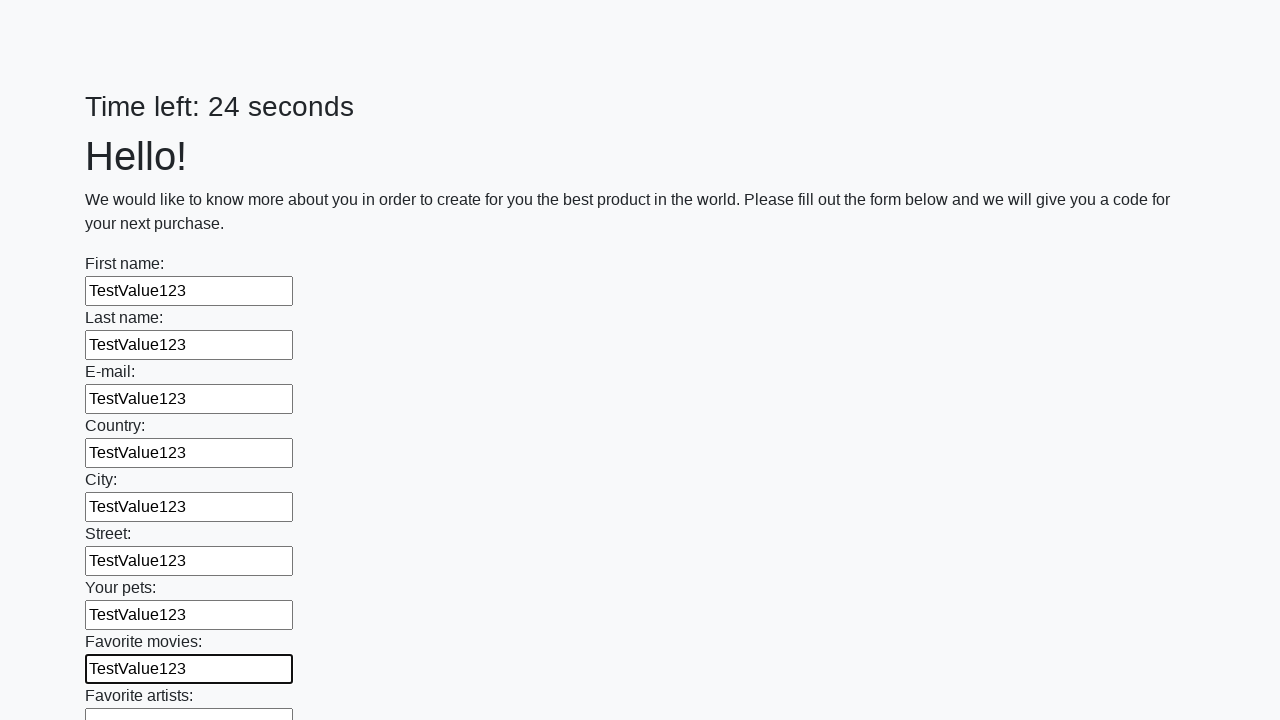

Filled input field with test value 'TestValue123' on input >> nth=8
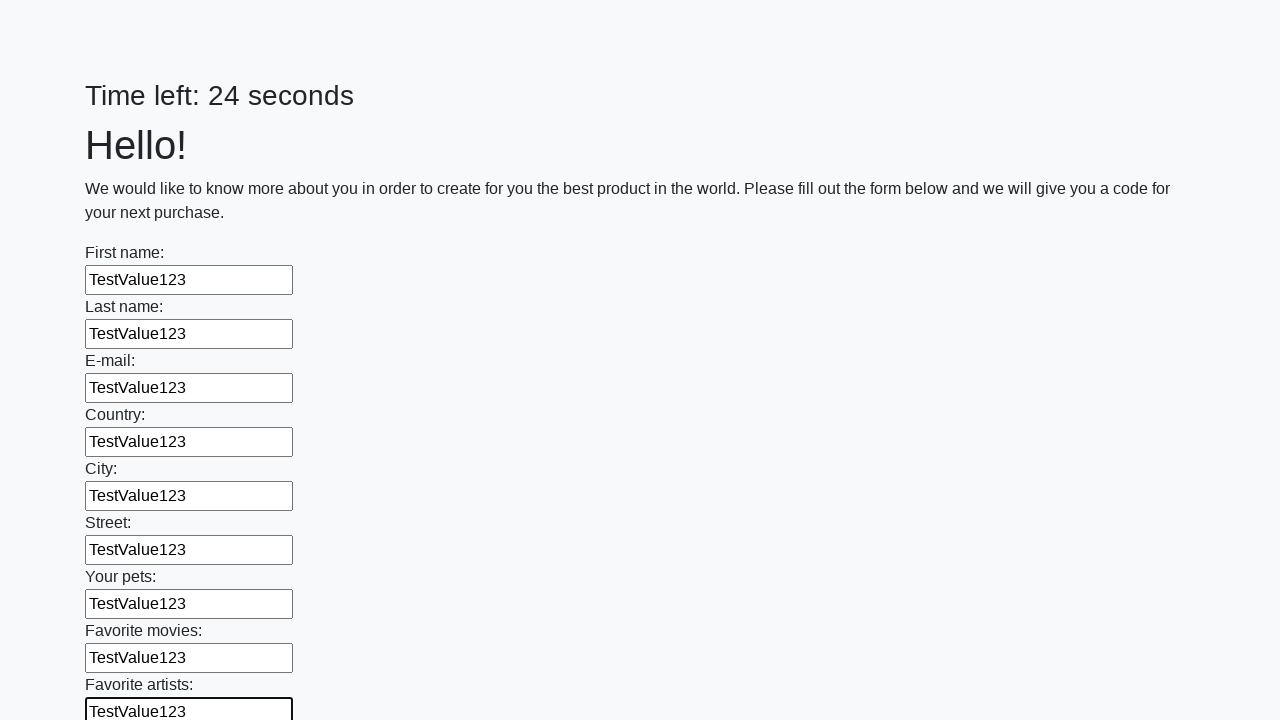

Filled input field with test value 'TestValue123' on input >> nth=9
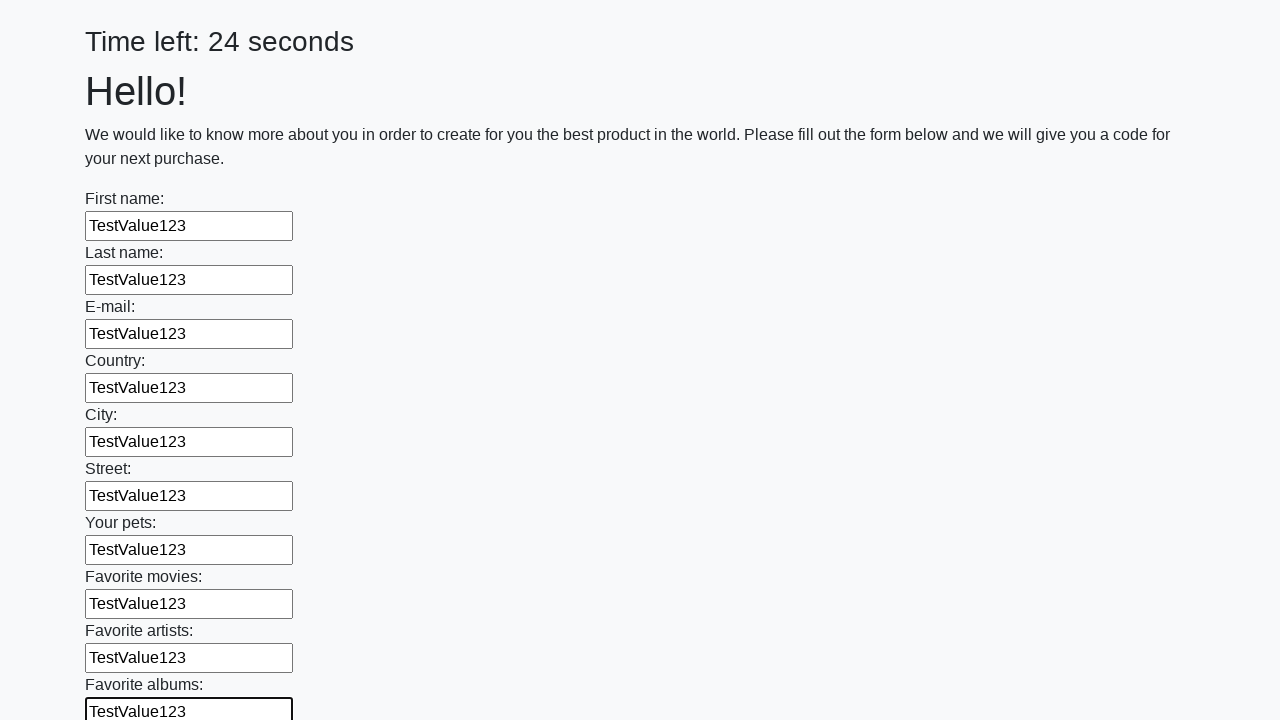

Filled input field with test value 'TestValue123' on input >> nth=10
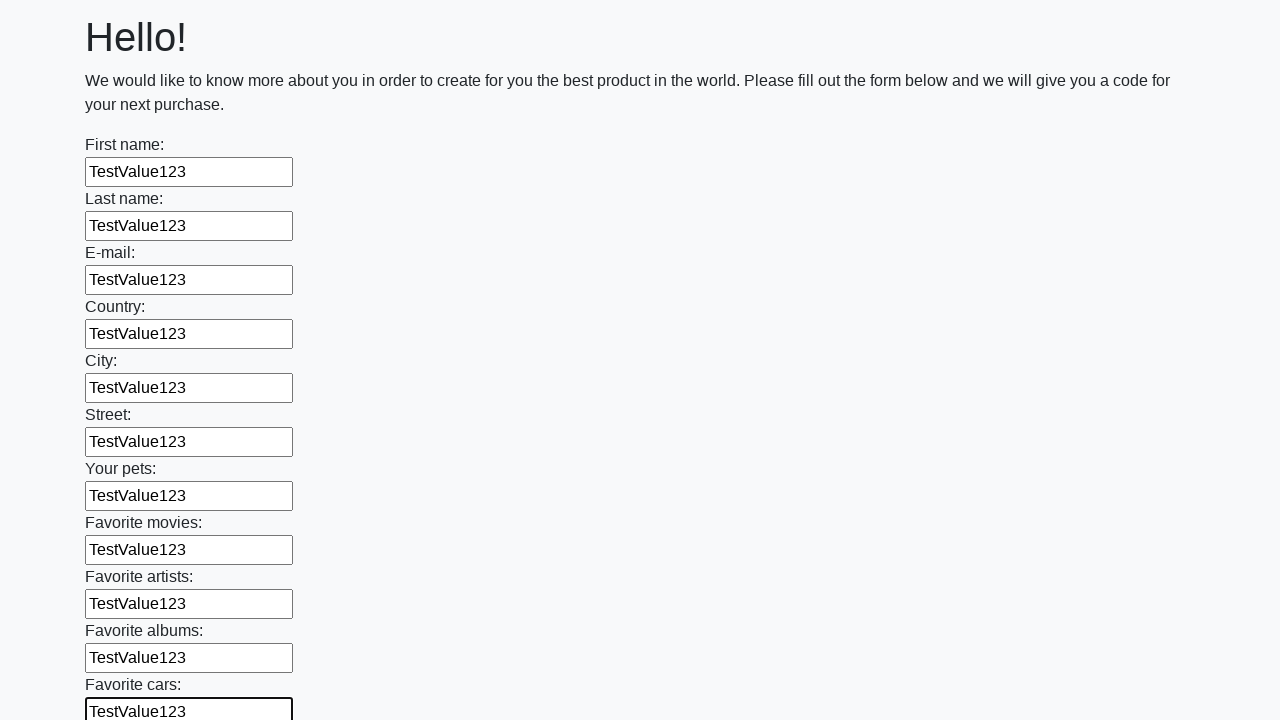

Filled input field with test value 'TestValue123' on input >> nth=11
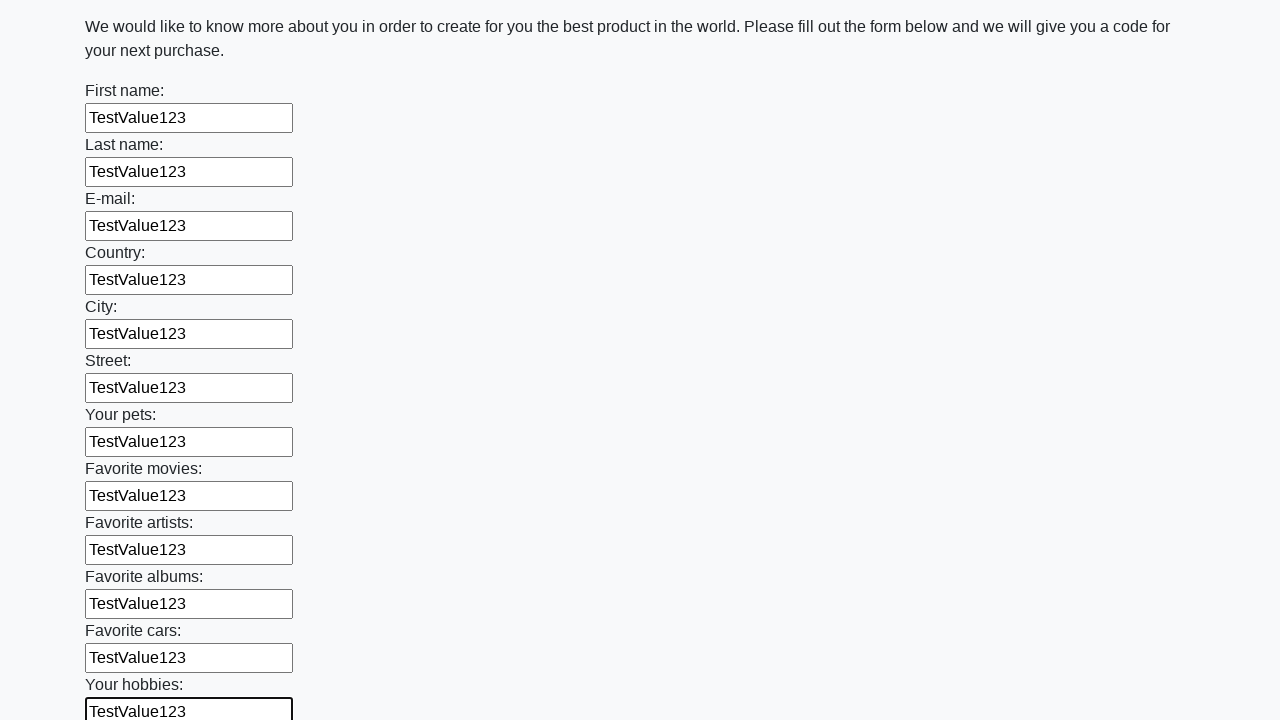

Filled input field with test value 'TestValue123' on input >> nth=12
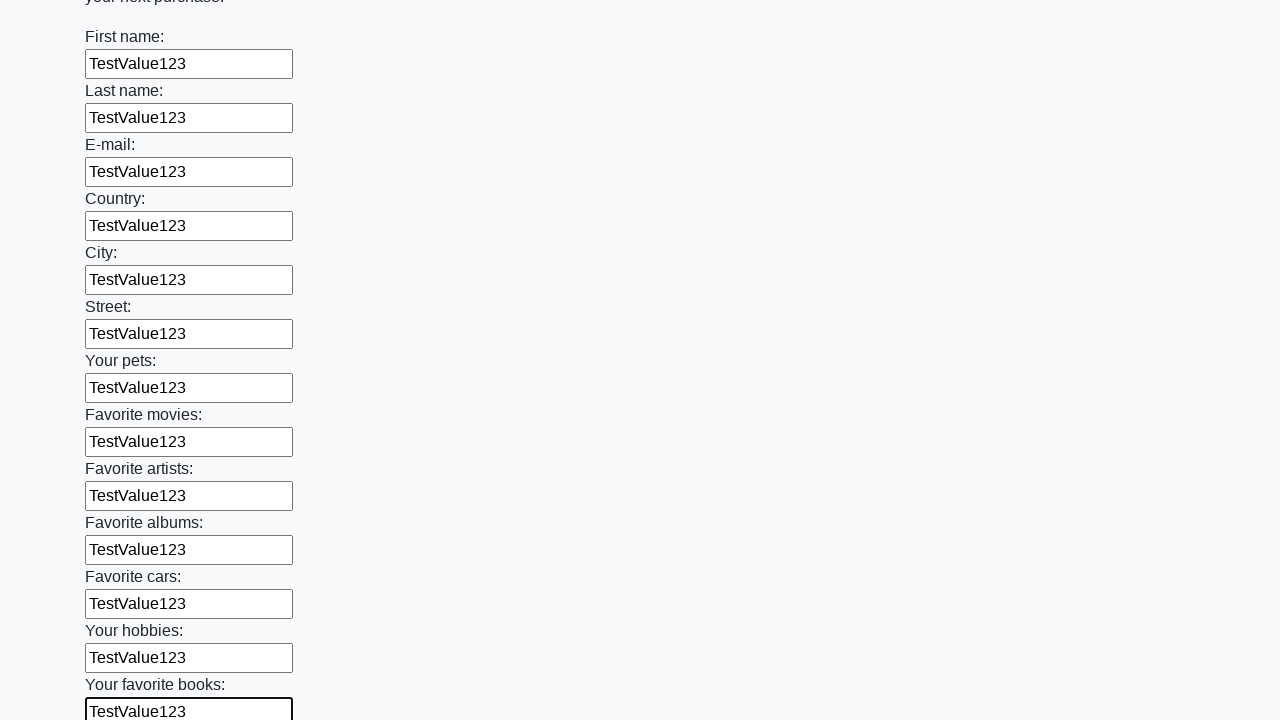

Filled input field with test value 'TestValue123' on input >> nth=13
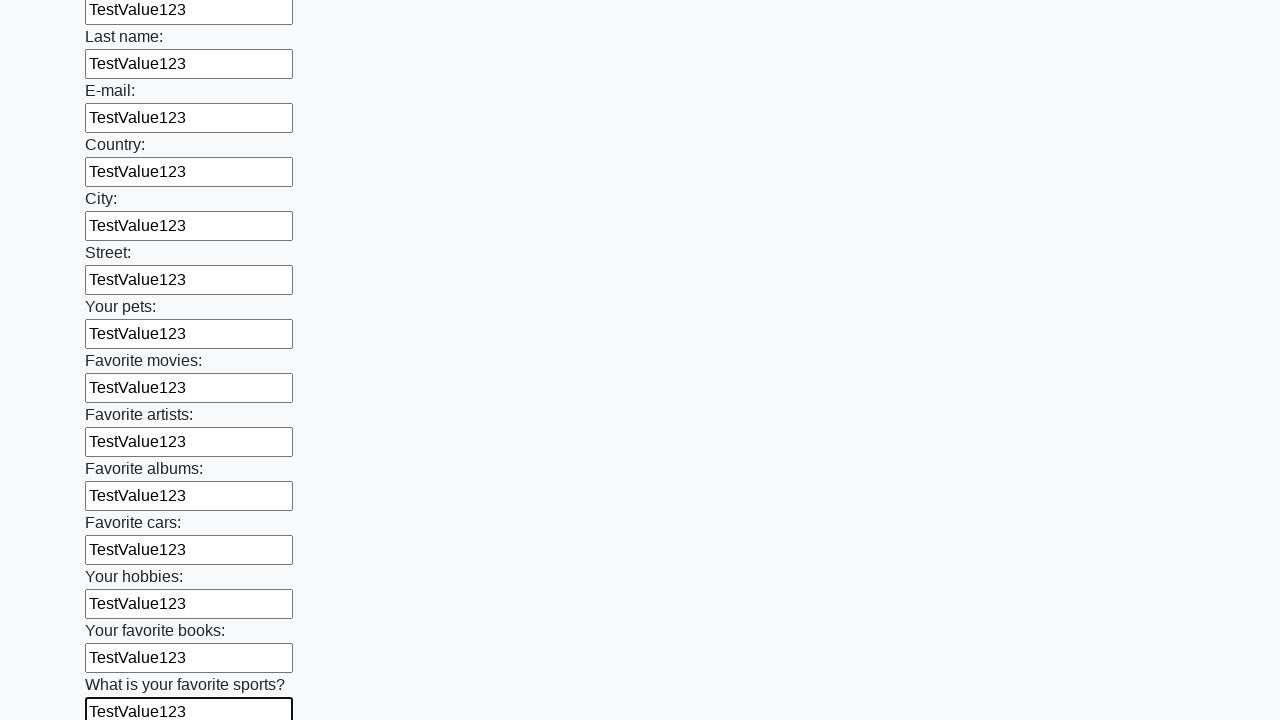

Filled input field with test value 'TestValue123' on input >> nth=14
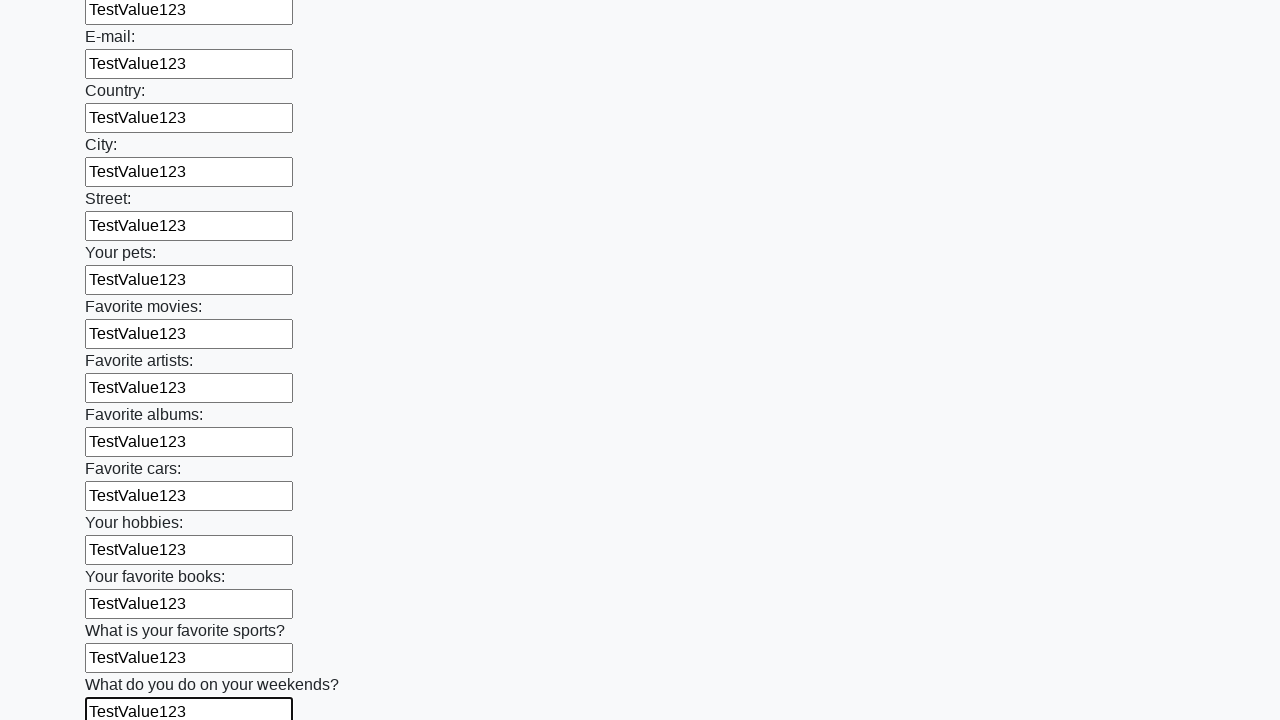

Filled input field with test value 'TestValue123' on input >> nth=15
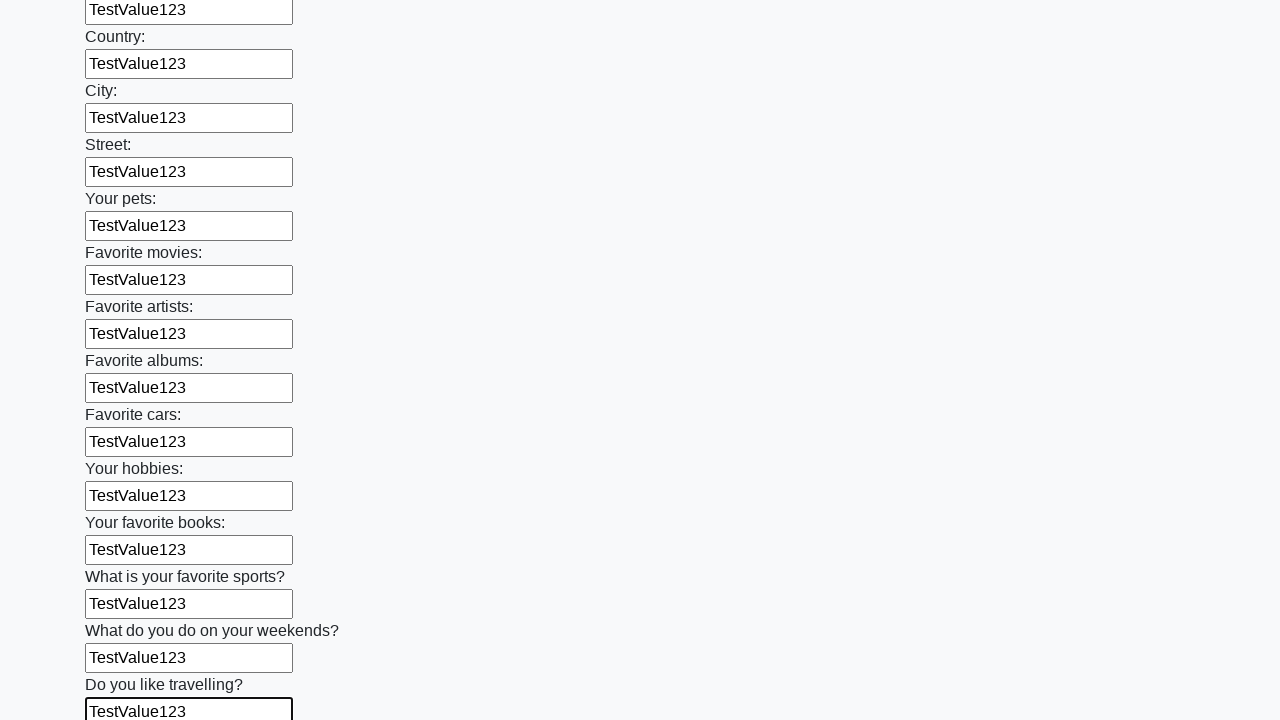

Filled input field with test value 'TestValue123' on input >> nth=16
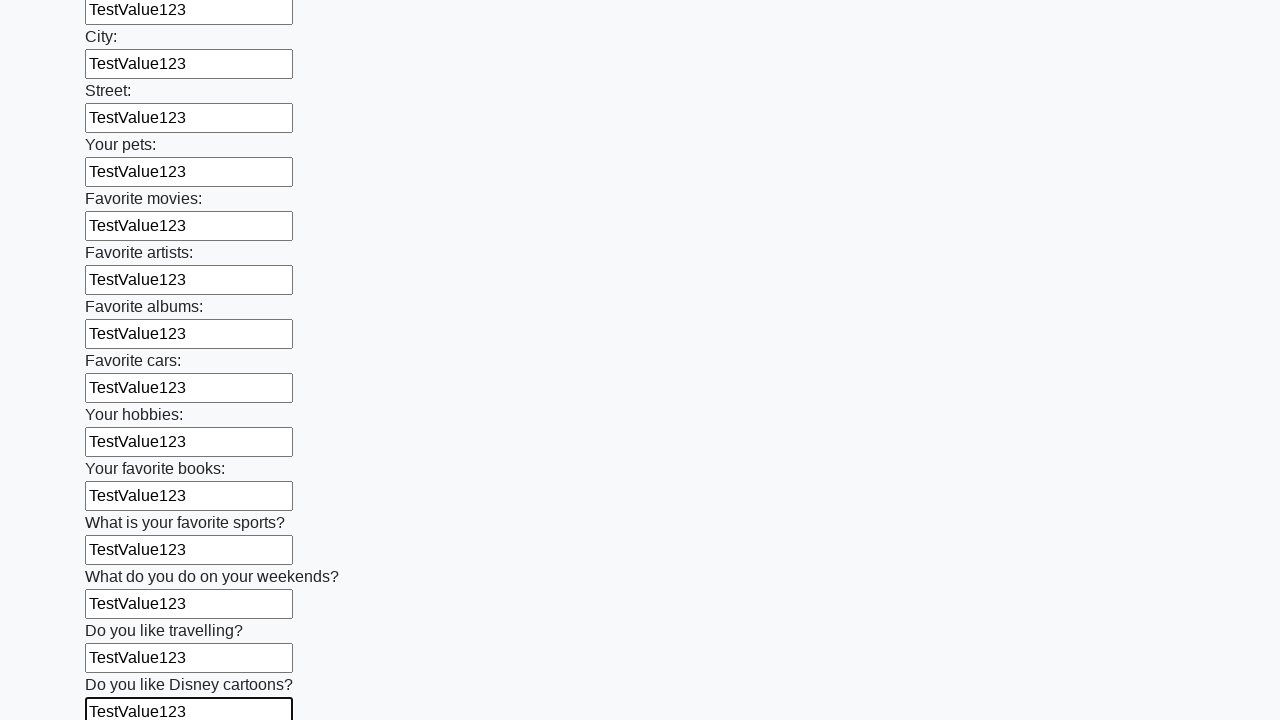

Filled input field with test value 'TestValue123' on input >> nth=17
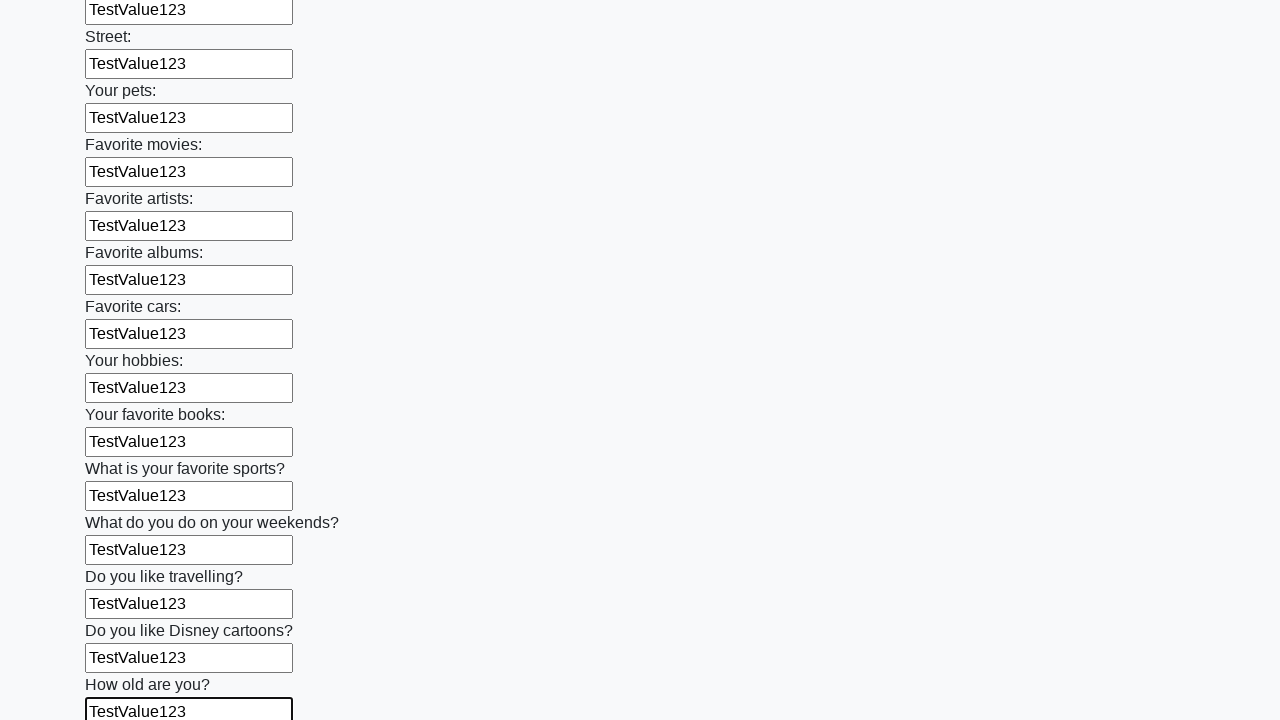

Filled input field with test value 'TestValue123' on input >> nth=18
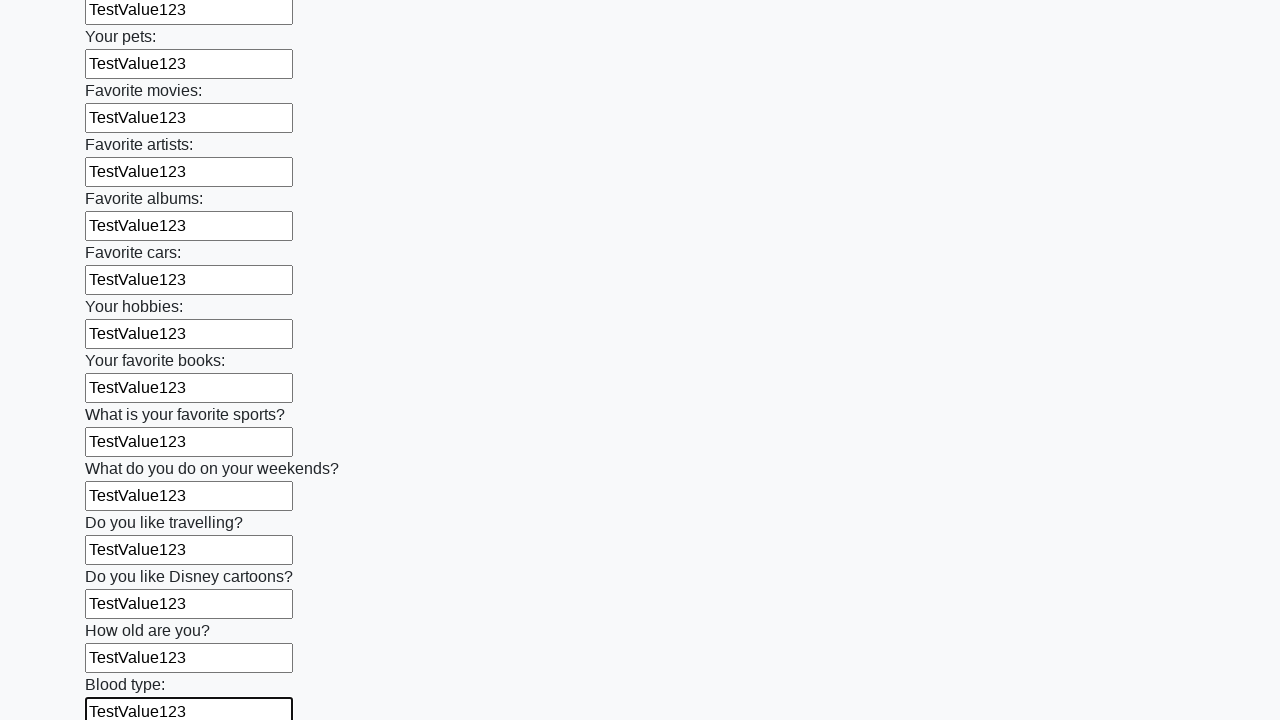

Filled input field with test value 'TestValue123' on input >> nth=19
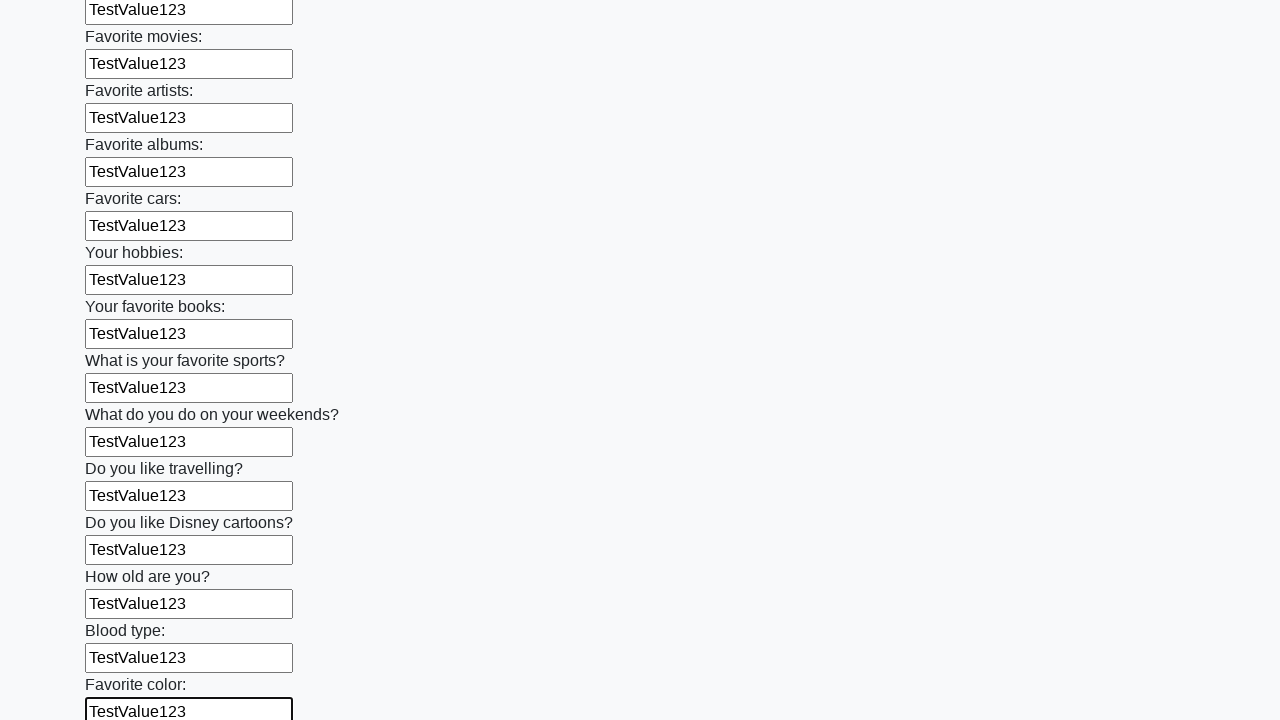

Filled input field with test value 'TestValue123' on input >> nth=20
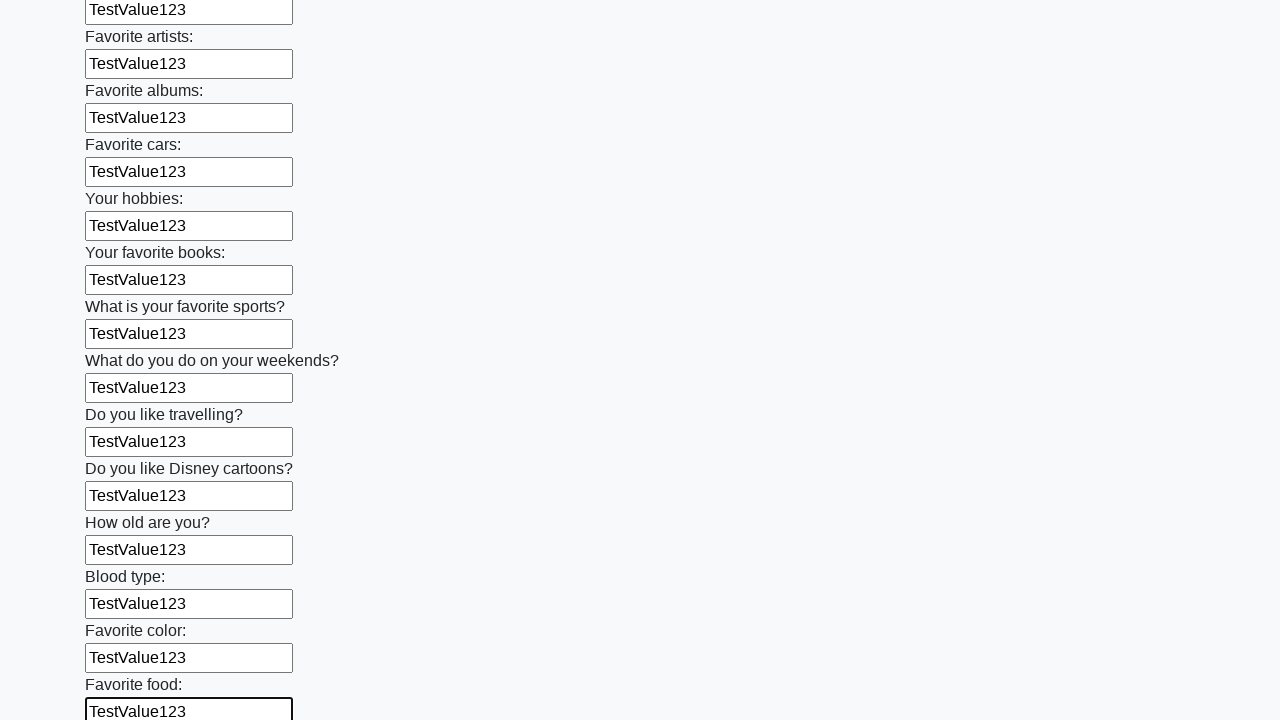

Filled input field with test value 'TestValue123' on input >> nth=21
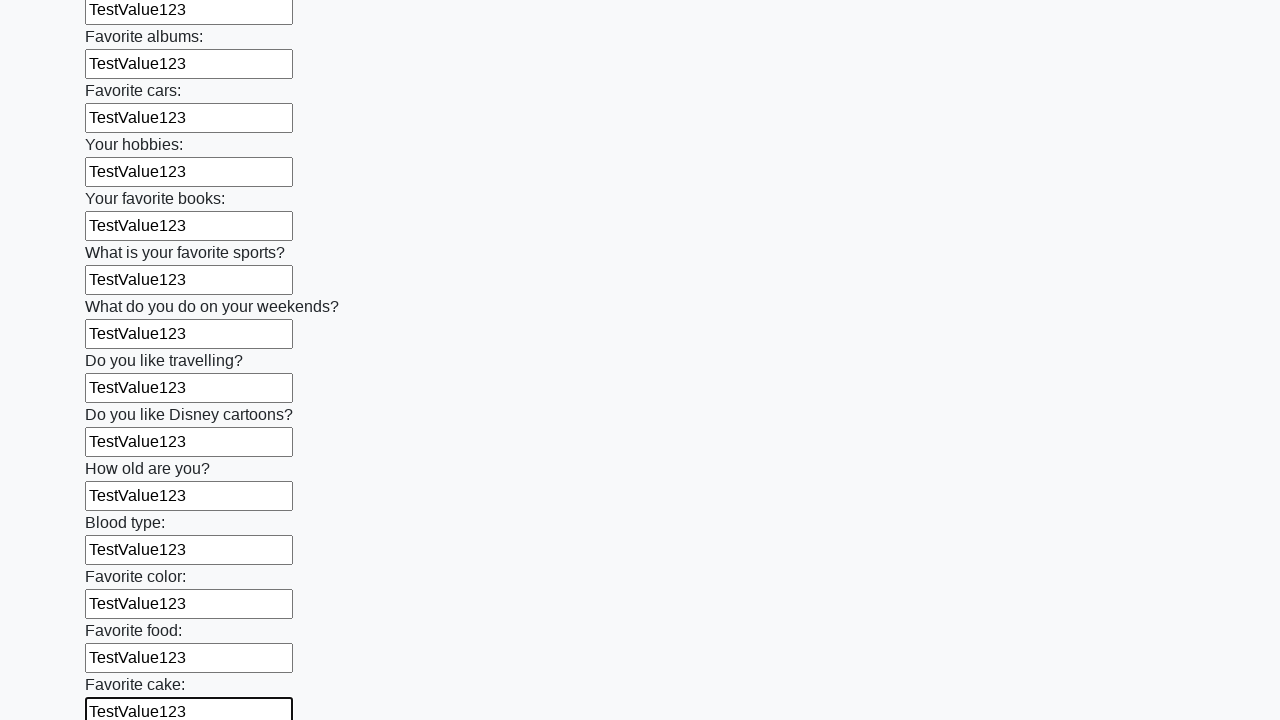

Filled input field with test value 'TestValue123' on input >> nth=22
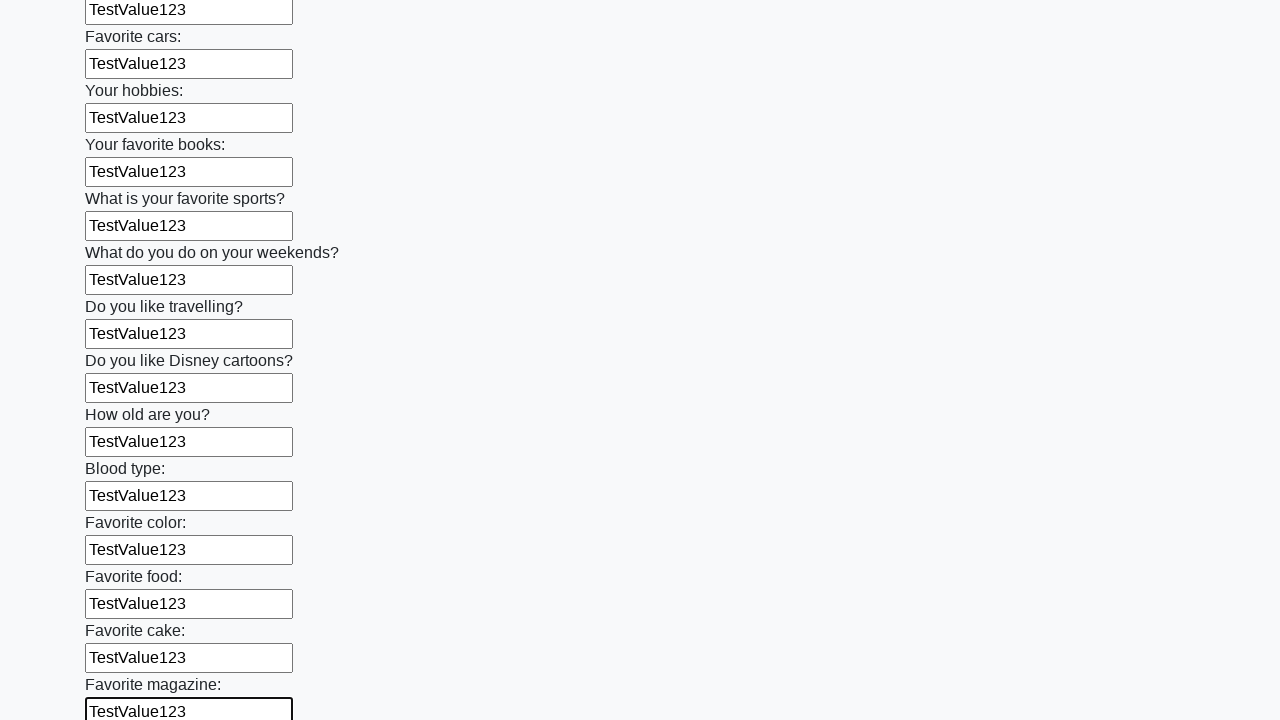

Filled input field with test value 'TestValue123' on input >> nth=23
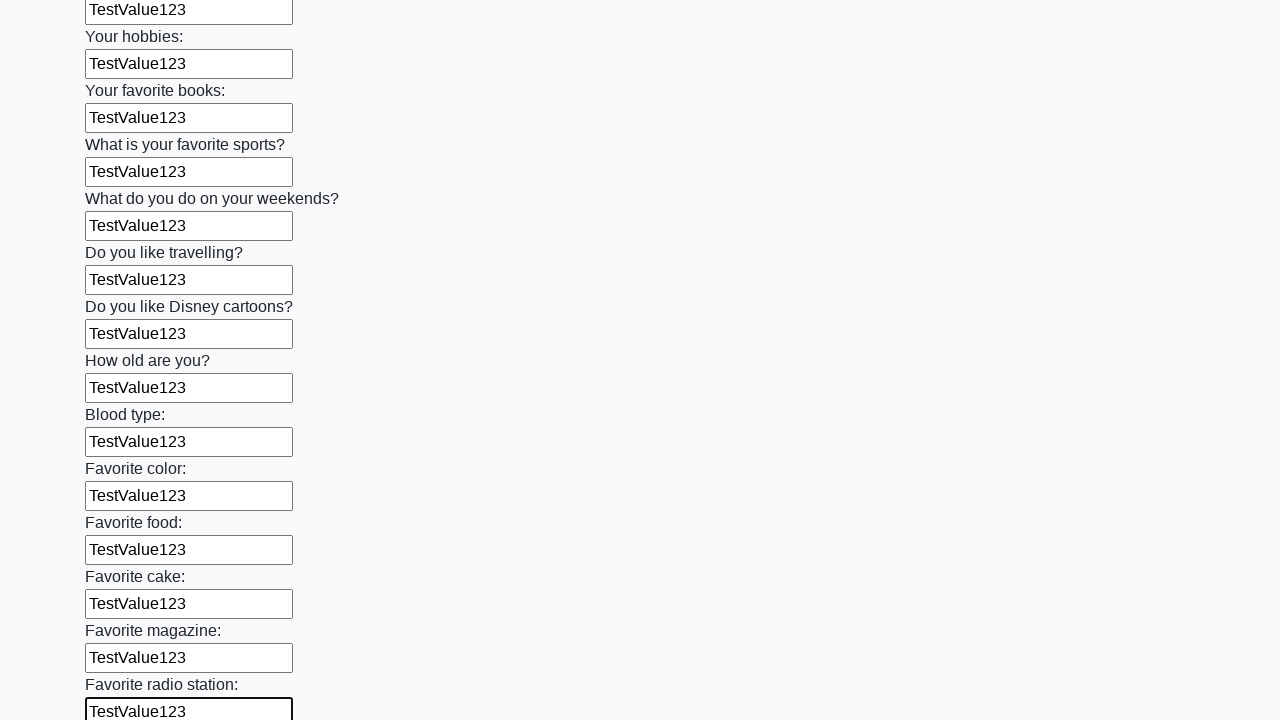

Filled input field with test value 'TestValue123' on input >> nth=24
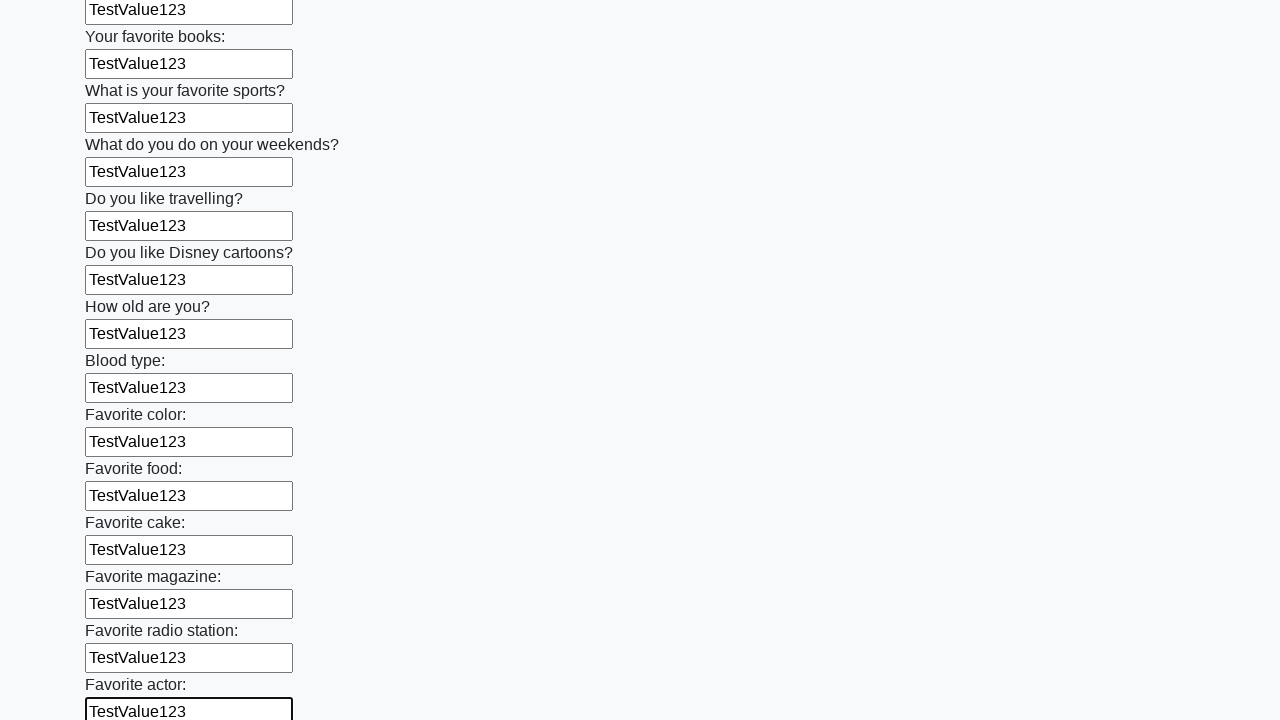

Filled input field with test value 'TestValue123' on input >> nth=25
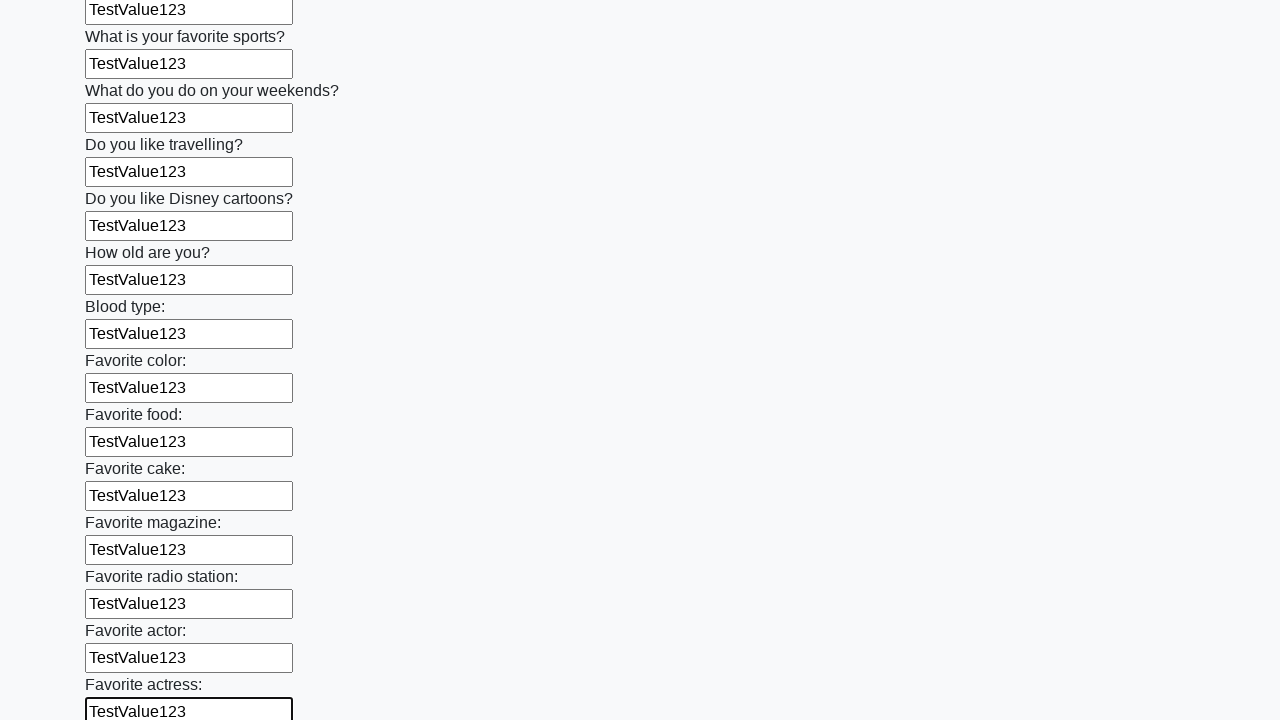

Filled input field with test value 'TestValue123' on input >> nth=26
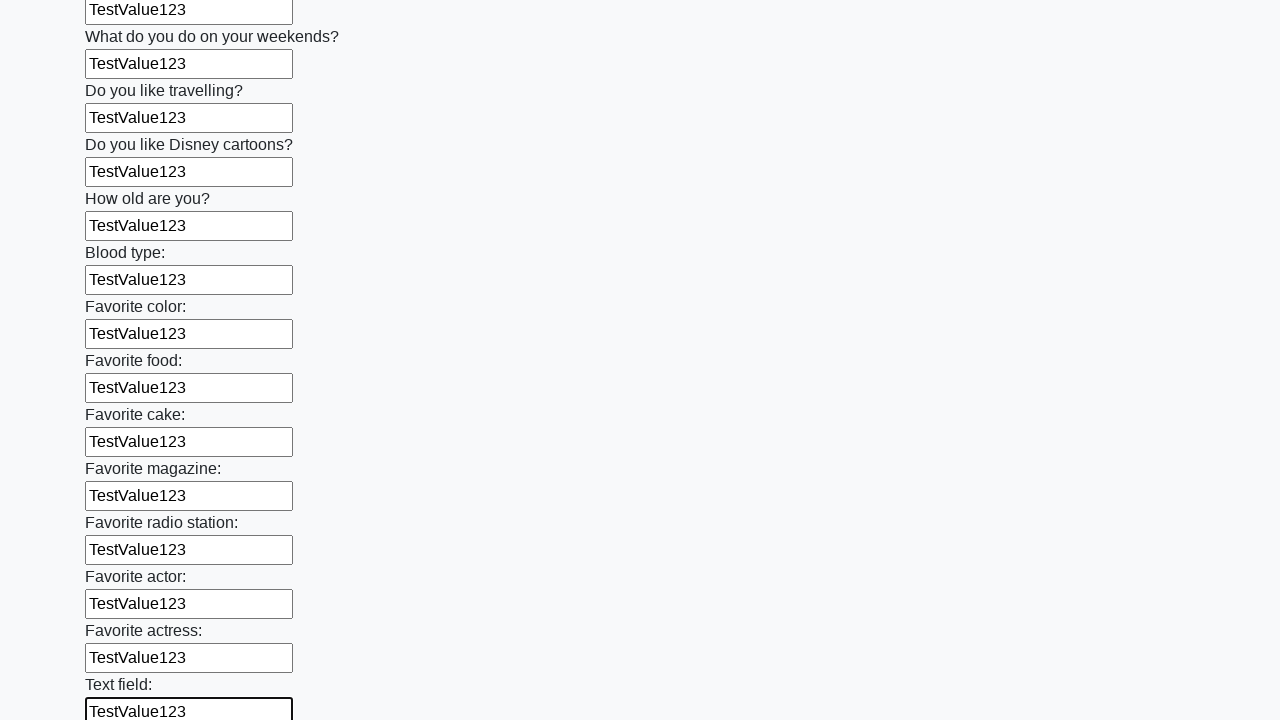

Filled input field with test value 'TestValue123' on input >> nth=27
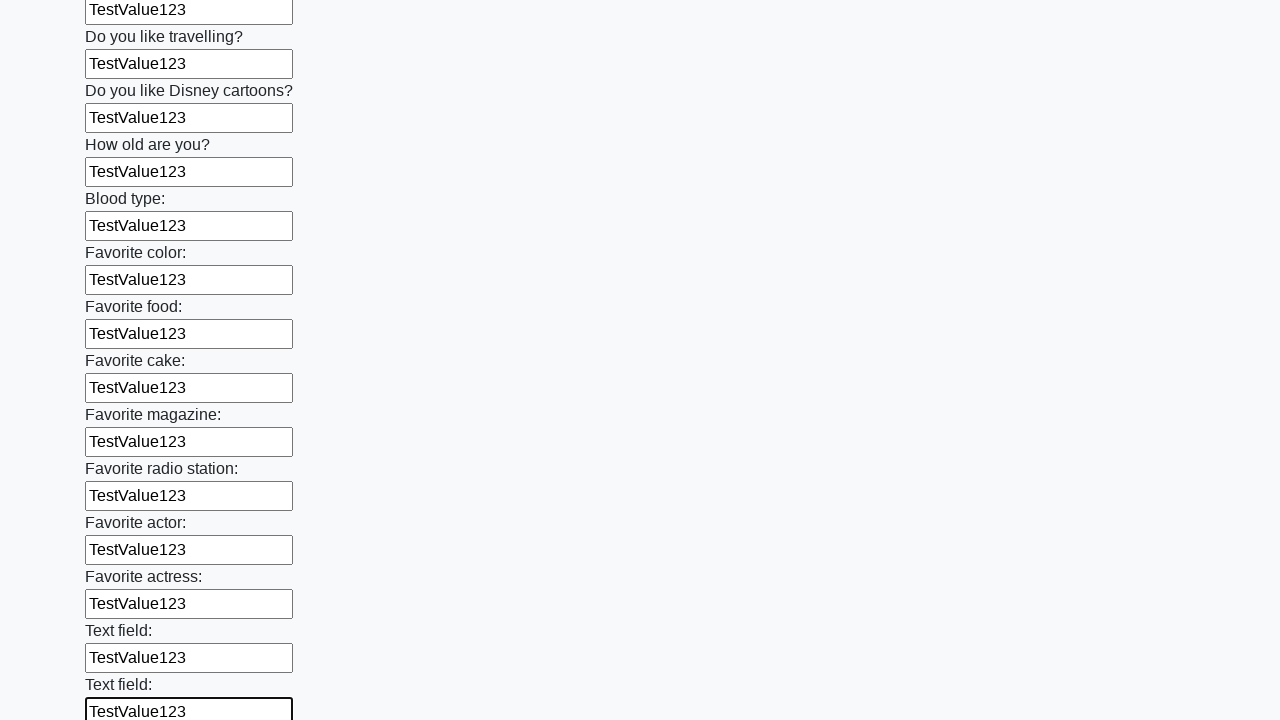

Filled input field with test value 'TestValue123' on input >> nth=28
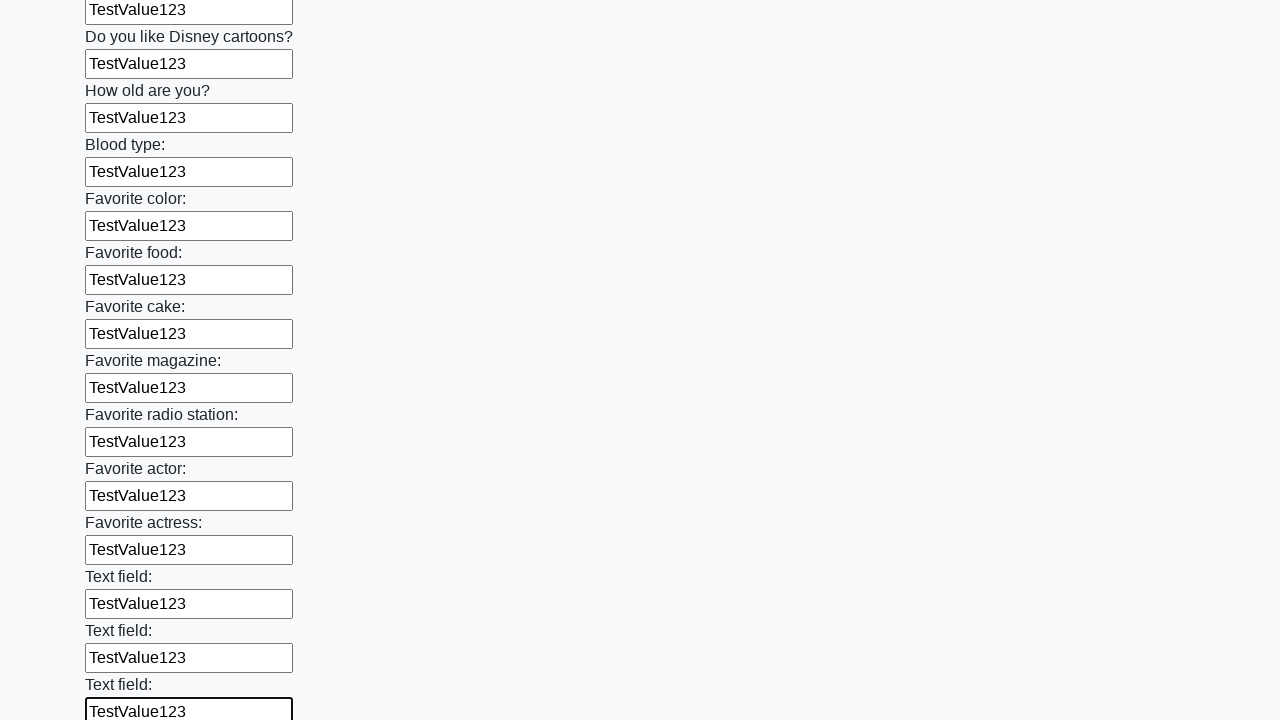

Filled input field with test value 'TestValue123' on input >> nth=29
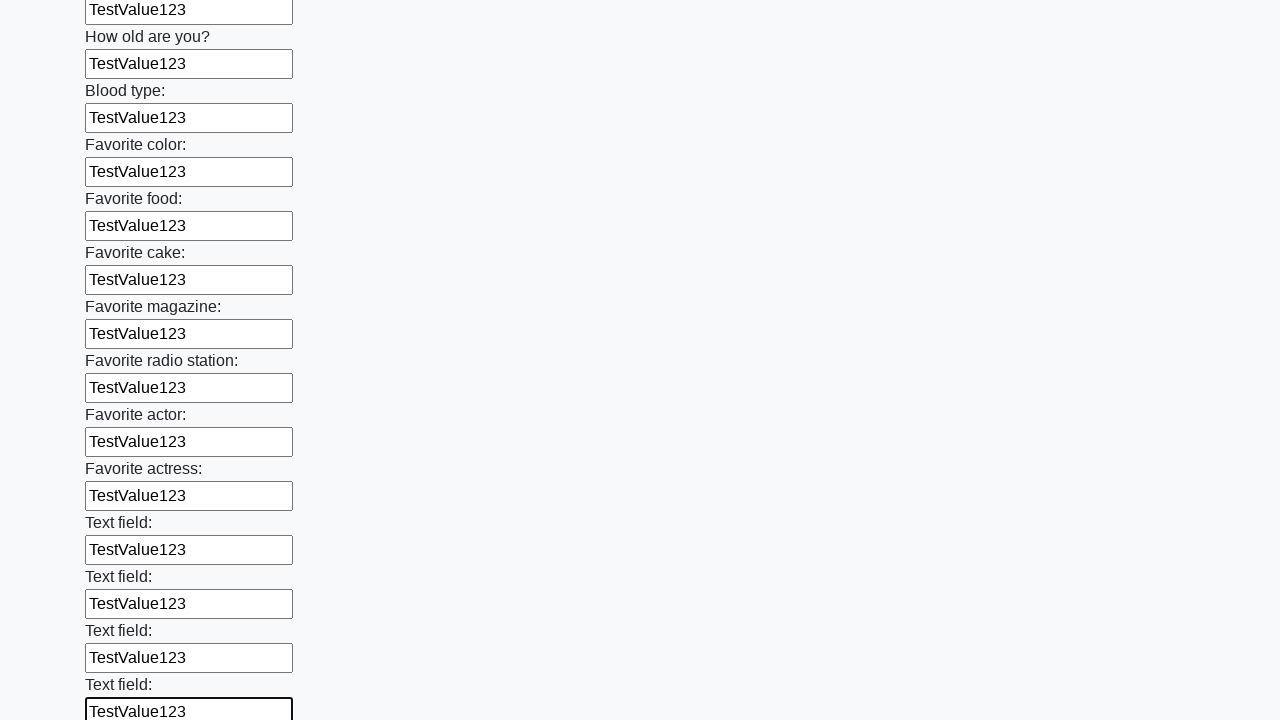

Filled input field with test value 'TestValue123' on input >> nth=30
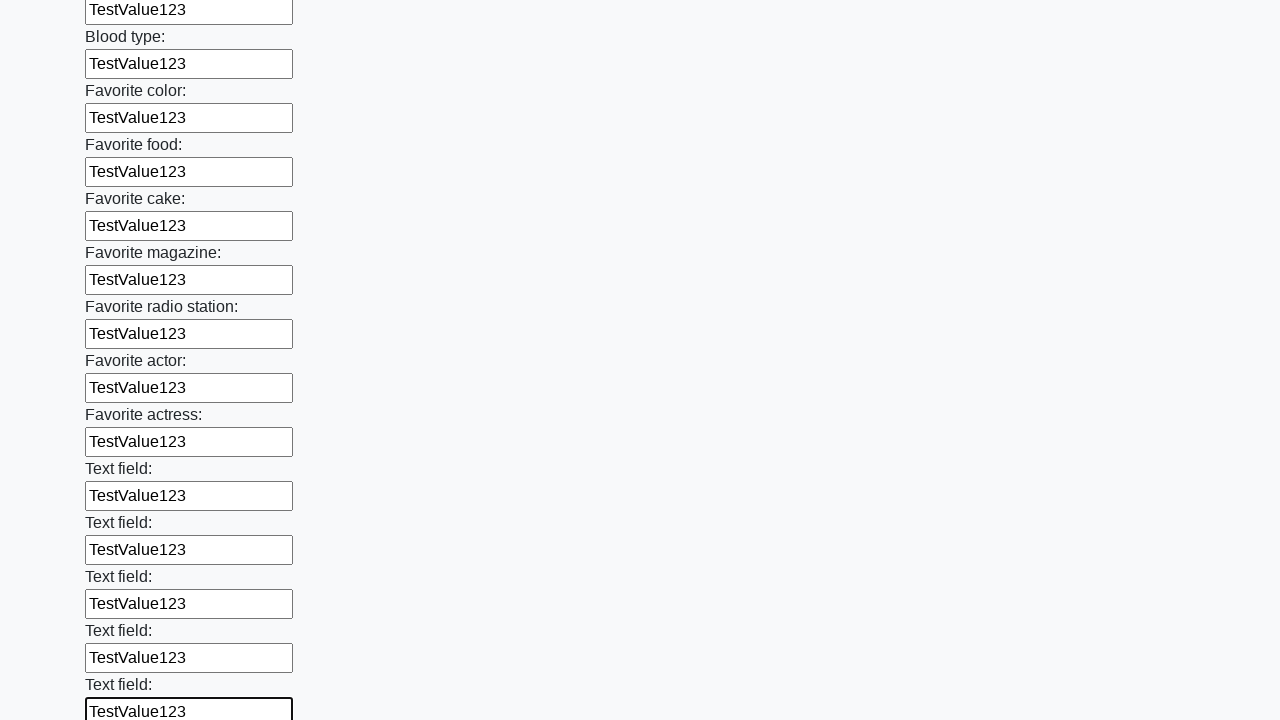

Filled input field with test value 'TestValue123' on input >> nth=31
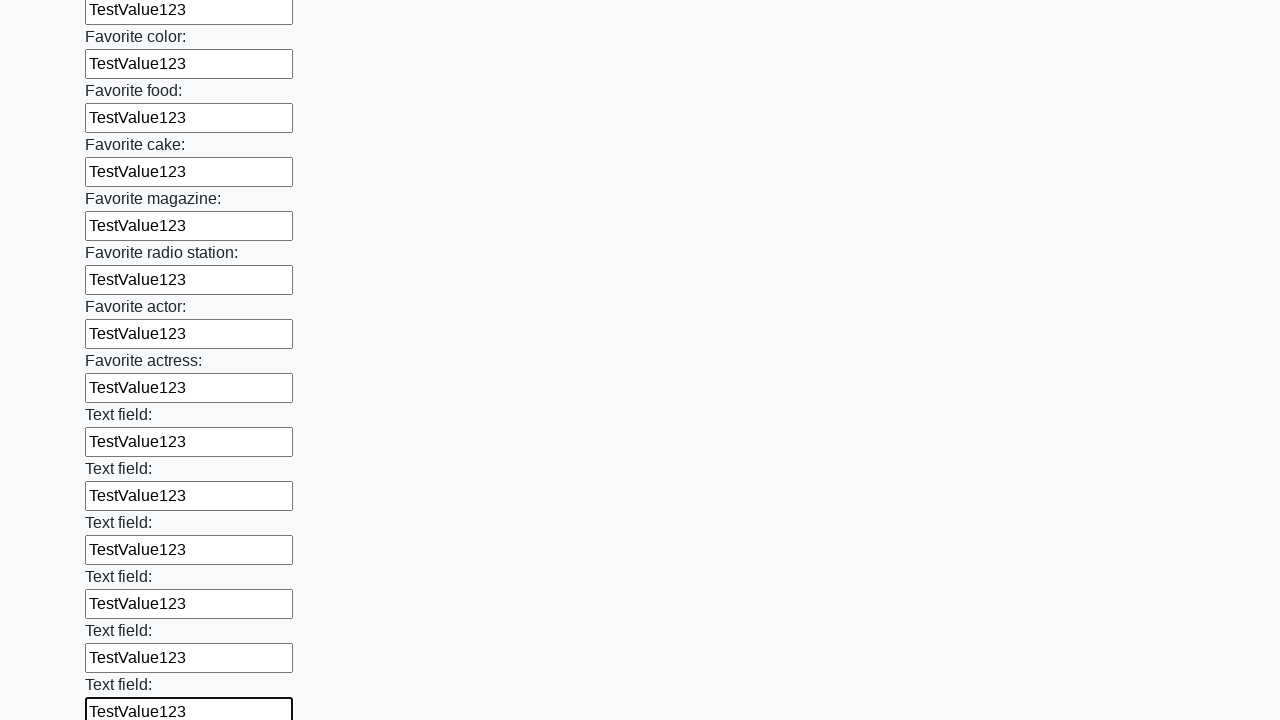

Filled input field with test value 'TestValue123' on input >> nth=32
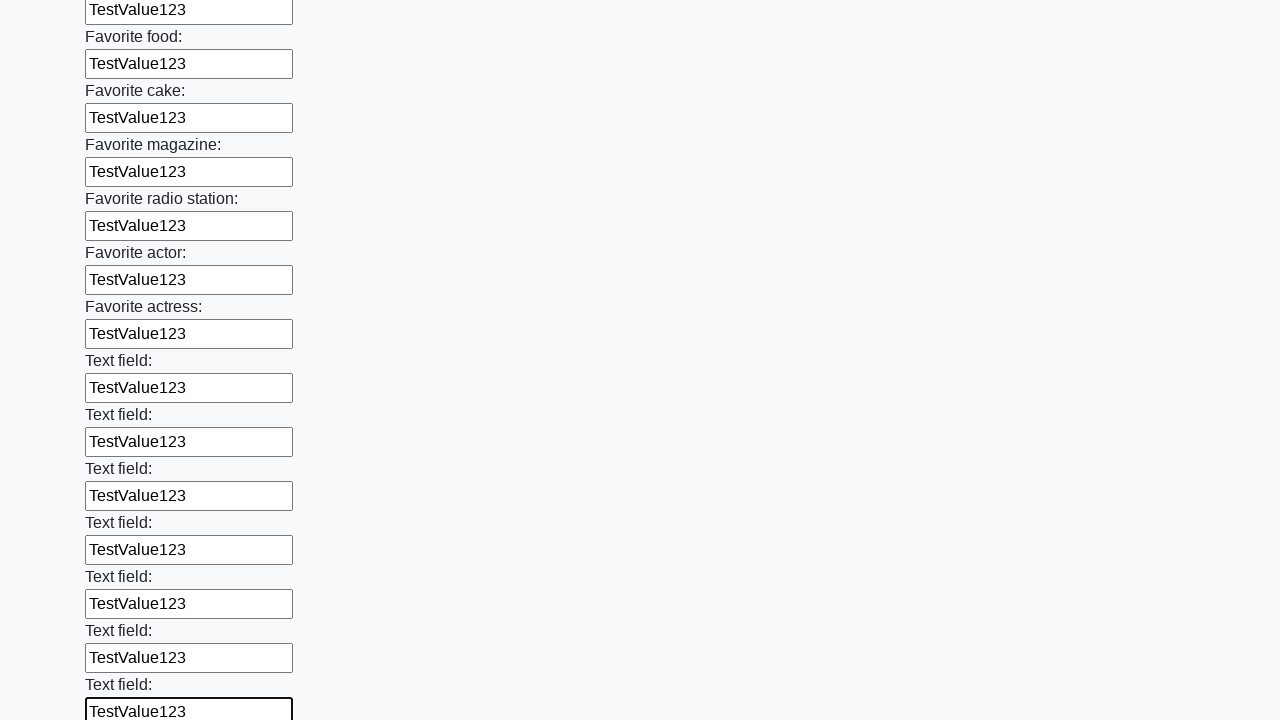

Filled input field with test value 'TestValue123' on input >> nth=33
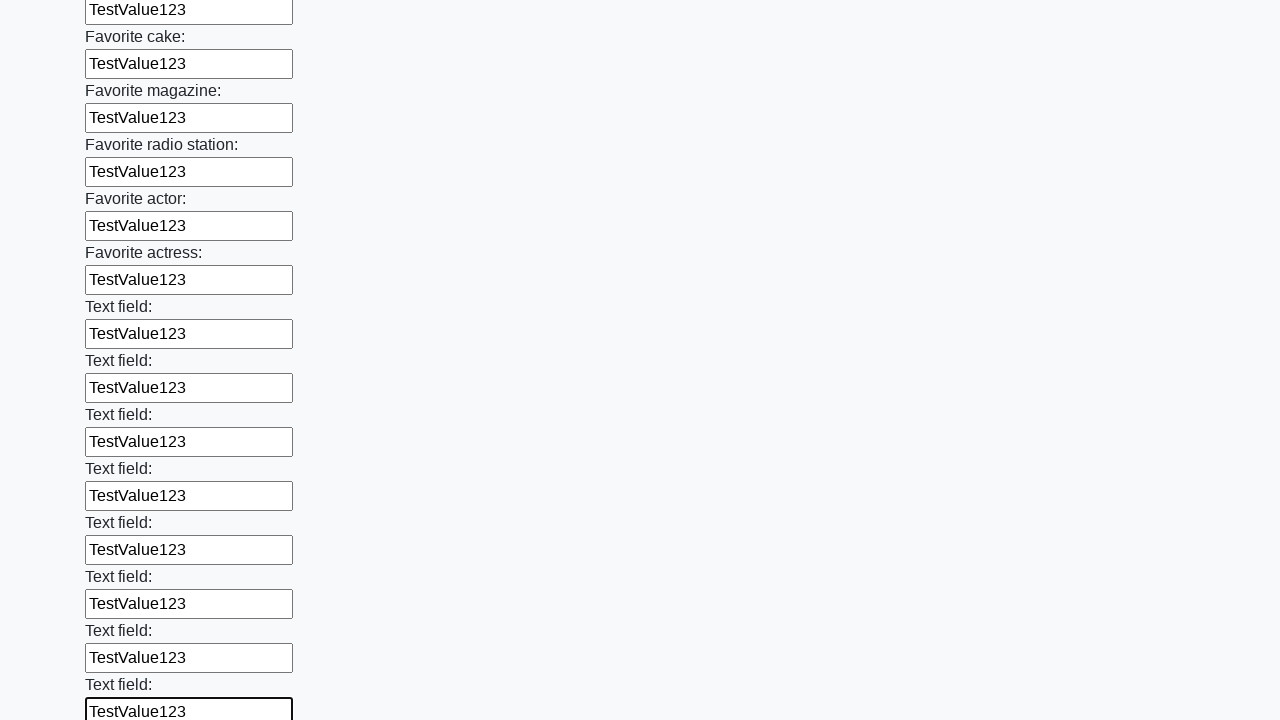

Filled input field with test value 'TestValue123' on input >> nth=34
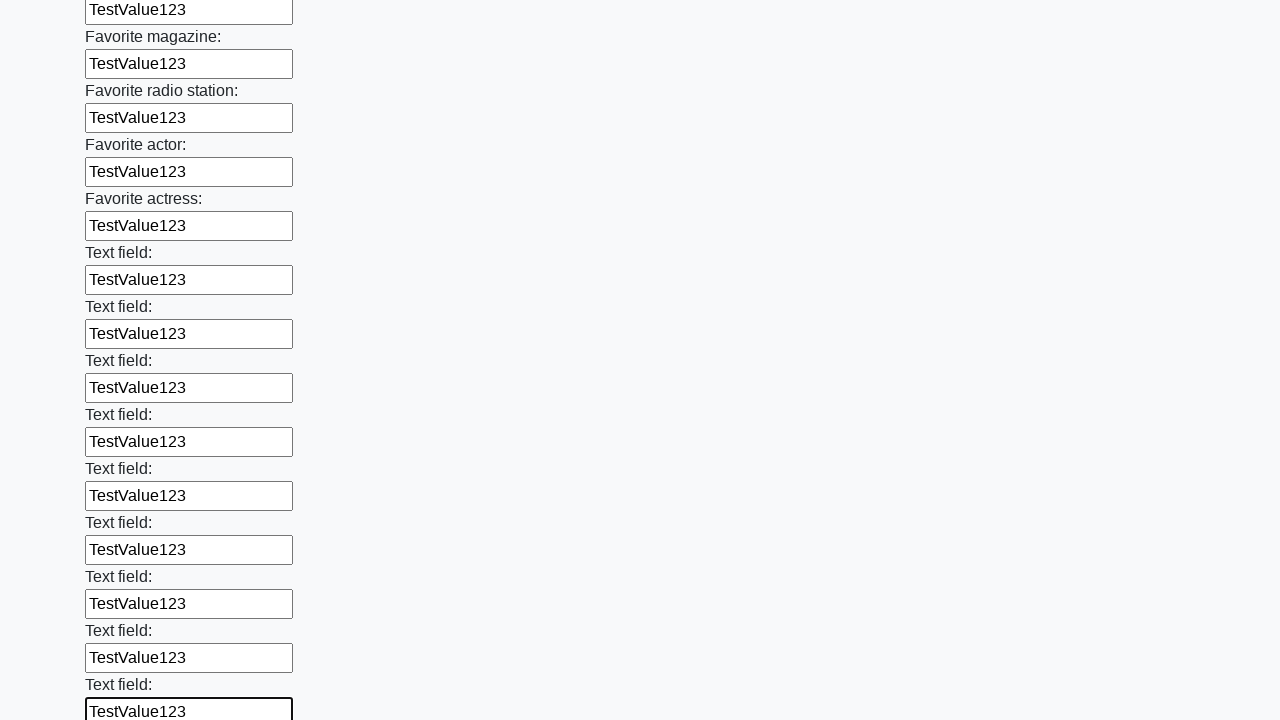

Filled input field with test value 'TestValue123' on input >> nth=35
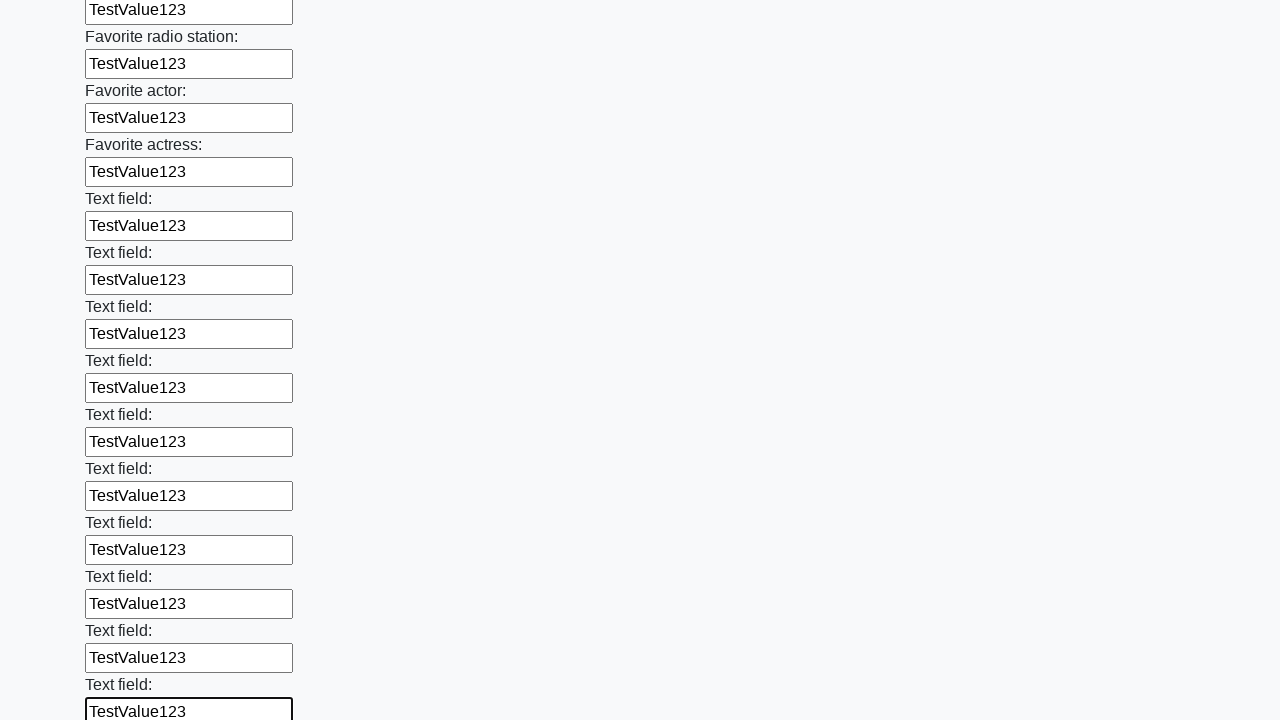

Filled input field with test value 'TestValue123' on input >> nth=36
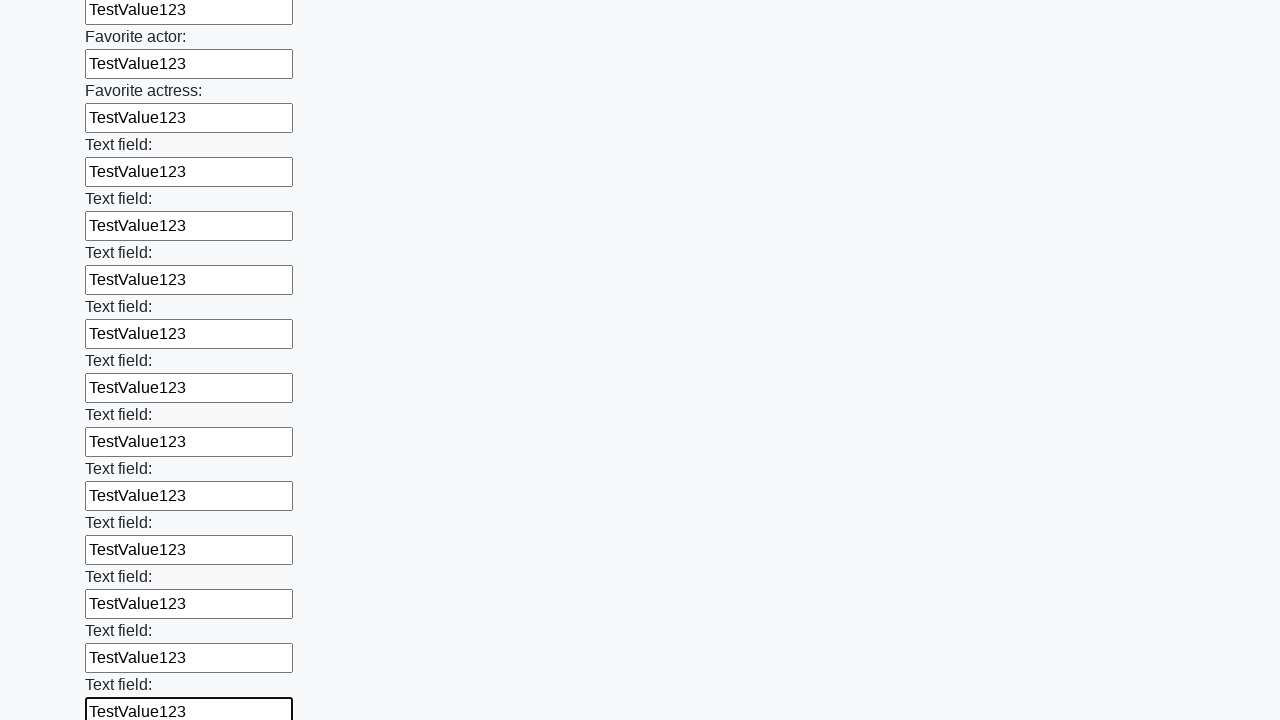

Filled input field with test value 'TestValue123' on input >> nth=37
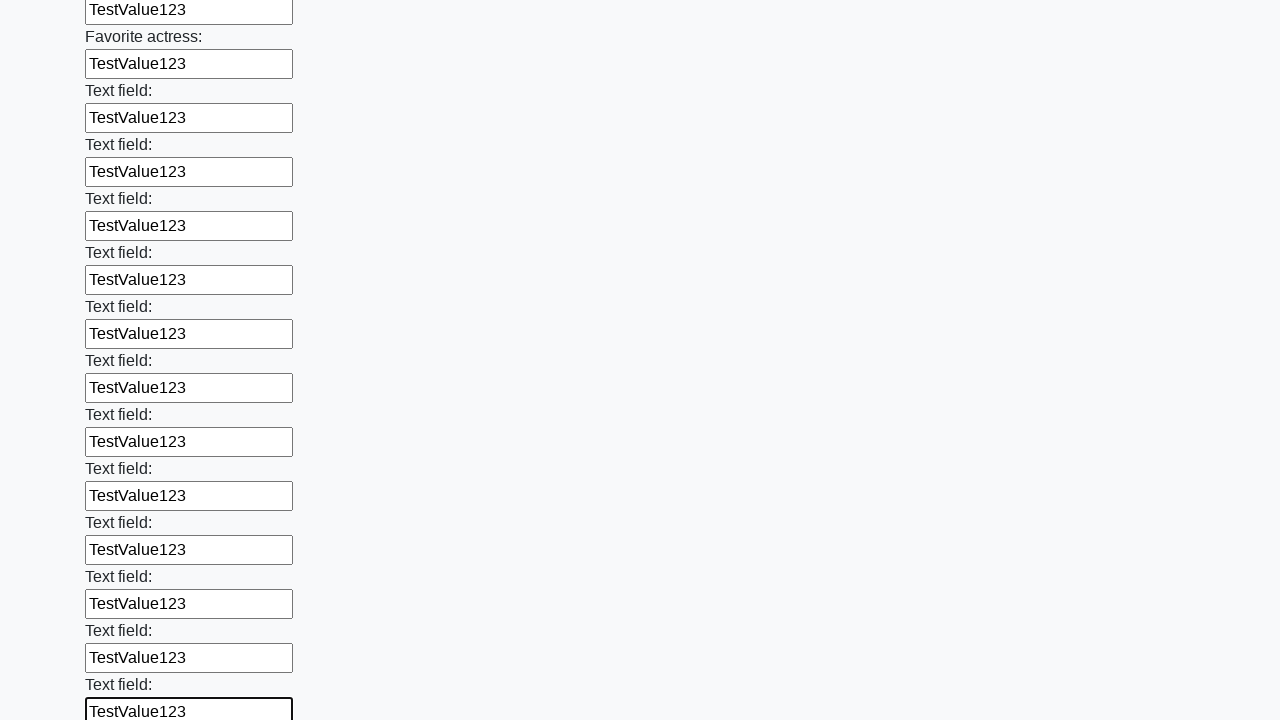

Filled input field with test value 'TestValue123' on input >> nth=38
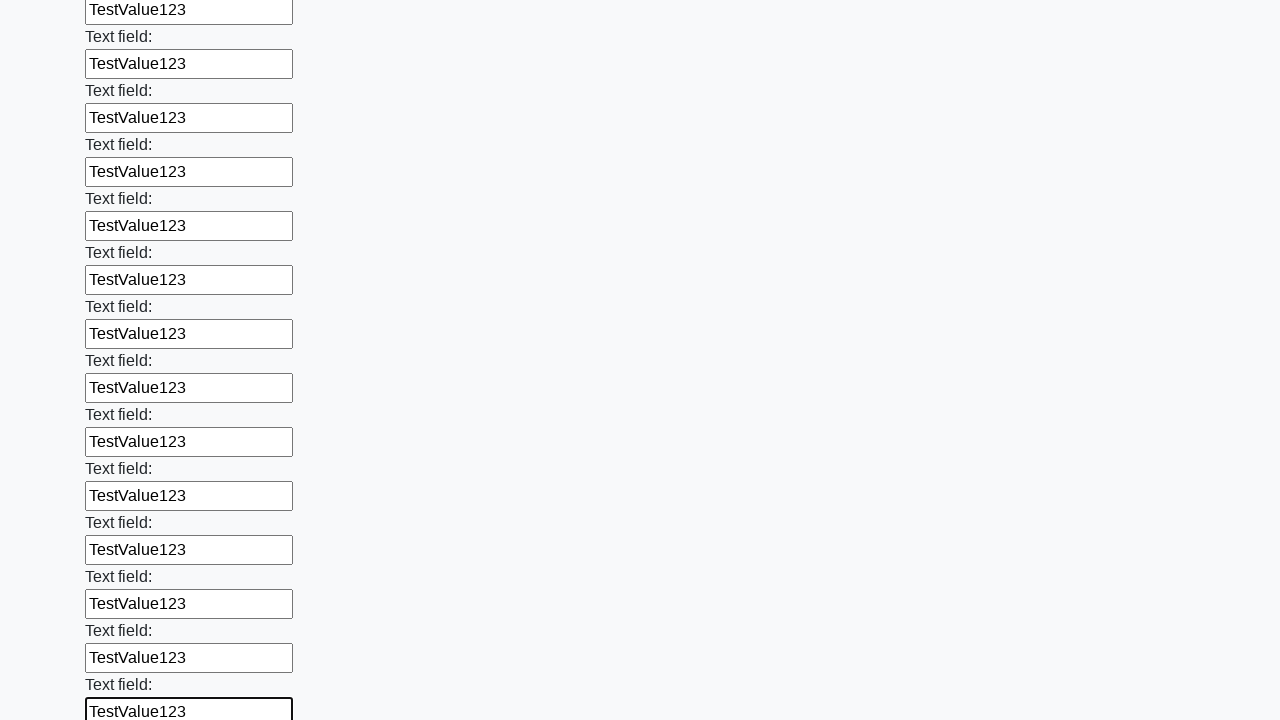

Filled input field with test value 'TestValue123' on input >> nth=39
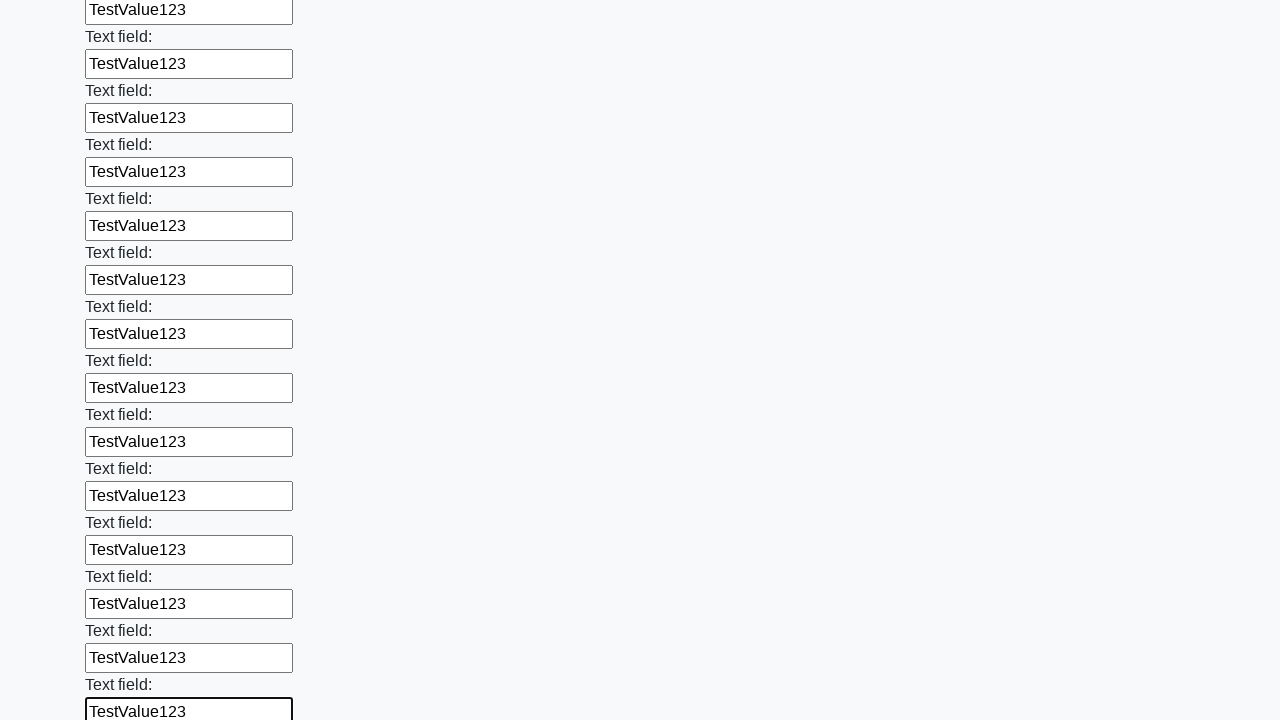

Filled input field with test value 'TestValue123' on input >> nth=40
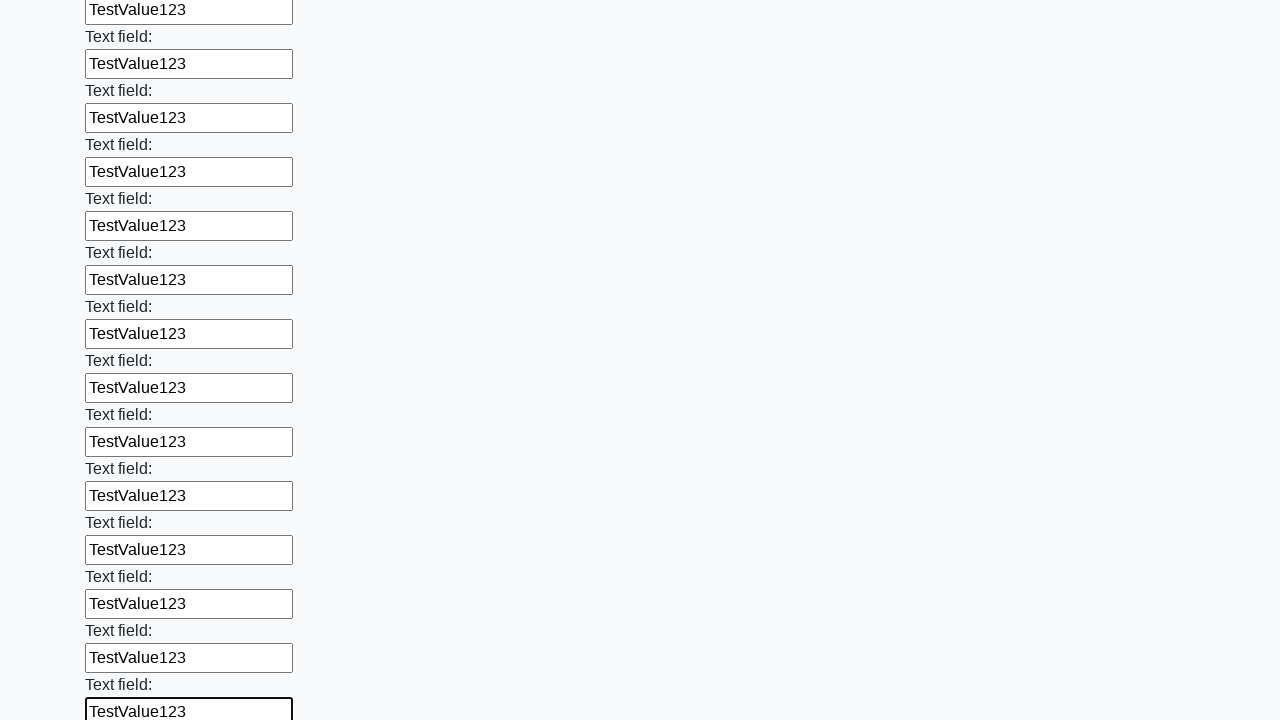

Filled input field with test value 'TestValue123' on input >> nth=41
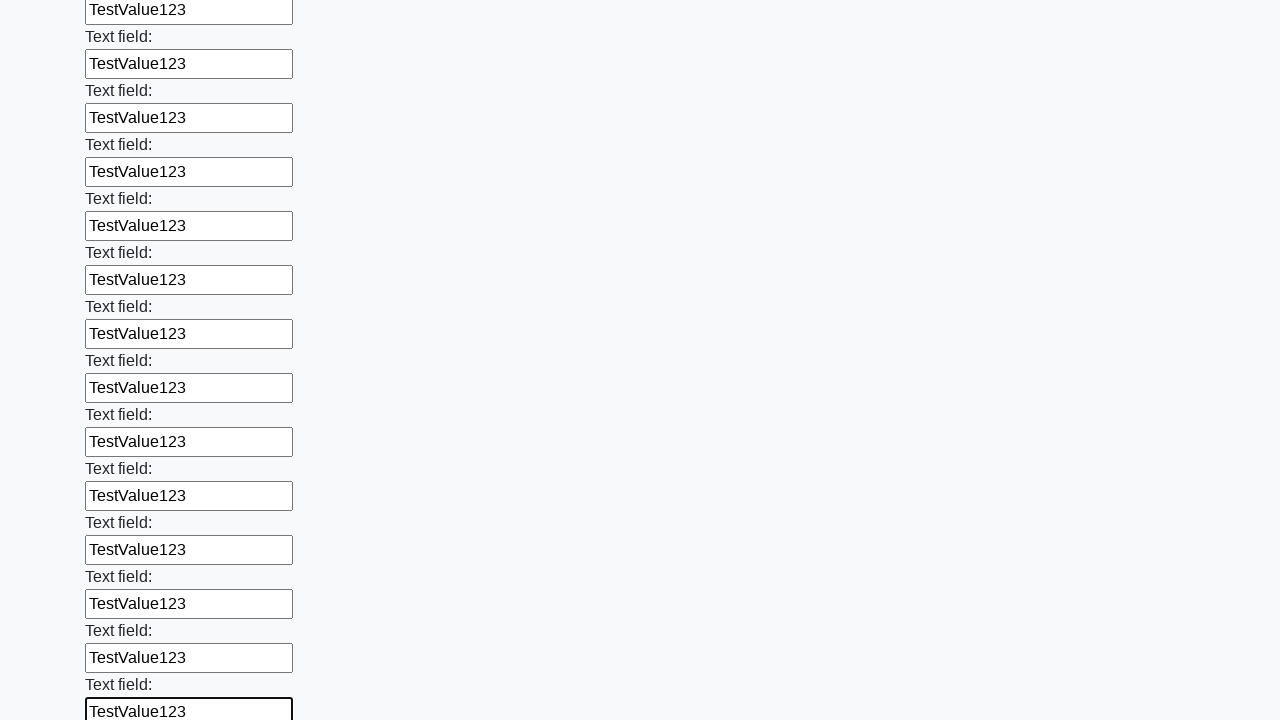

Filled input field with test value 'TestValue123' on input >> nth=42
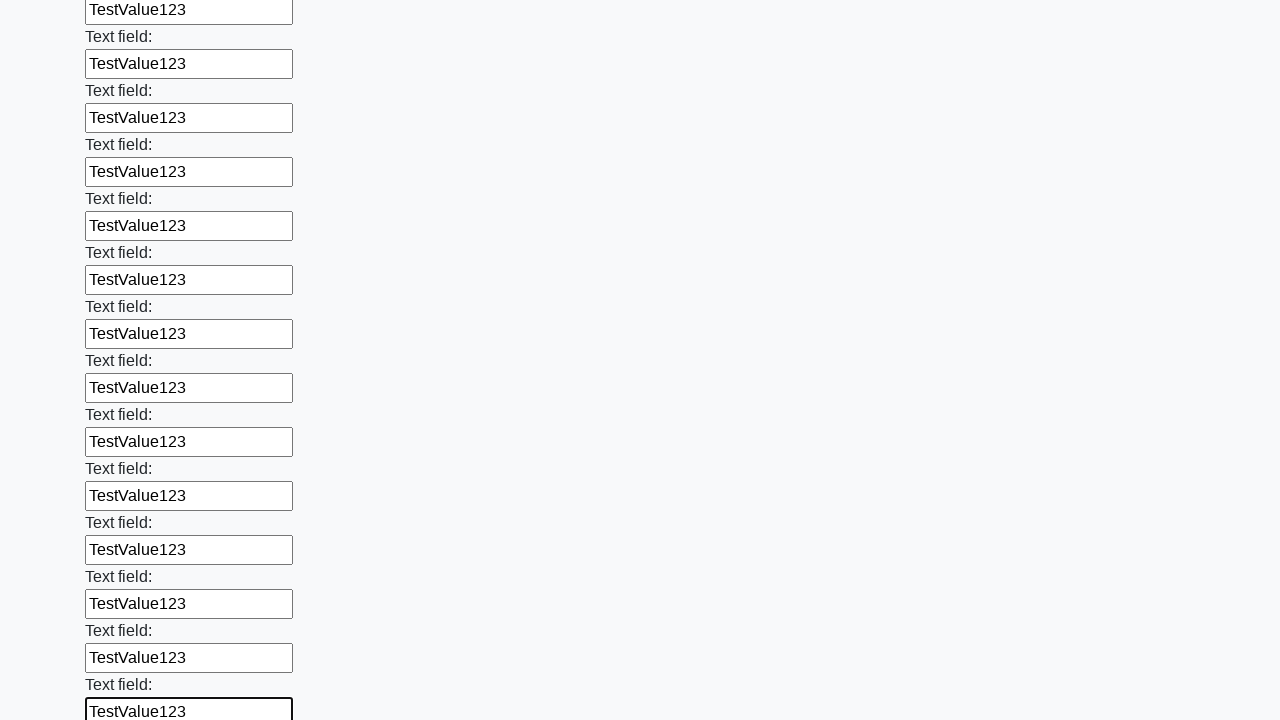

Filled input field with test value 'TestValue123' on input >> nth=43
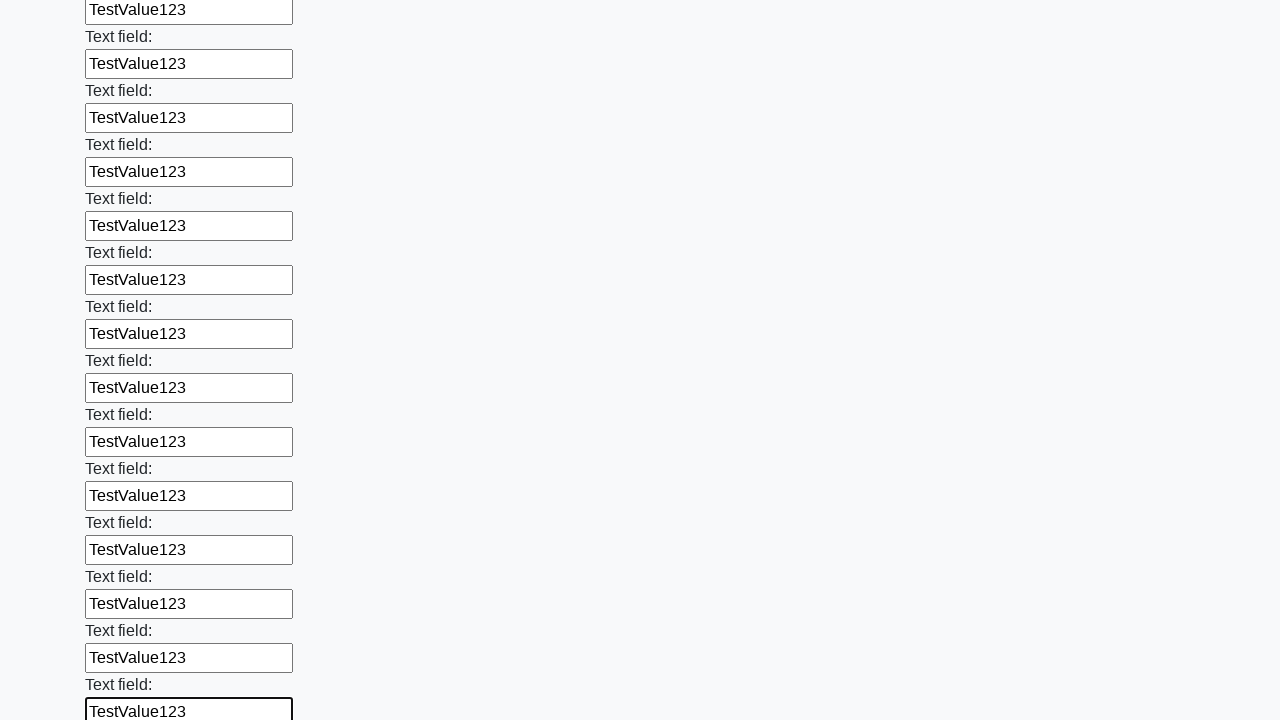

Filled input field with test value 'TestValue123' on input >> nth=44
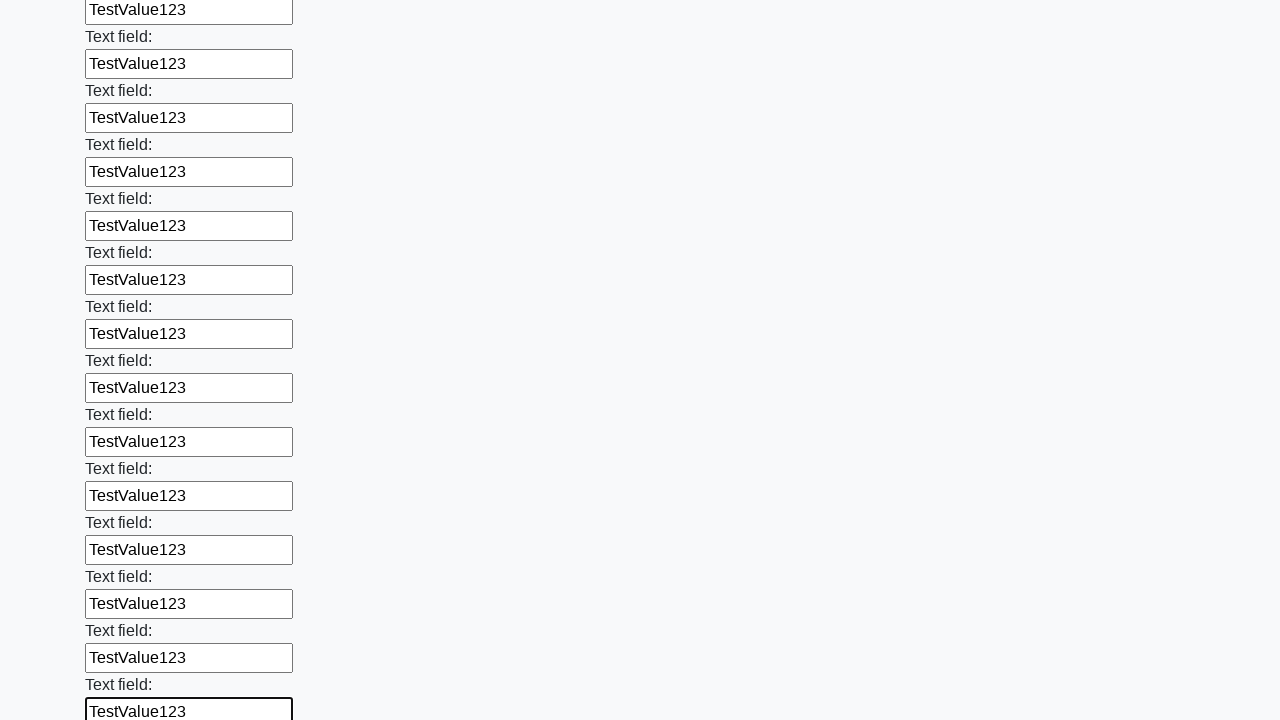

Filled input field with test value 'TestValue123' on input >> nth=45
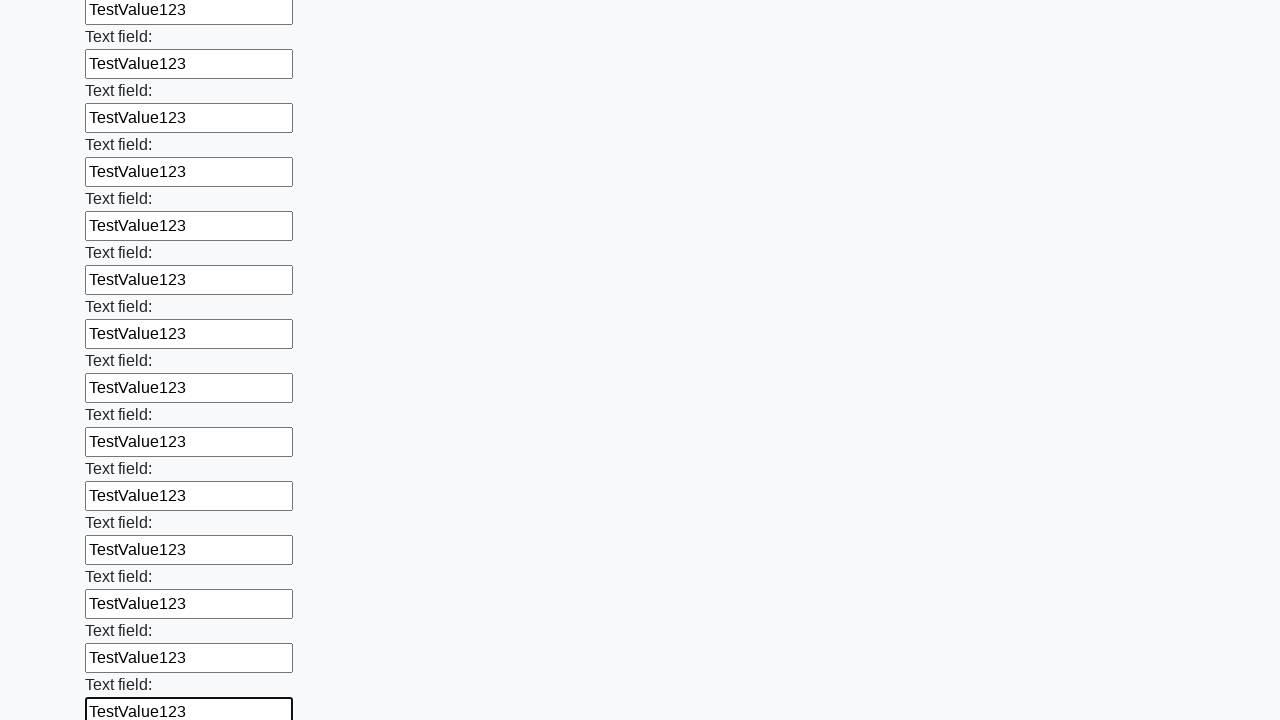

Filled input field with test value 'TestValue123' on input >> nth=46
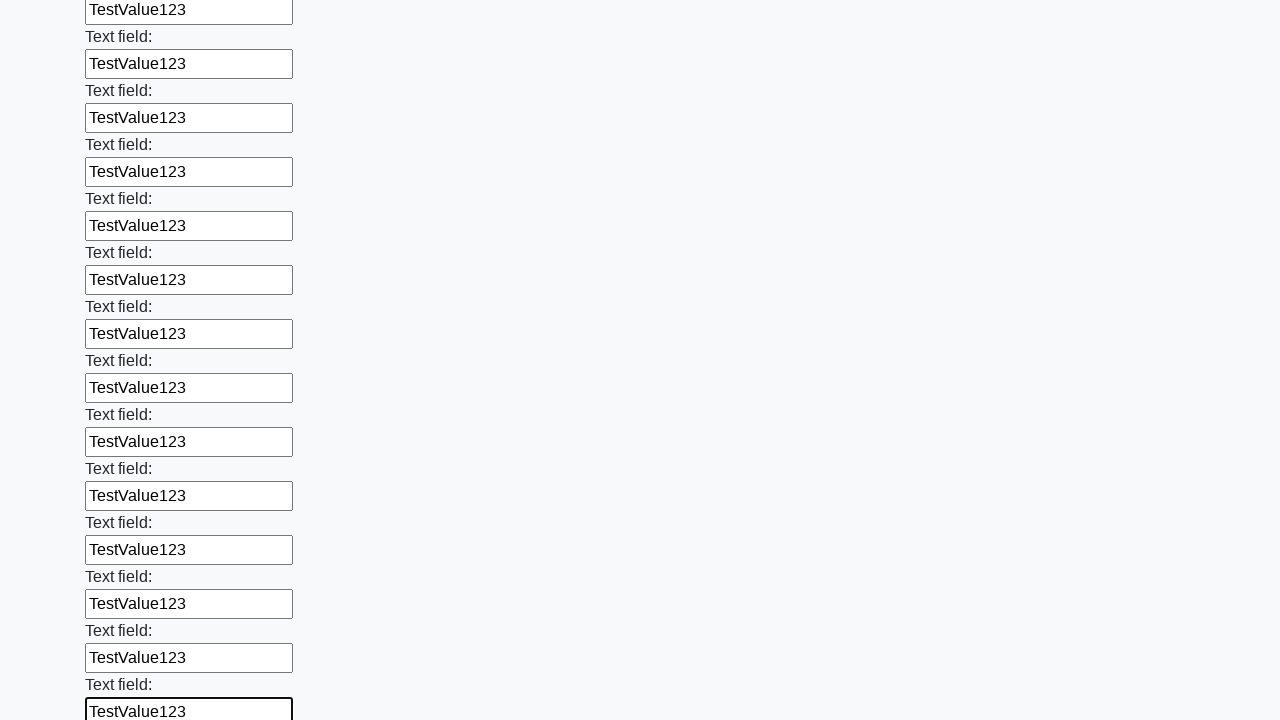

Filled input field with test value 'TestValue123' on input >> nth=47
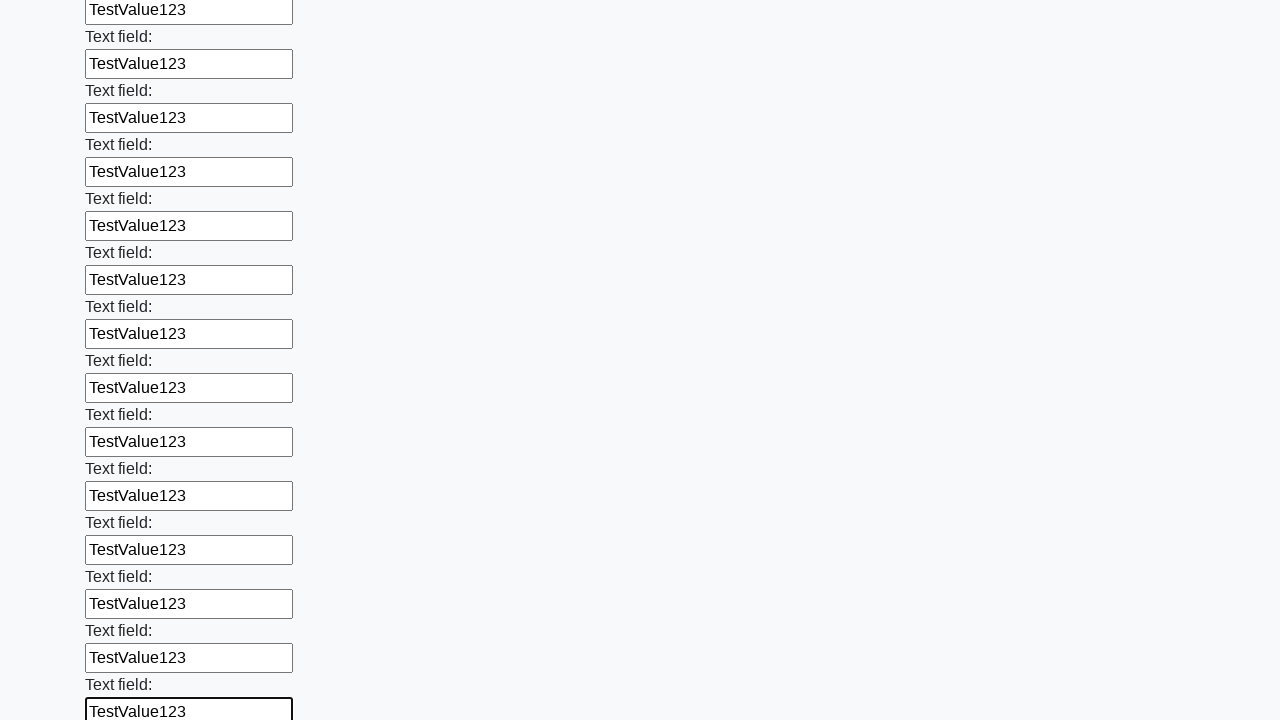

Filled input field with test value 'TestValue123' on input >> nth=48
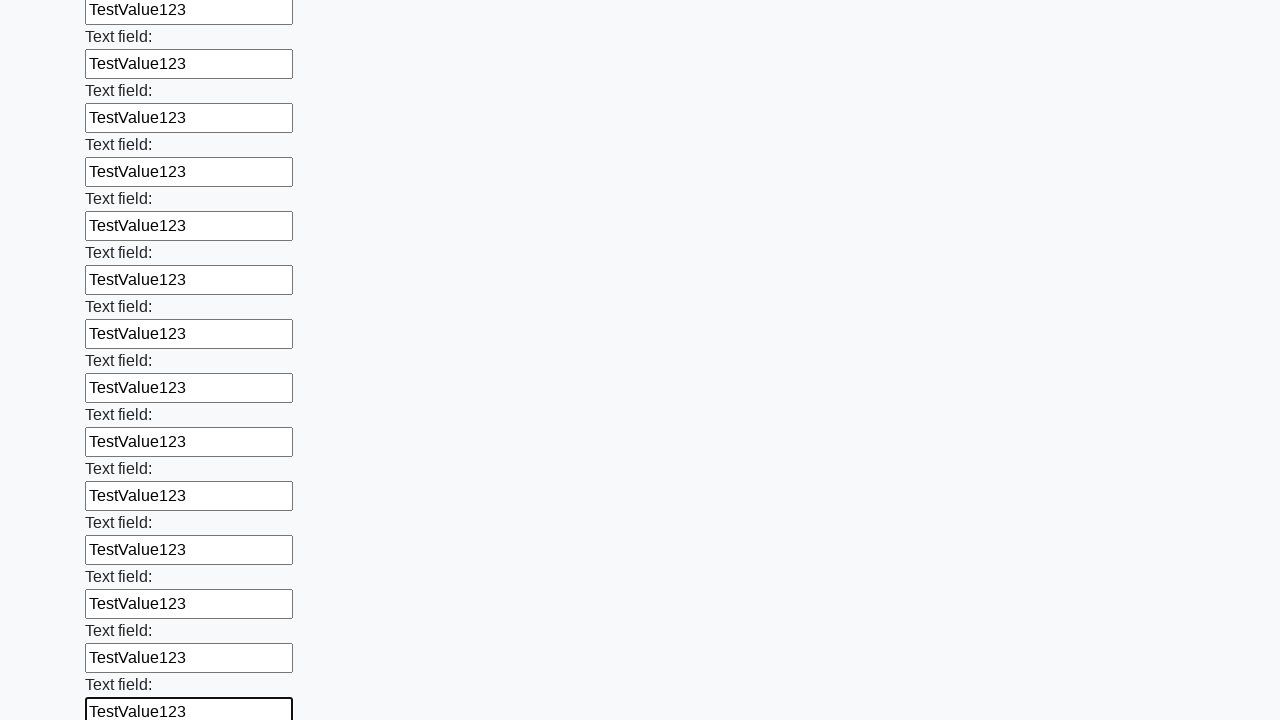

Filled input field with test value 'TestValue123' on input >> nth=49
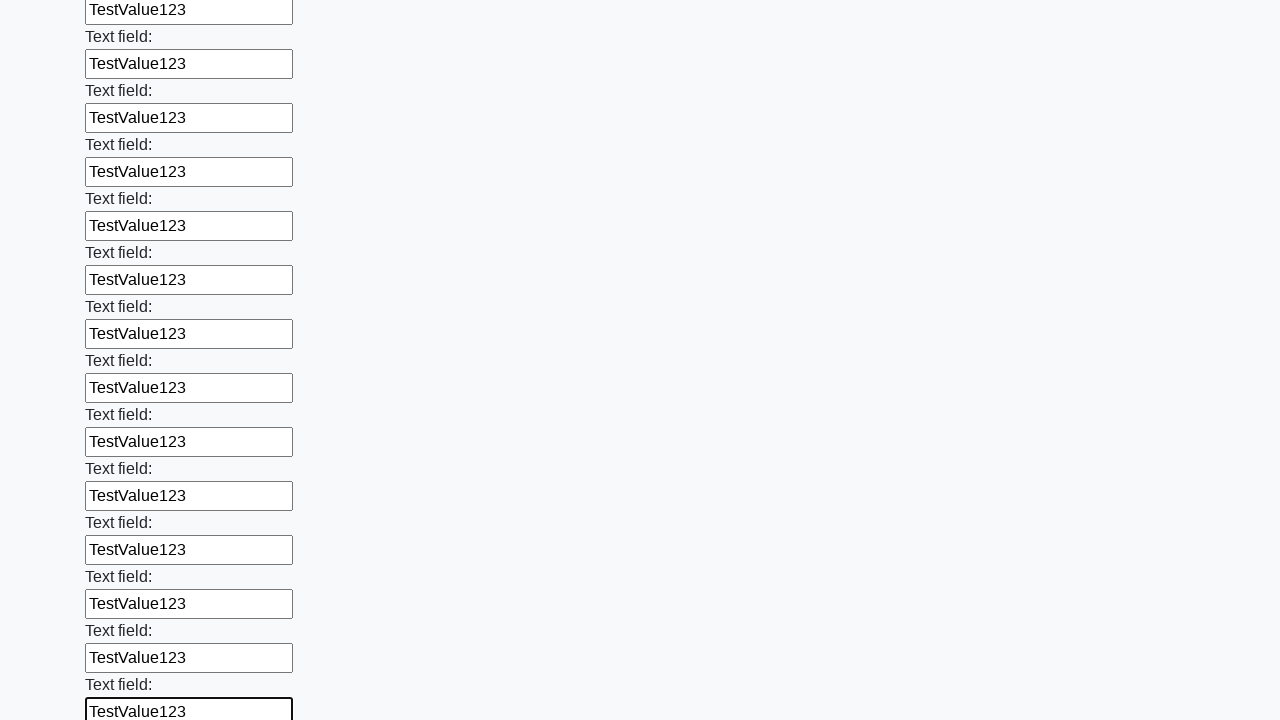

Filled input field with test value 'TestValue123' on input >> nth=50
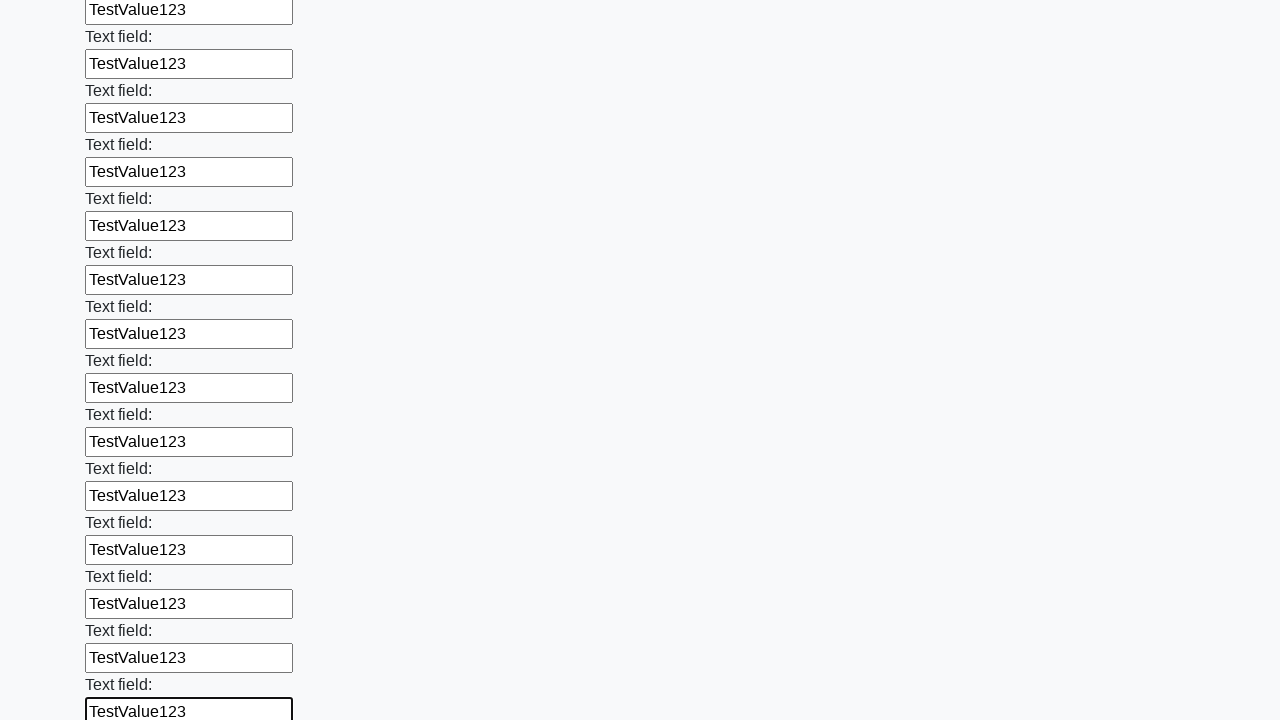

Filled input field with test value 'TestValue123' on input >> nth=51
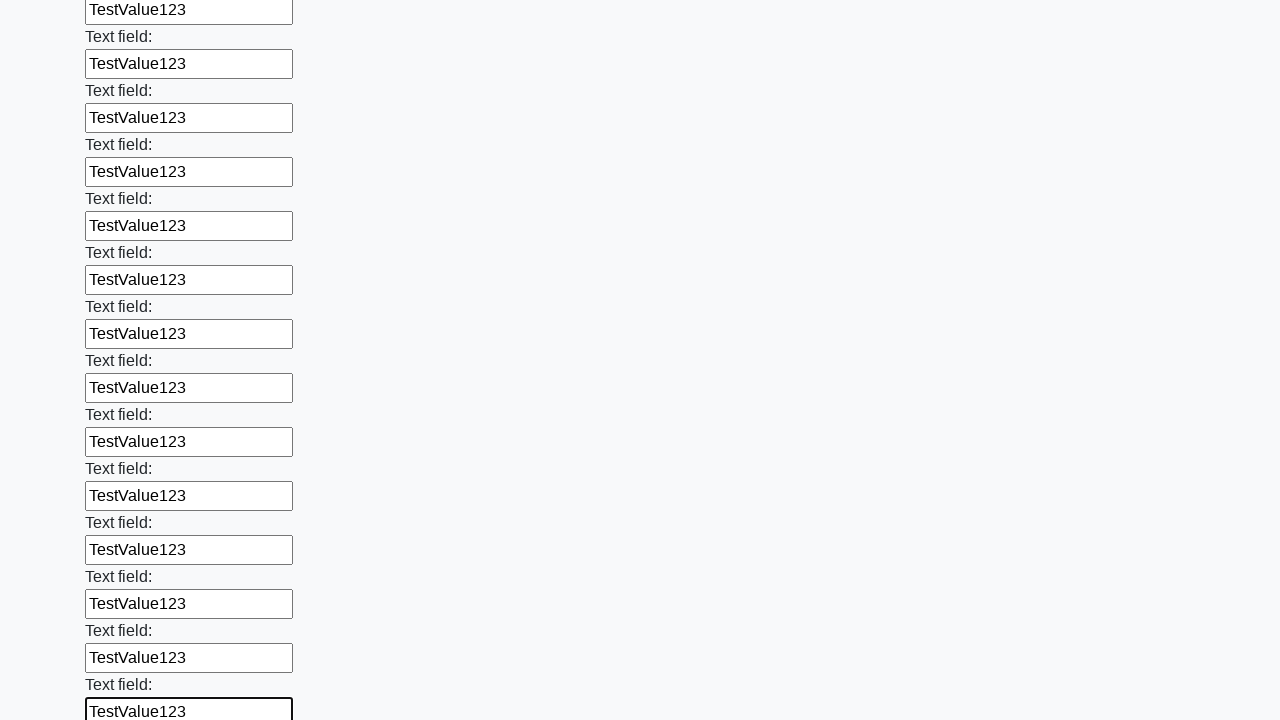

Filled input field with test value 'TestValue123' on input >> nth=52
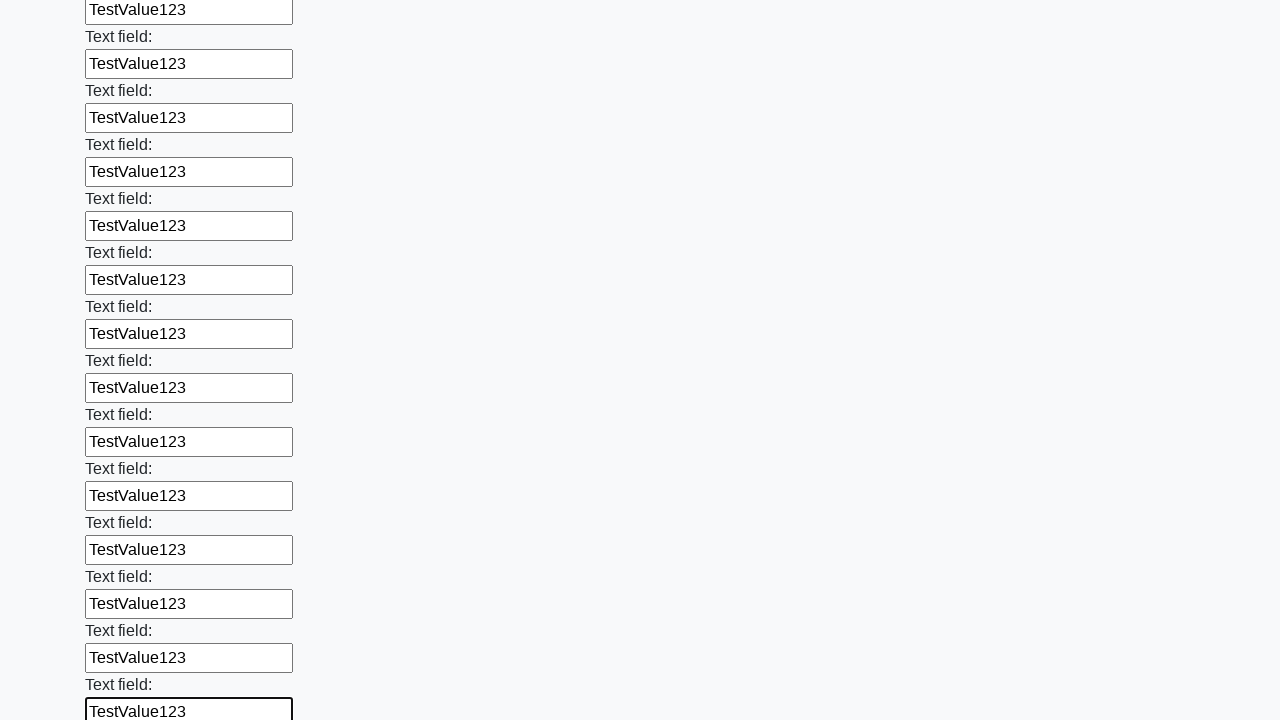

Filled input field with test value 'TestValue123' on input >> nth=53
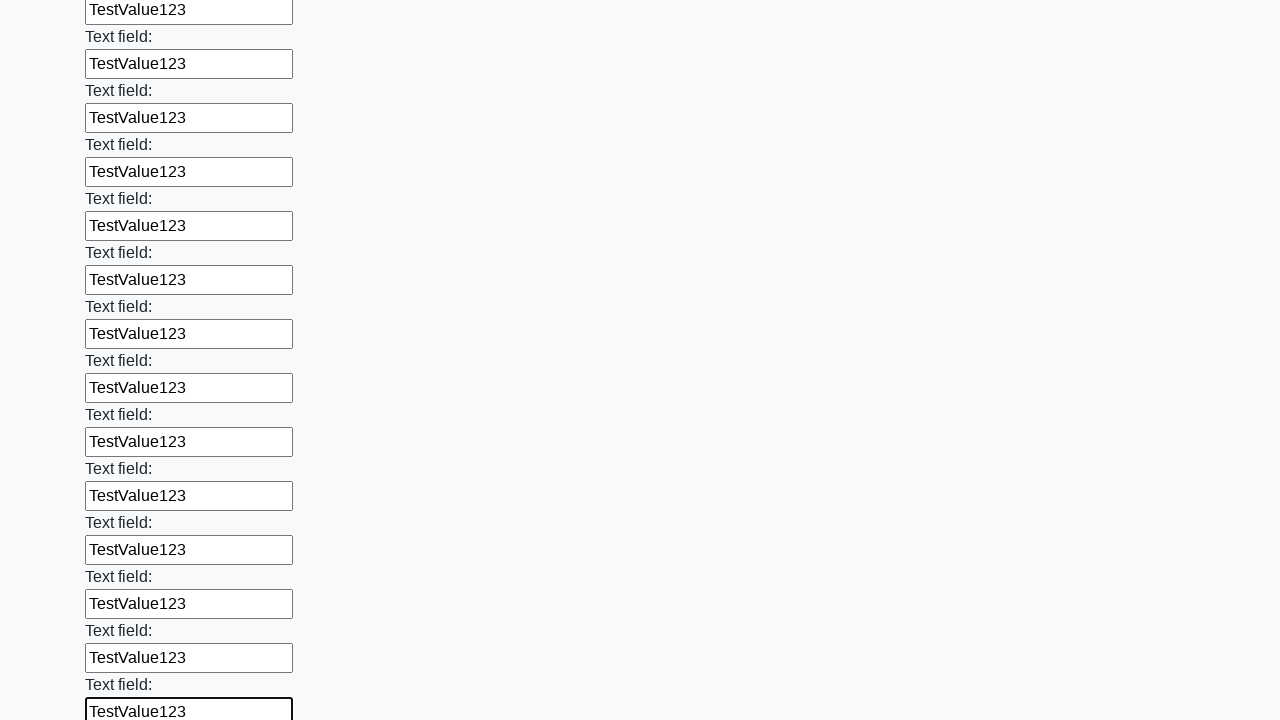

Filled input field with test value 'TestValue123' on input >> nth=54
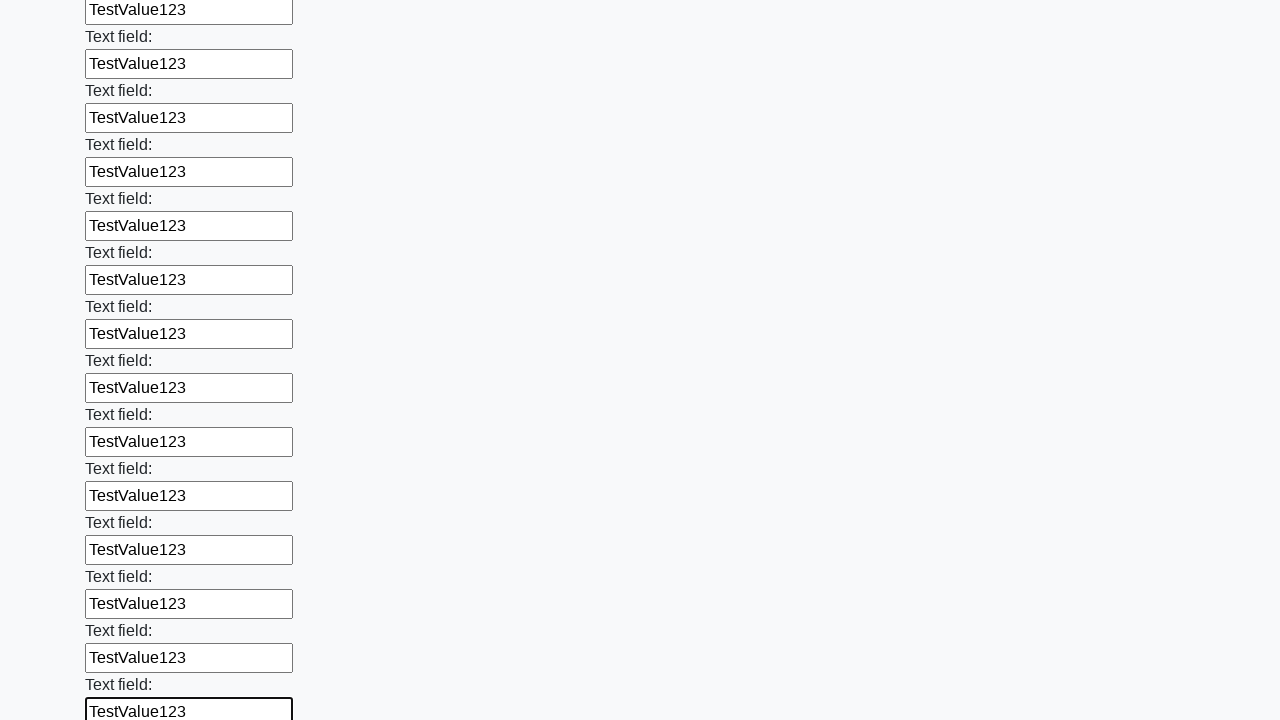

Filled input field with test value 'TestValue123' on input >> nth=55
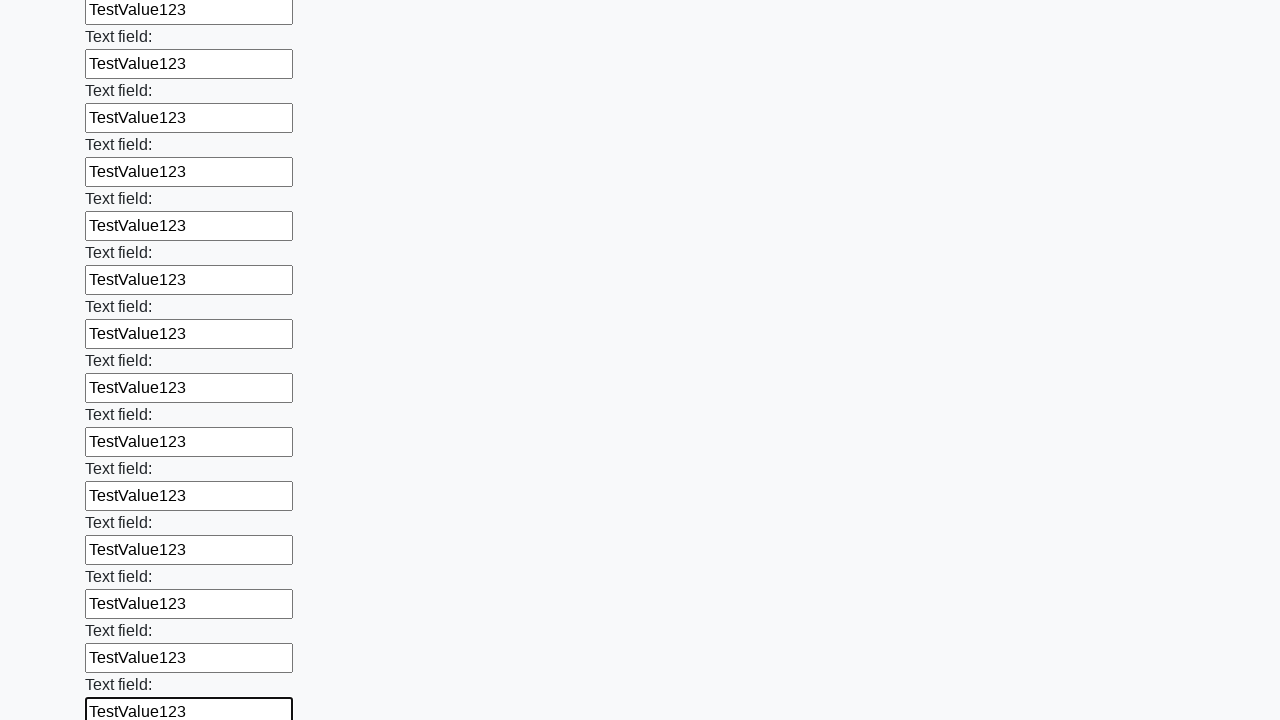

Filled input field with test value 'TestValue123' on input >> nth=56
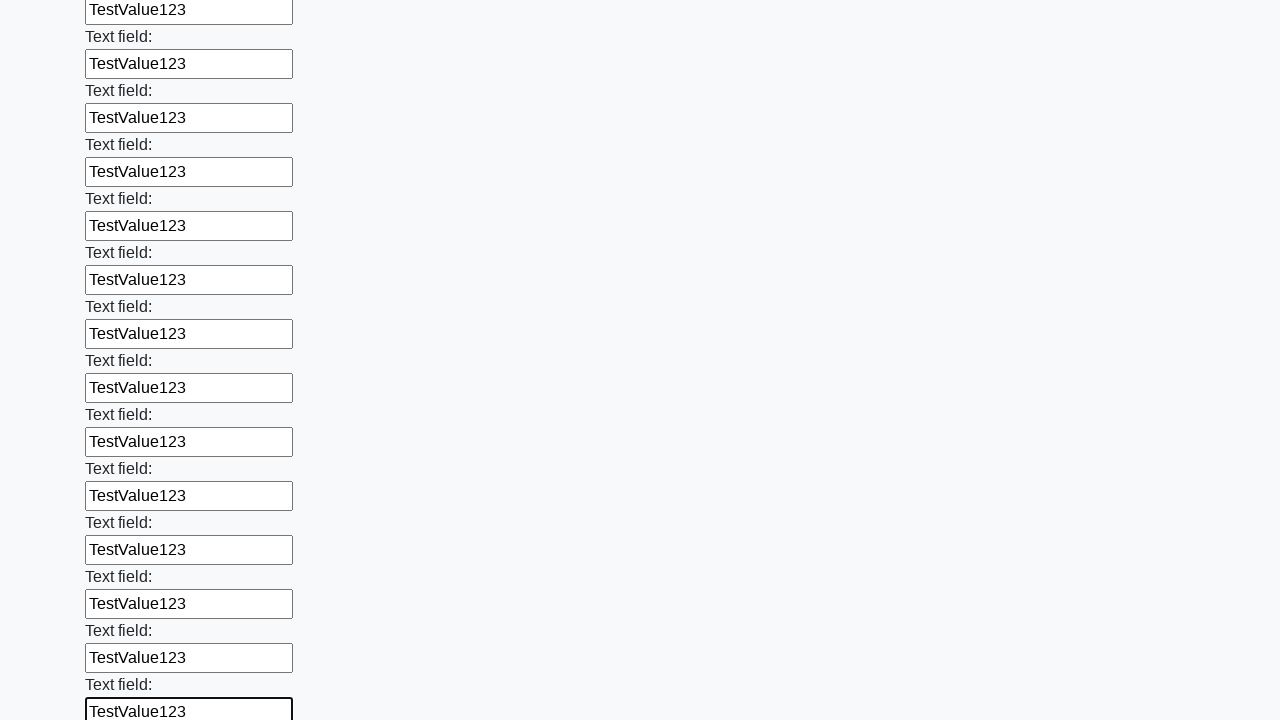

Filled input field with test value 'TestValue123' on input >> nth=57
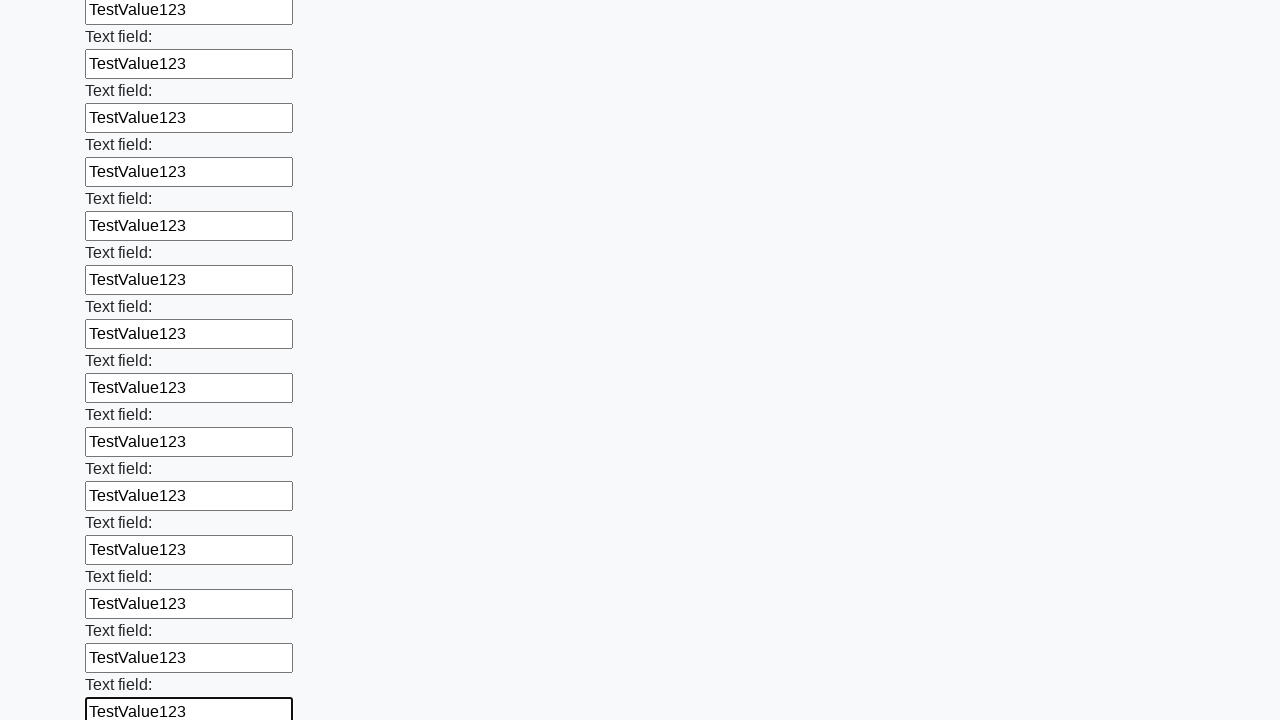

Filled input field with test value 'TestValue123' on input >> nth=58
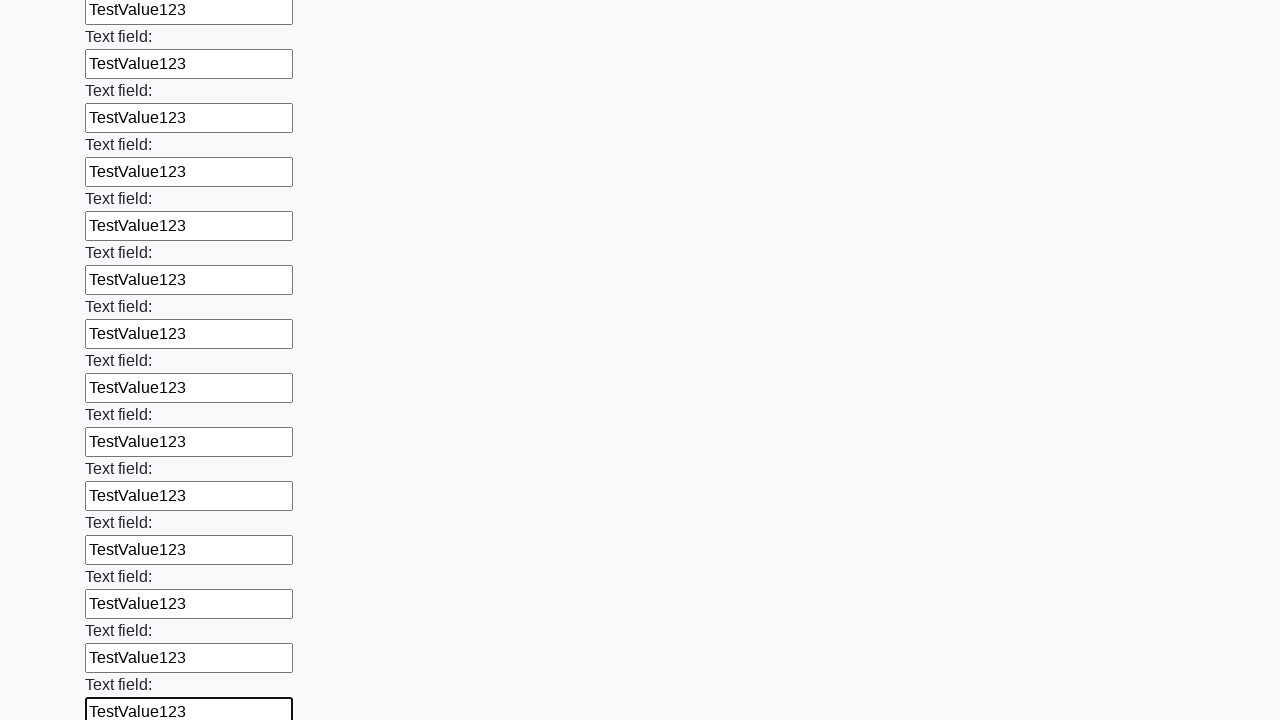

Filled input field with test value 'TestValue123' on input >> nth=59
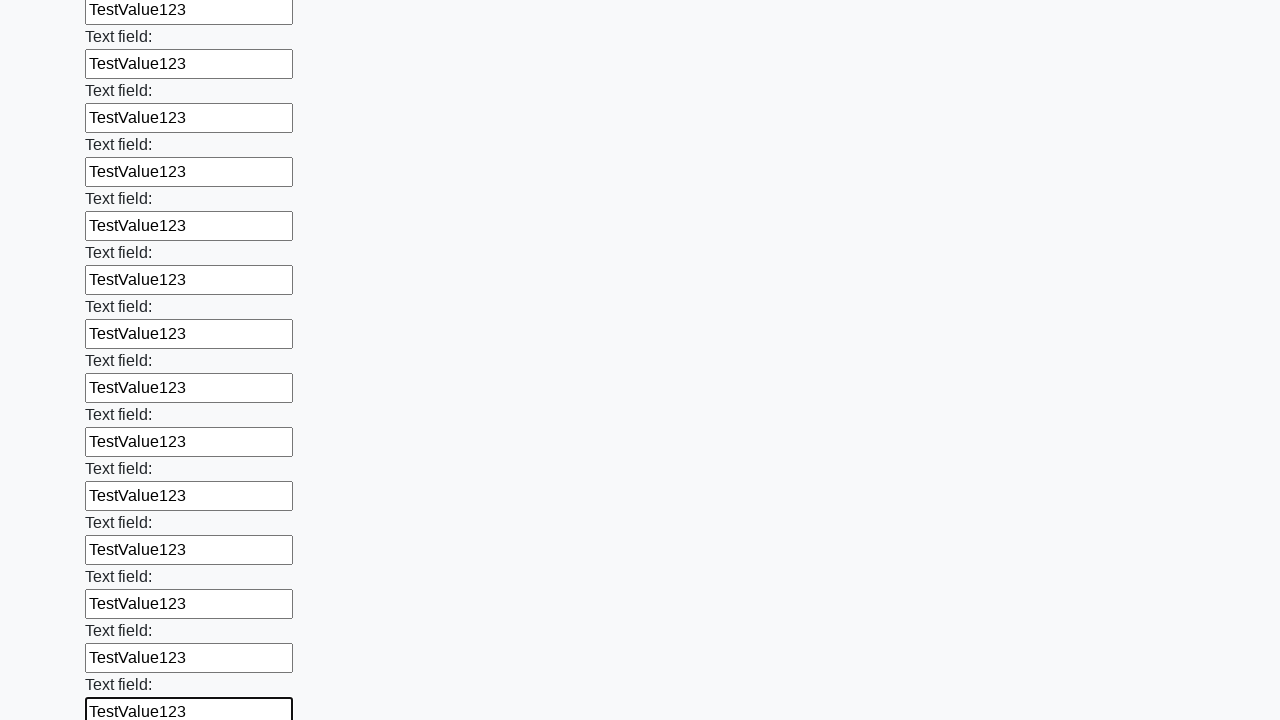

Filled input field with test value 'TestValue123' on input >> nth=60
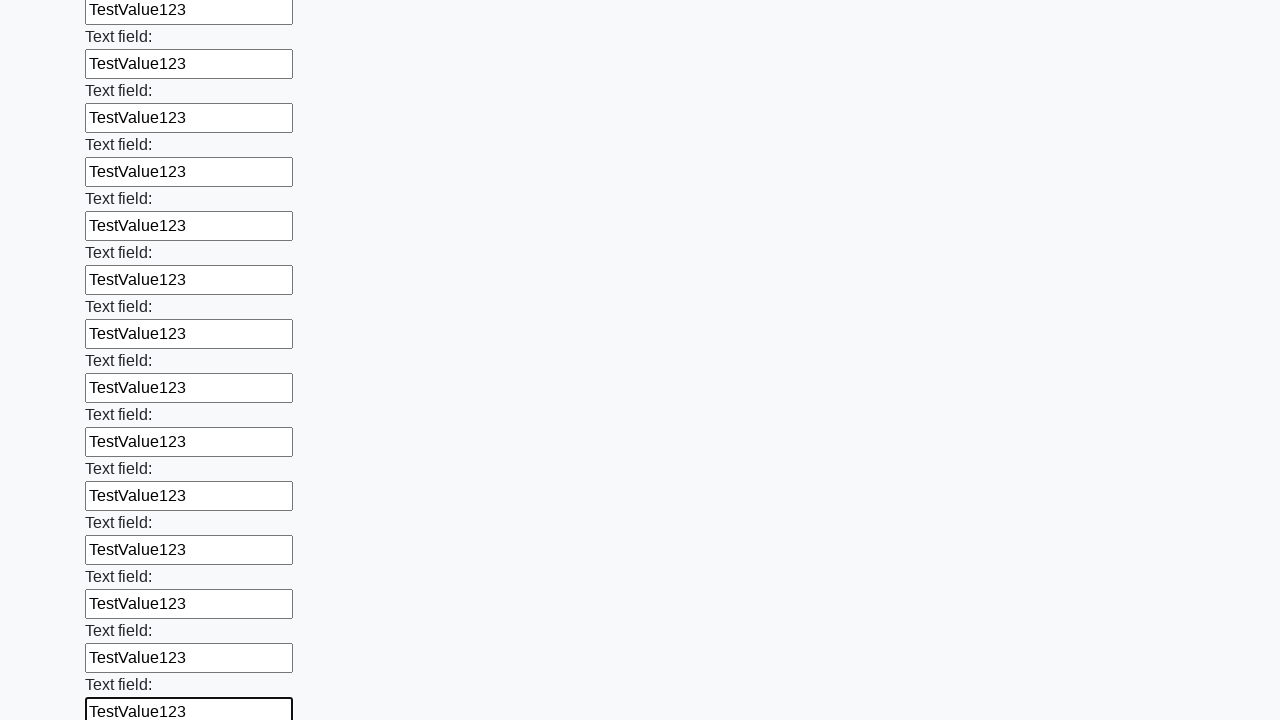

Filled input field with test value 'TestValue123' on input >> nth=61
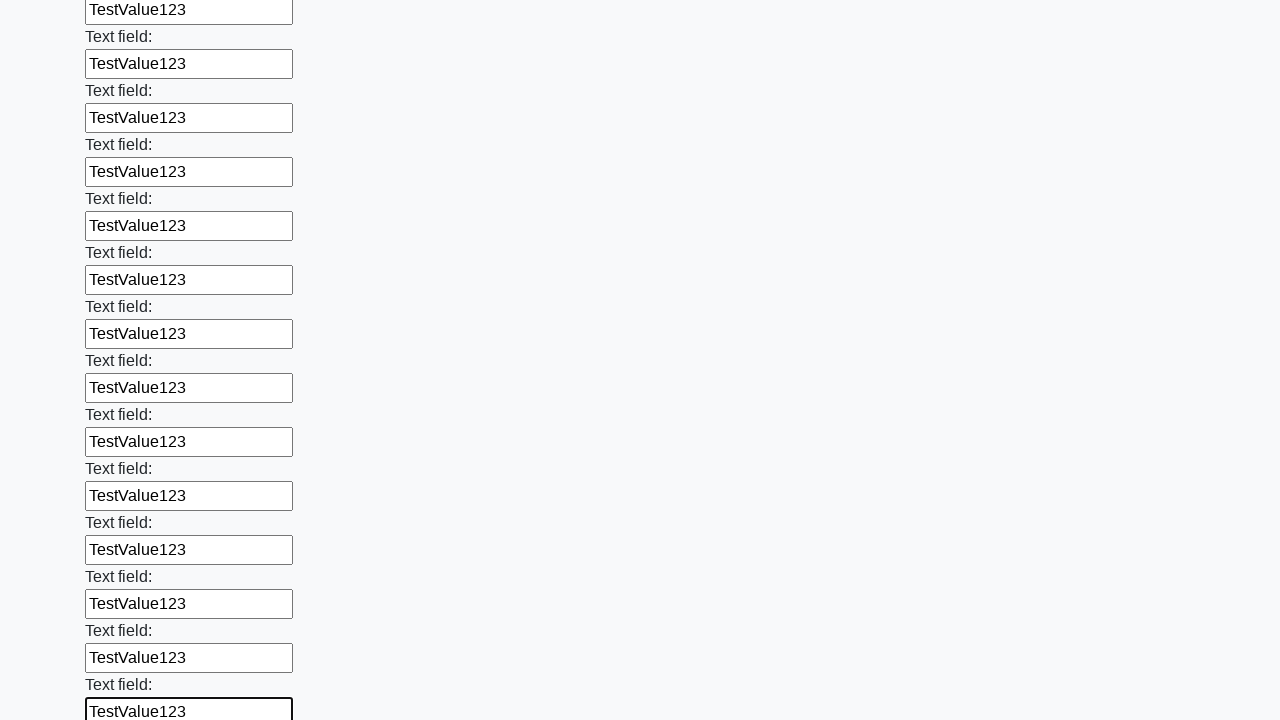

Filled input field with test value 'TestValue123' on input >> nth=62
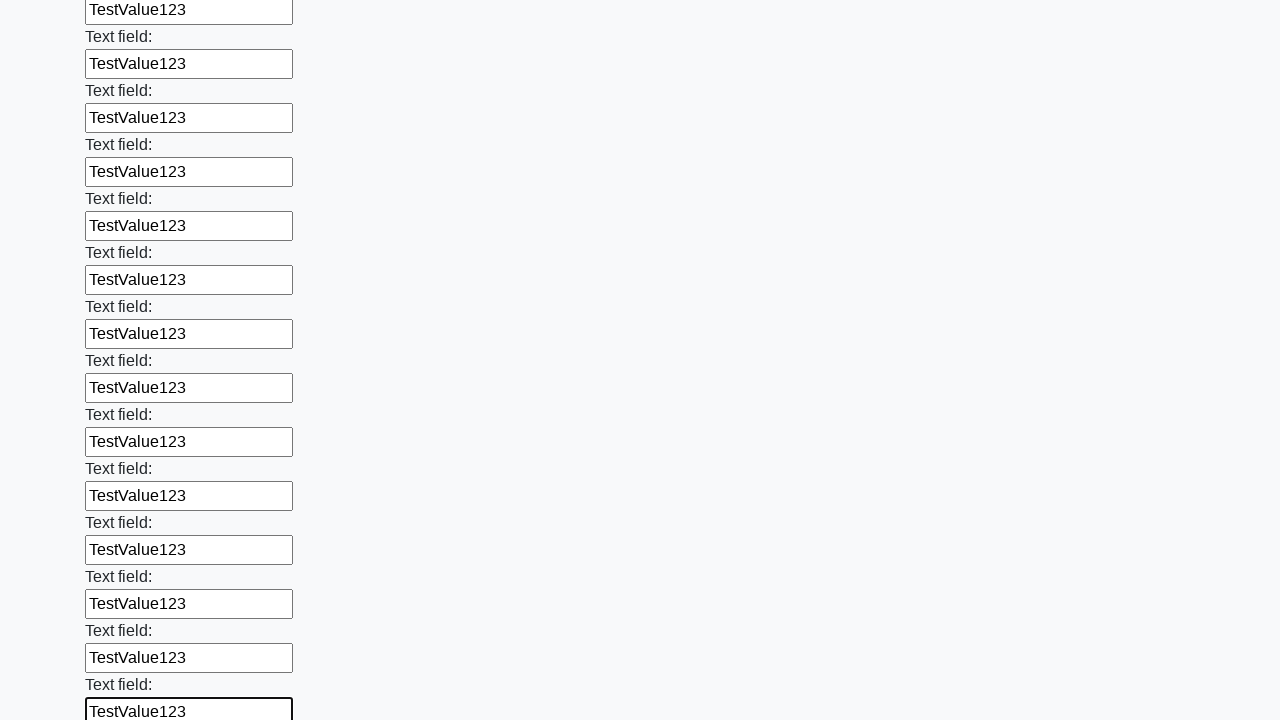

Filled input field with test value 'TestValue123' on input >> nth=63
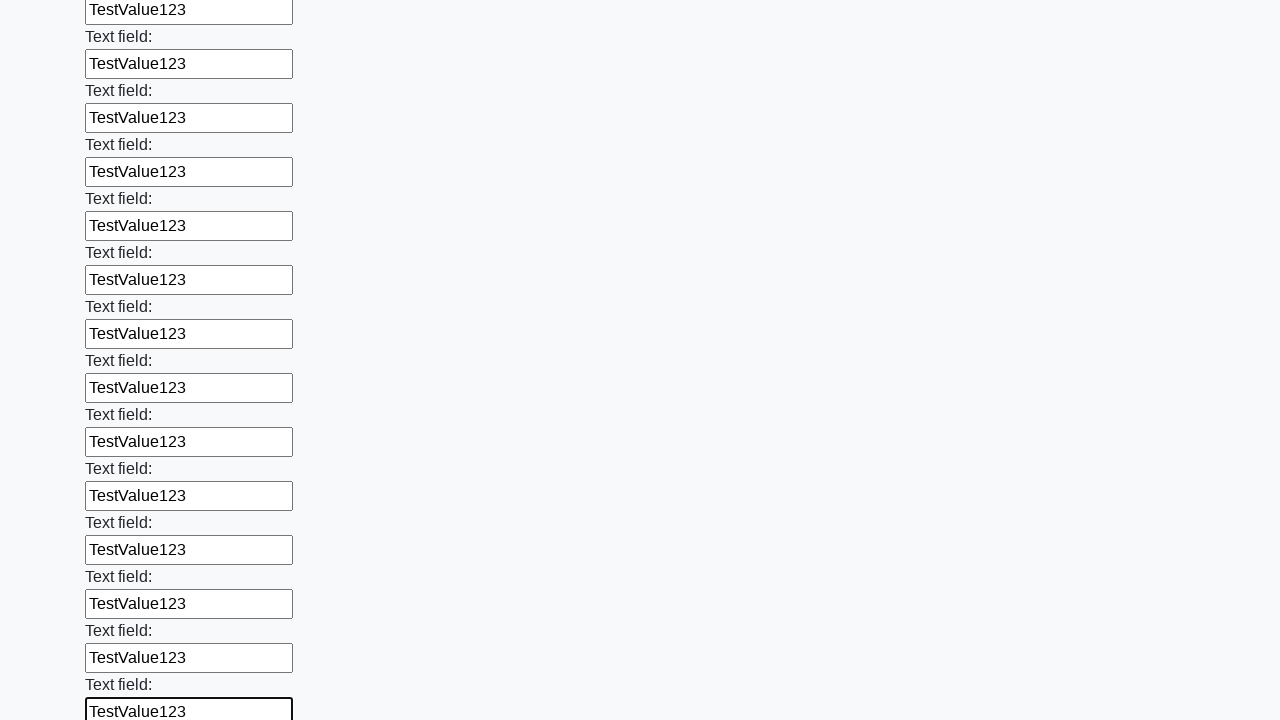

Filled input field with test value 'TestValue123' on input >> nth=64
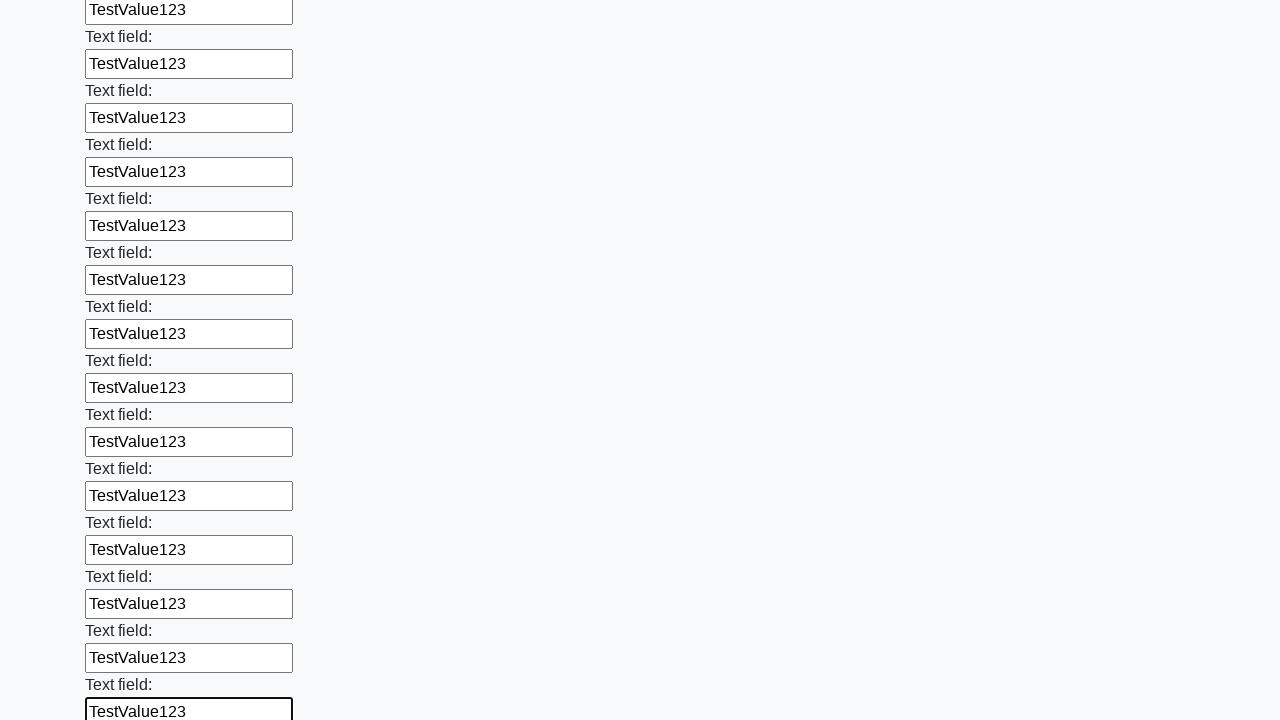

Filled input field with test value 'TestValue123' on input >> nth=65
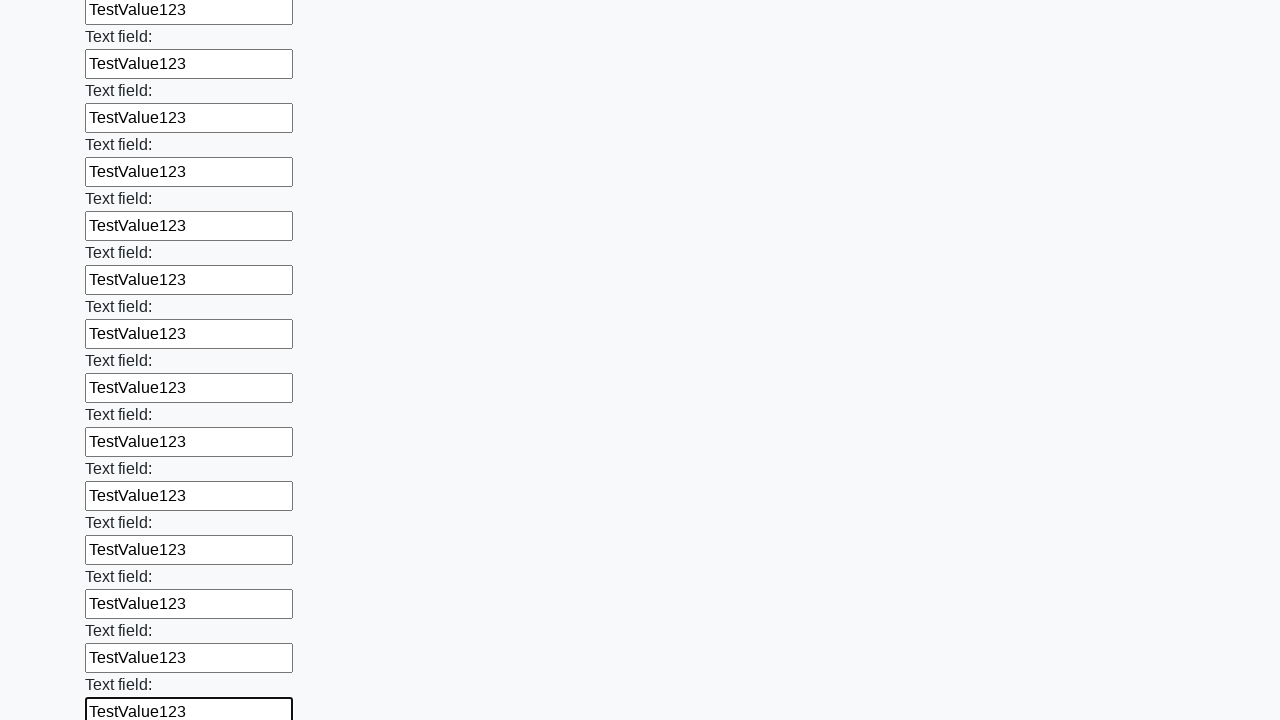

Filled input field with test value 'TestValue123' on input >> nth=66
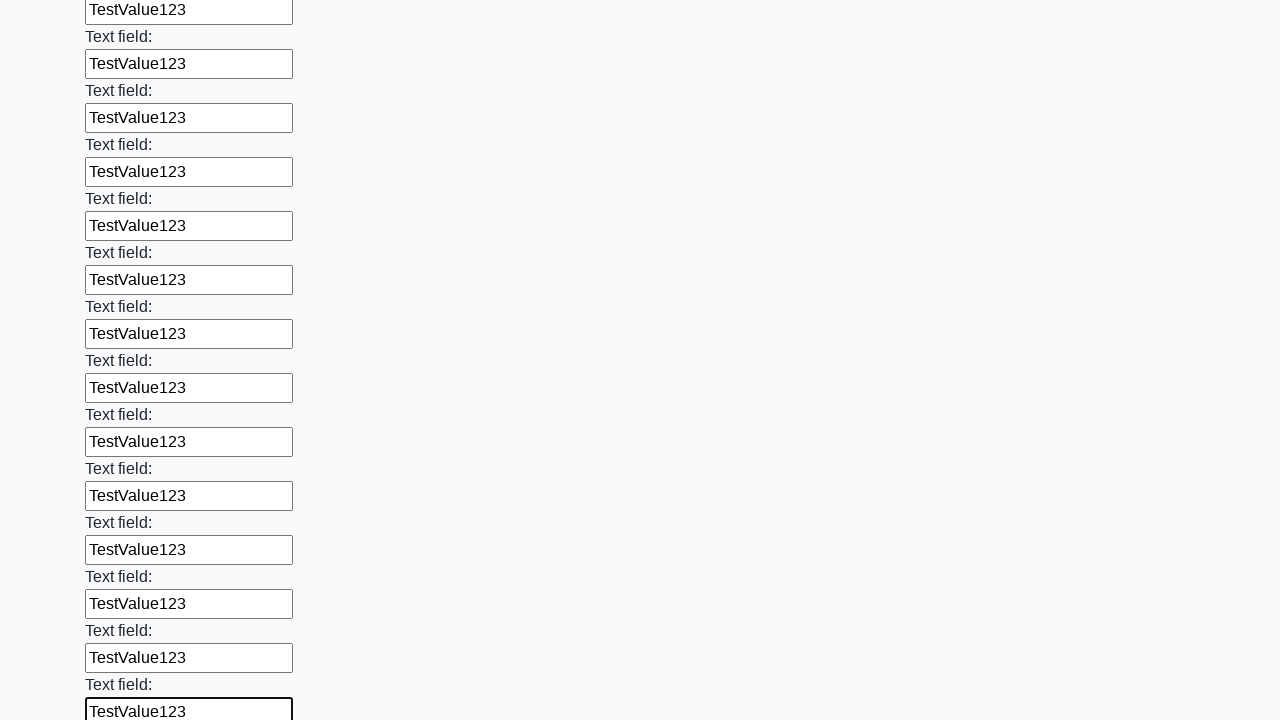

Filled input field with test value 'TestValue123' on input >> nth=67
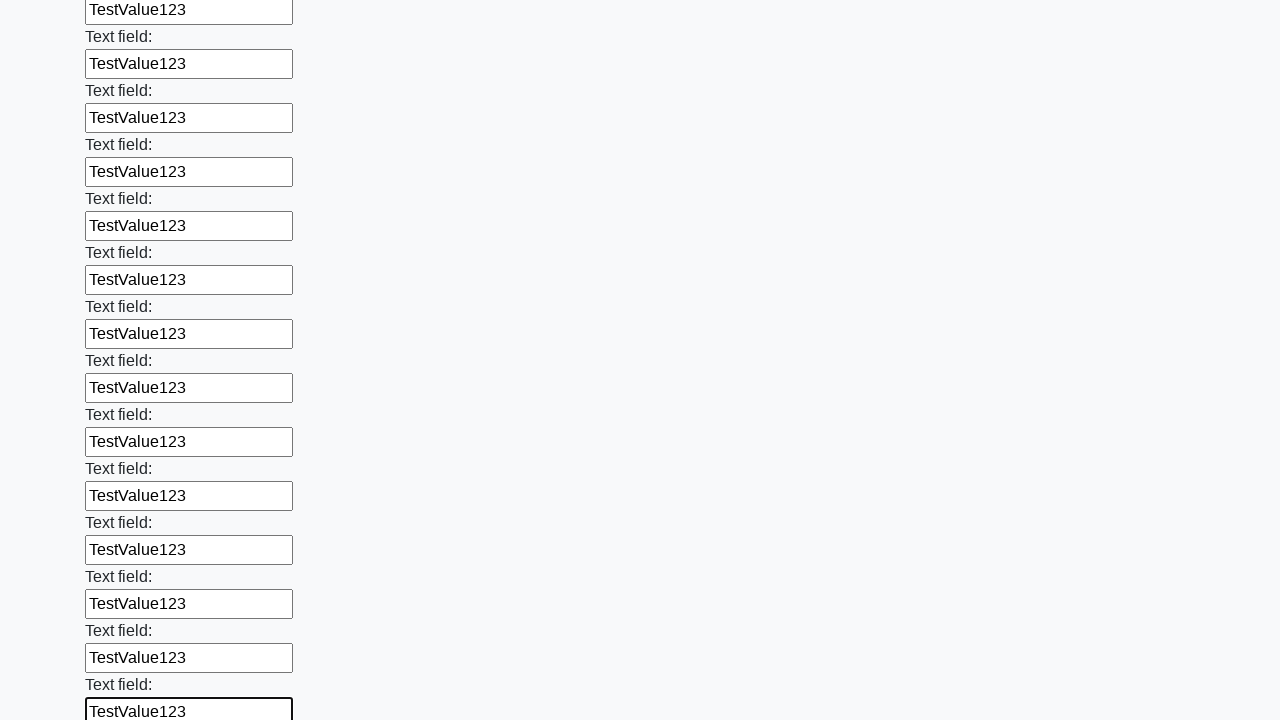

Filled input field with test value 'TestValue123' on input >> nth=68
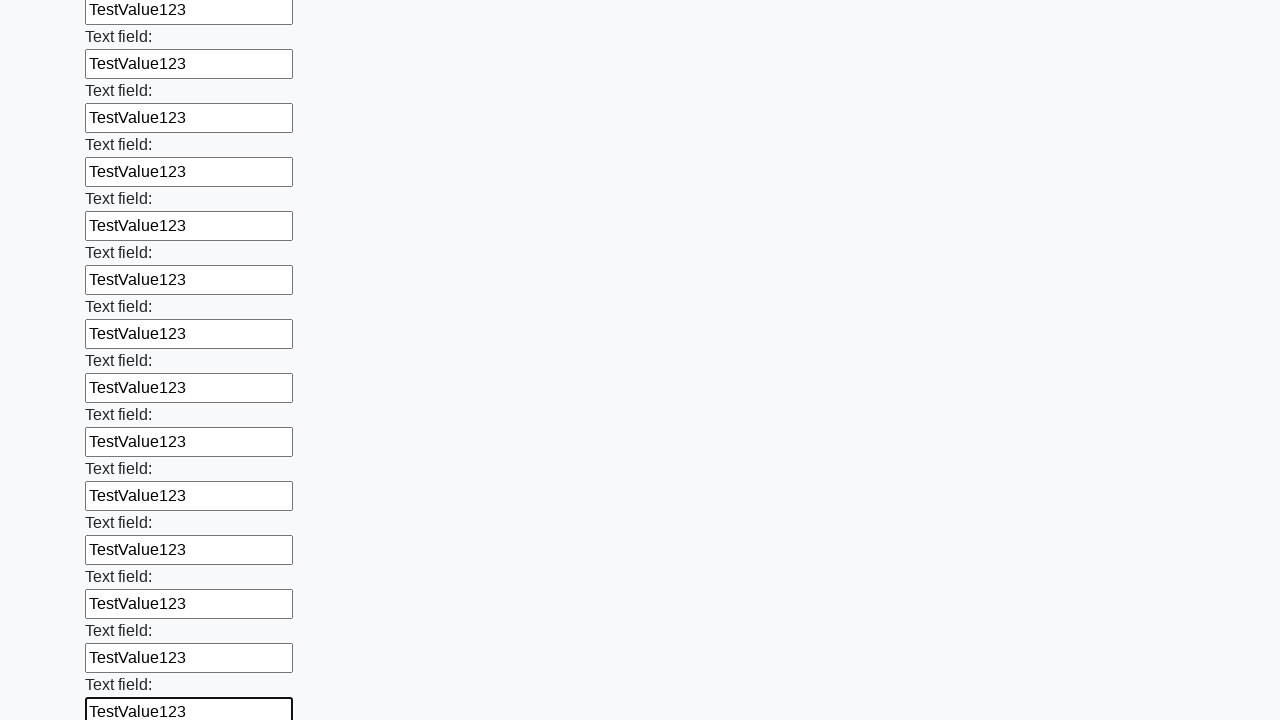

Filled input field with test value 'TestValue123' on input >> nth=69
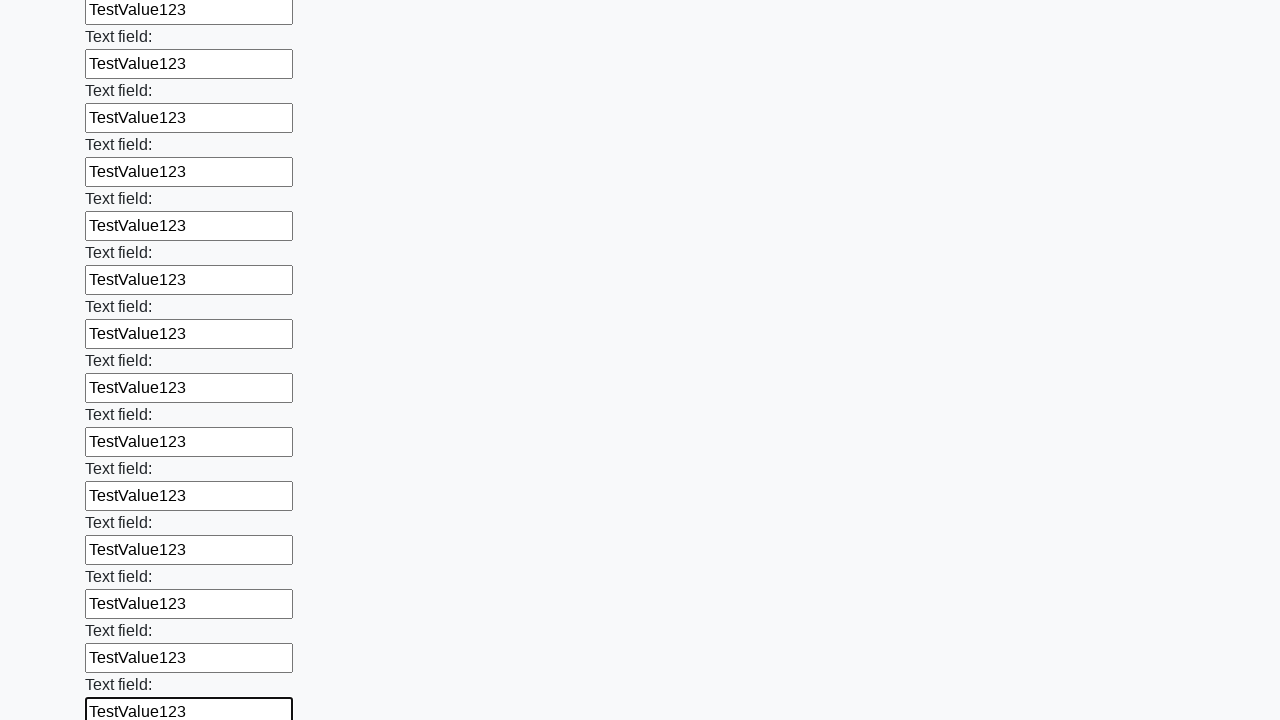

Filled input field with test value 'TestValue123' on input >> nth=70
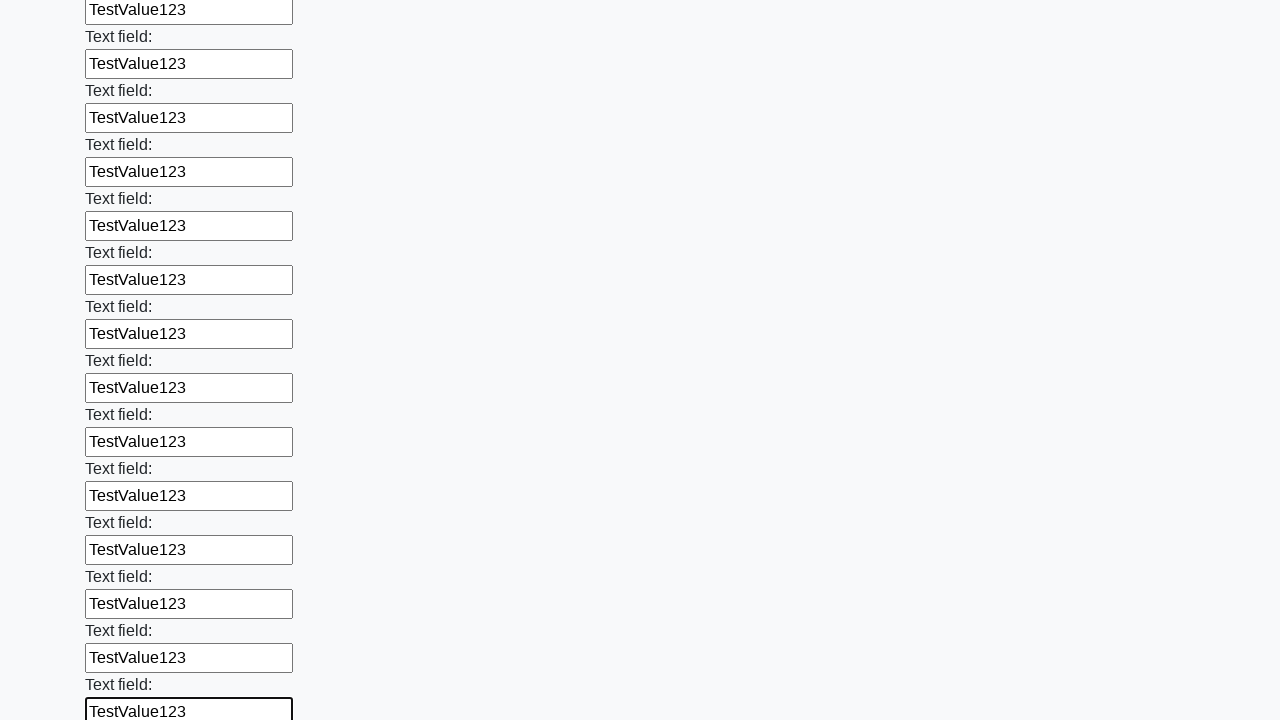

Filled input field with test value 'TestValue123' on input >> nth=71
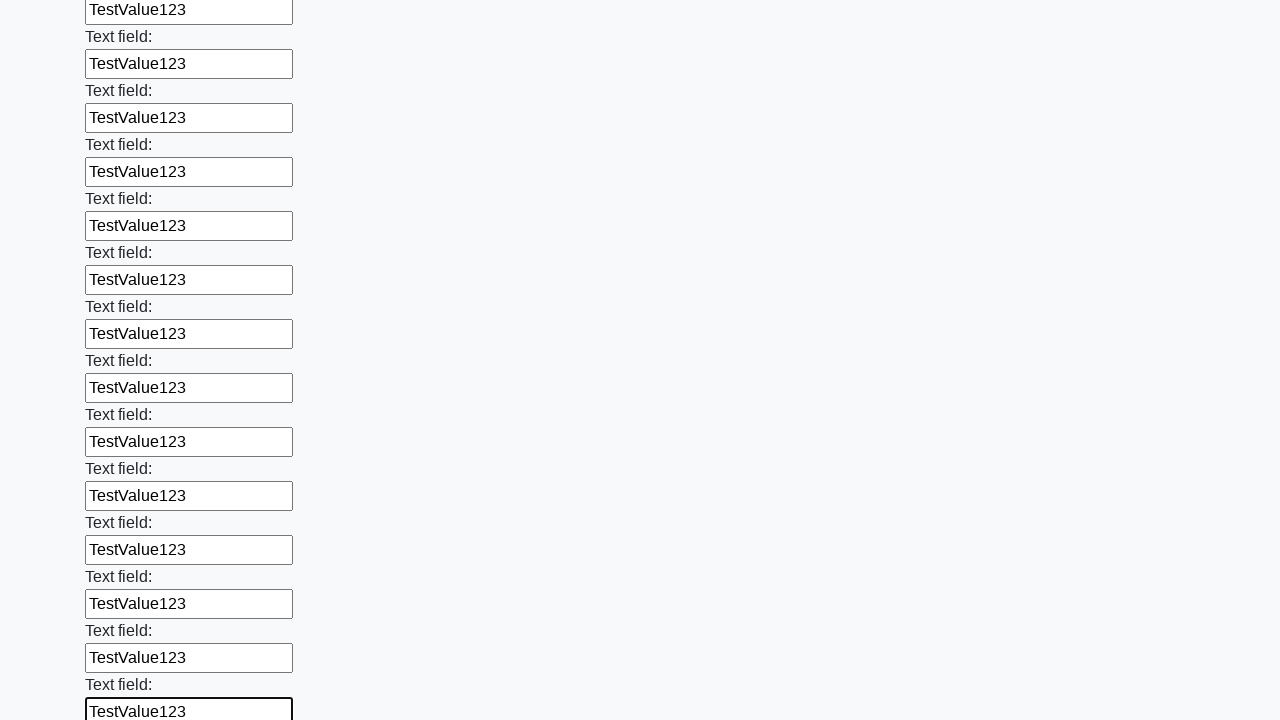

Filled input field with test value 'TestValue123' on input >> nth=72
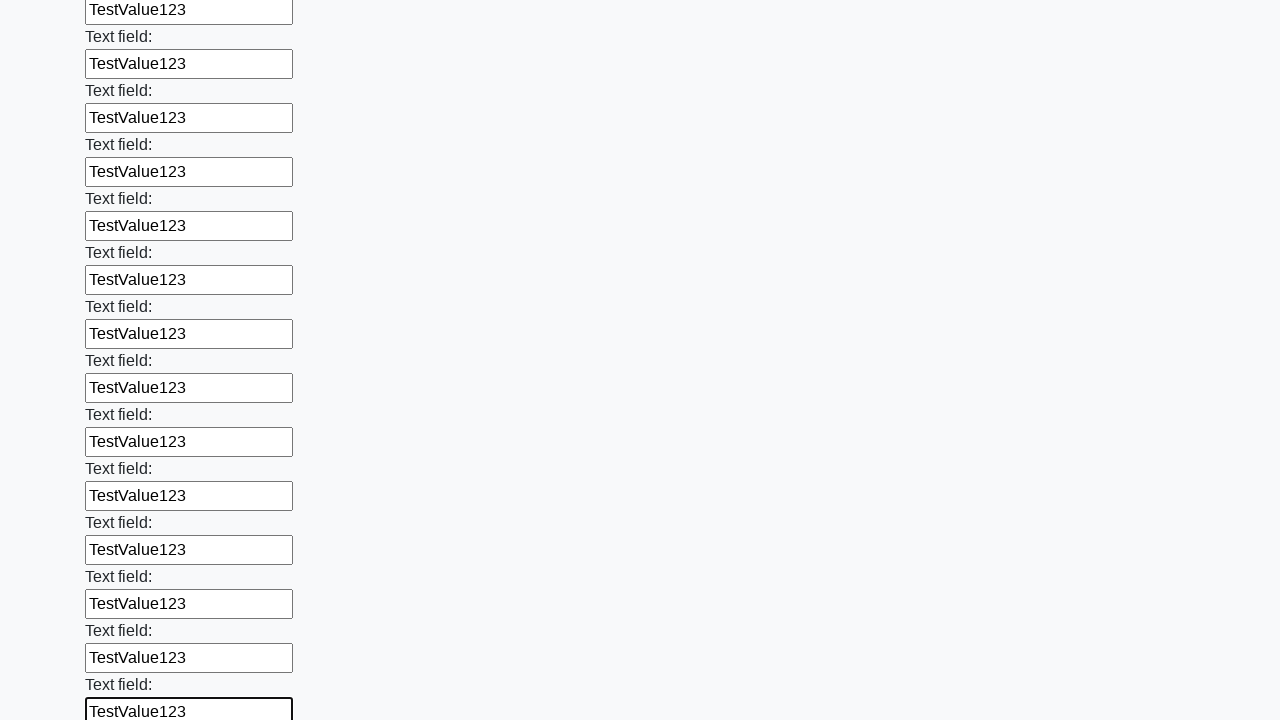

Filled input field with test value 'TestValue123' on input >> nth=73
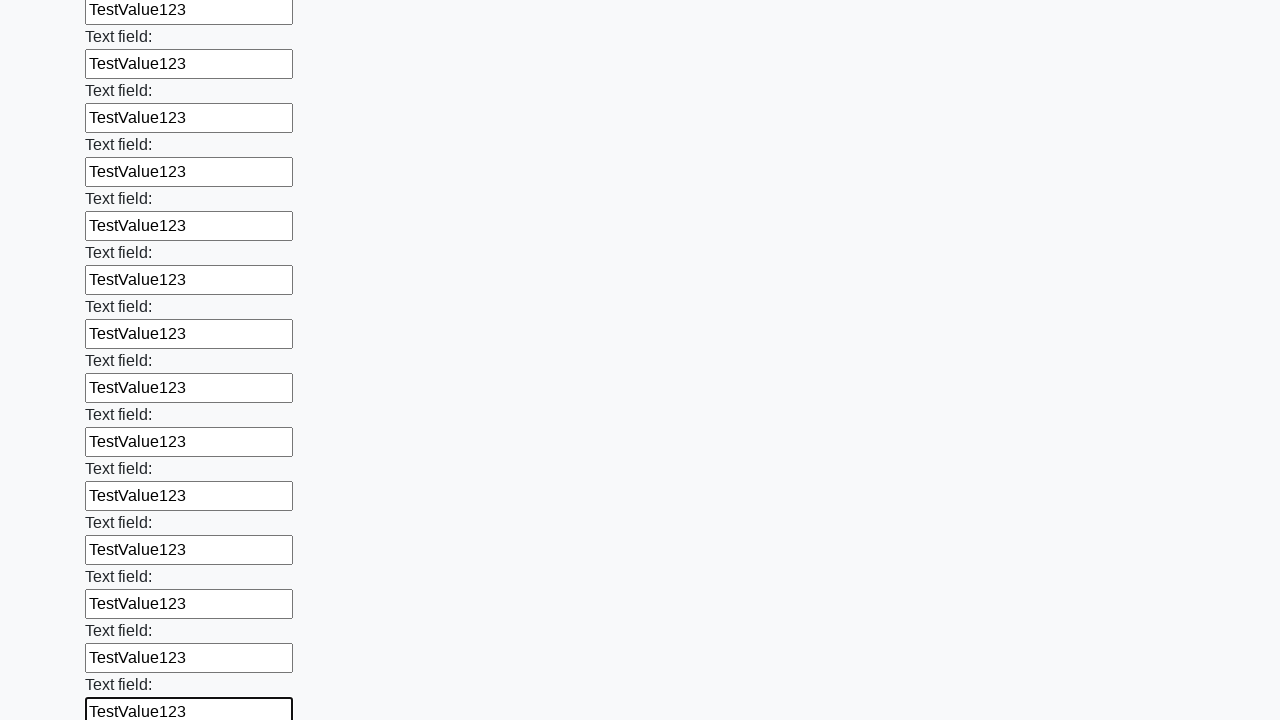

Filled input field with test value 'TestValue123' on input >> nth=74
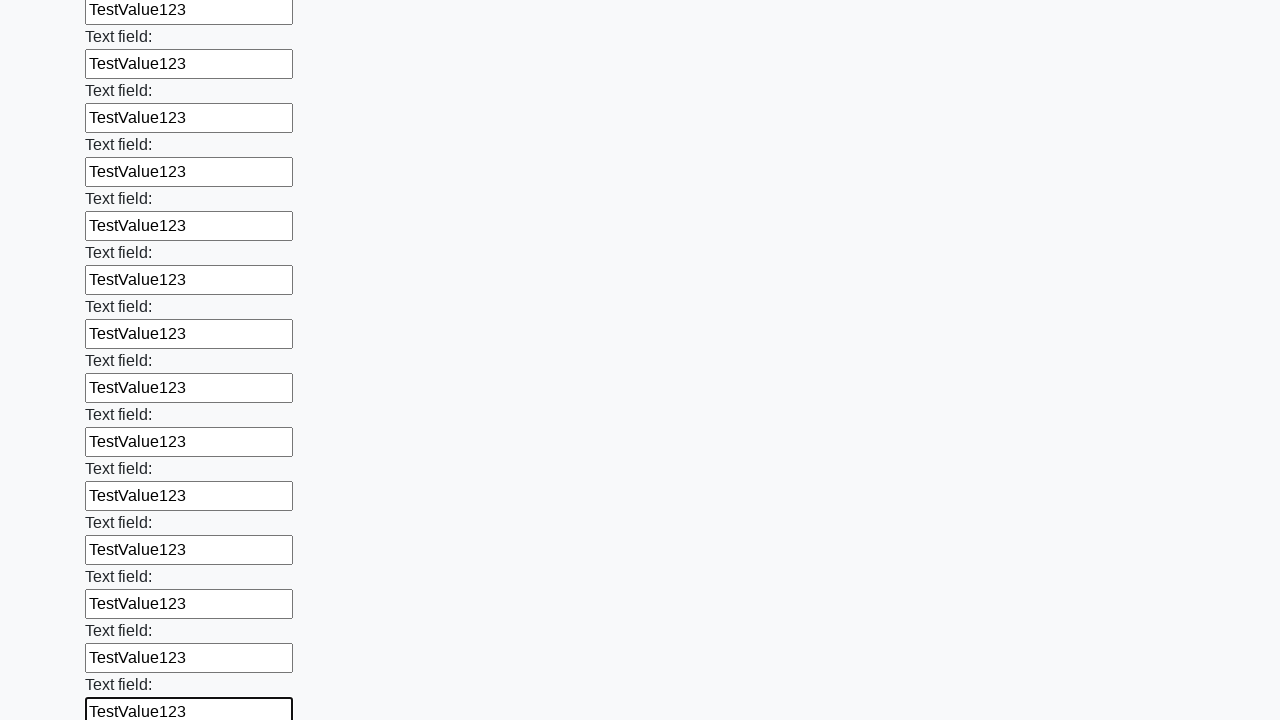

Filled input field with test value 'TestValue123' on input >> nth=75
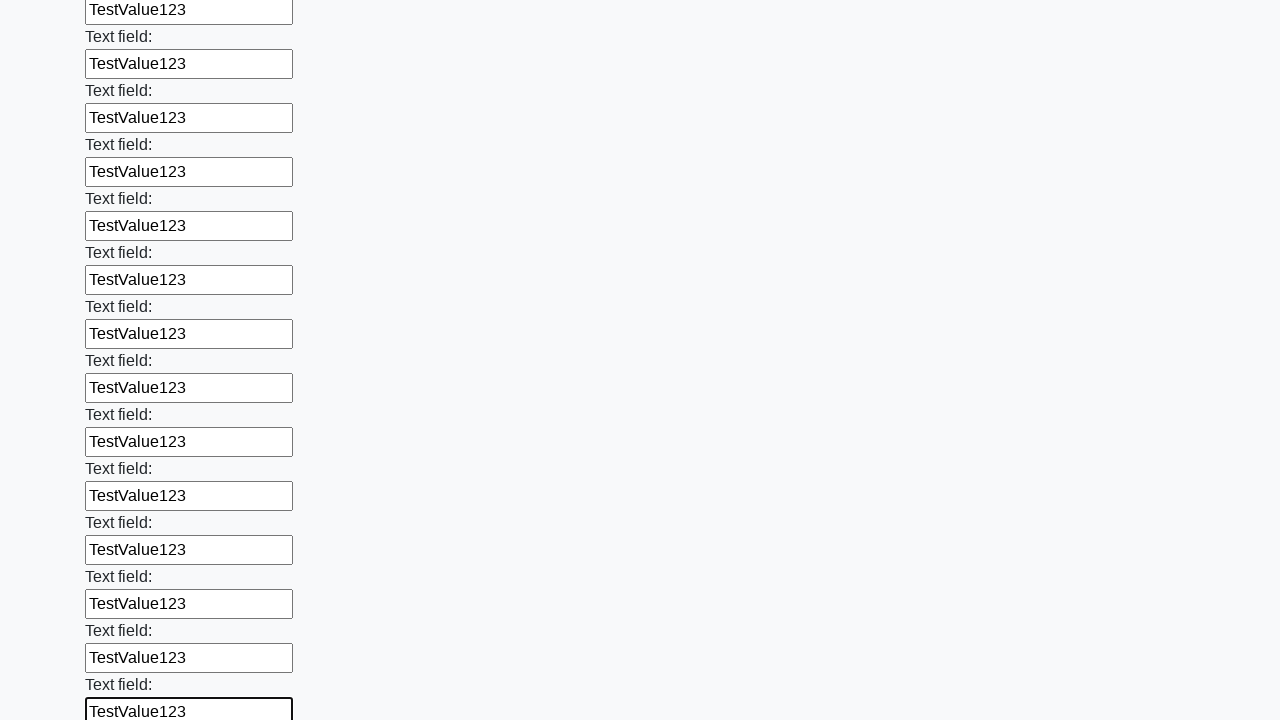

Filled input field with test value 'TestValue123' on input >> nth=76
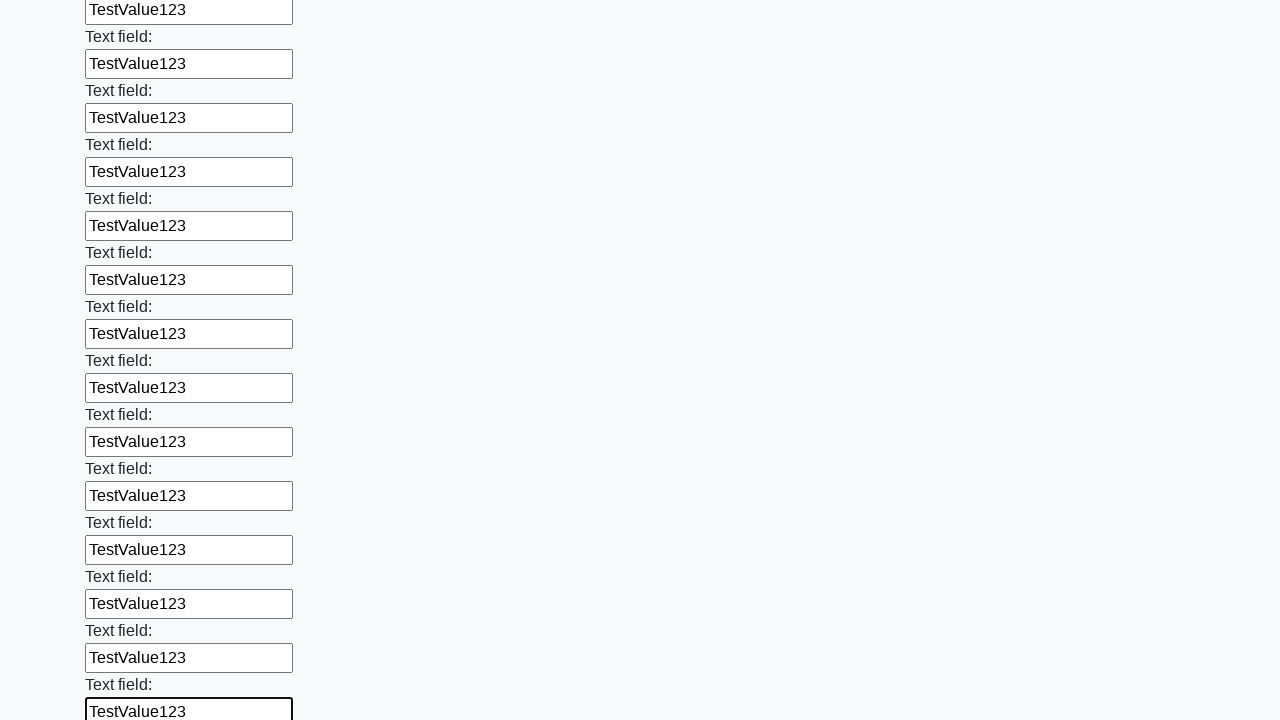

Filled input field with test value 'TestValue123' on input >> nth=77
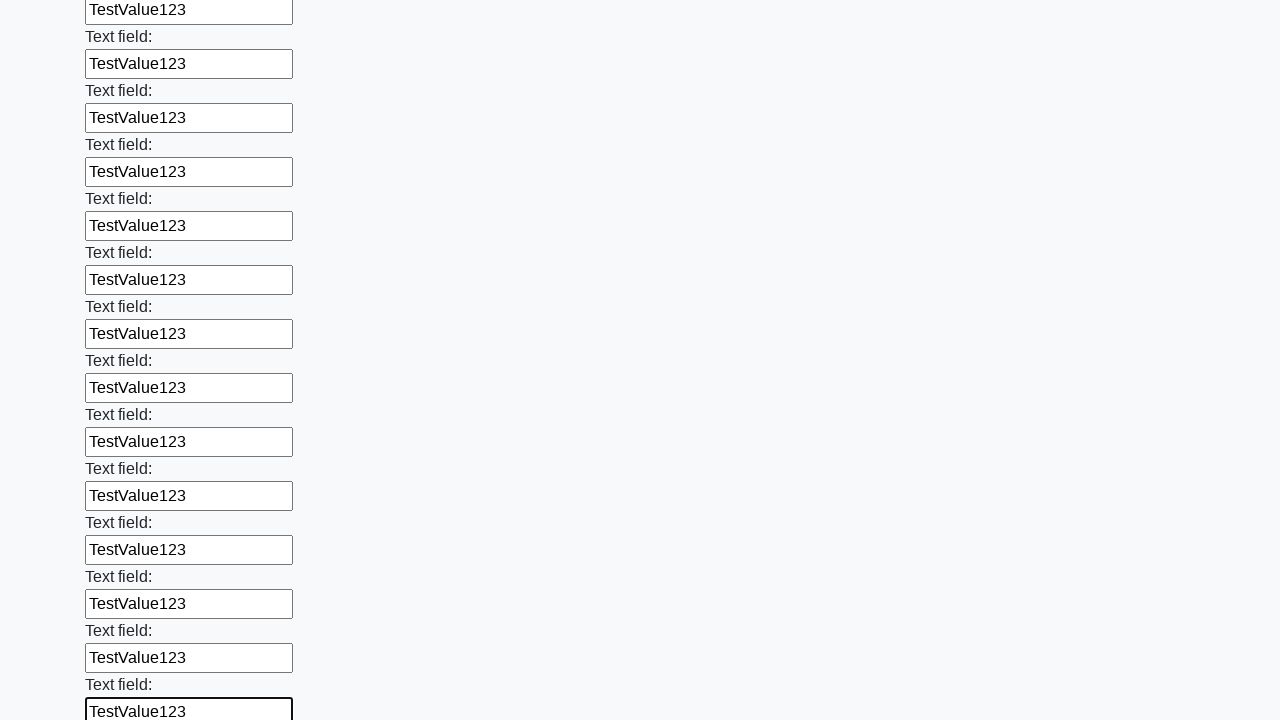

Filled input field with test value 'TestValue123' on input >> nth=78
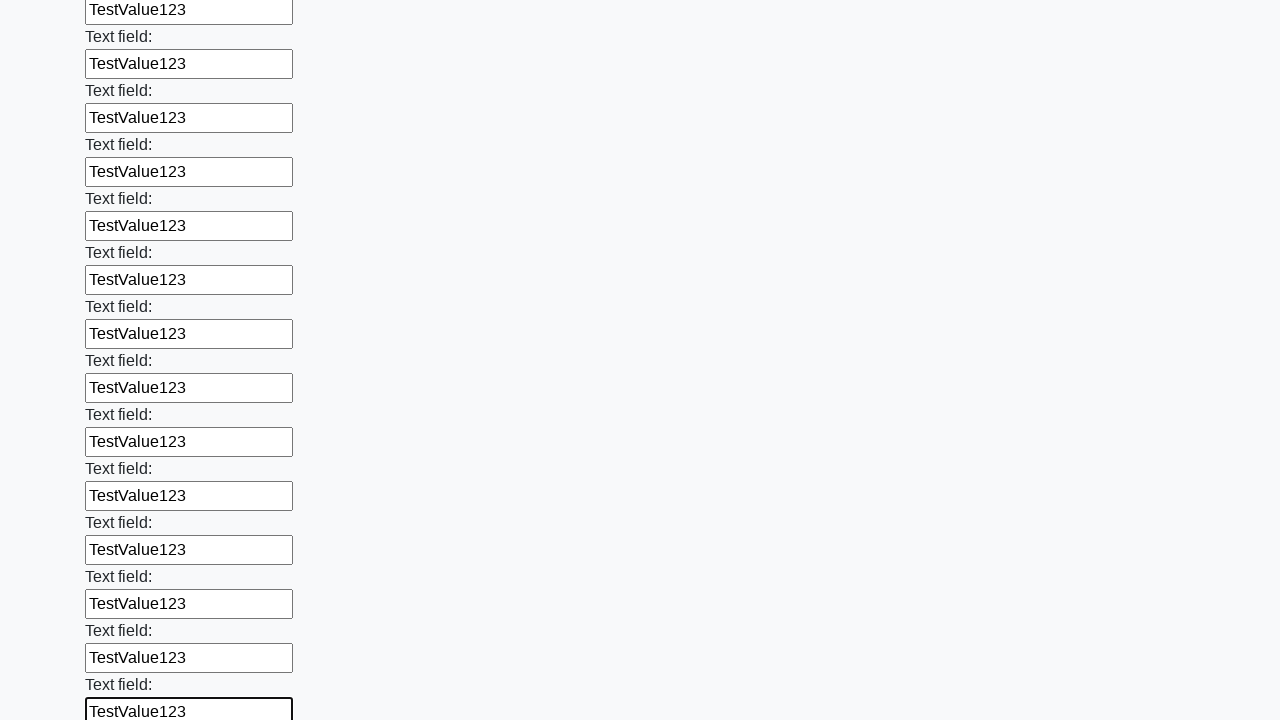

Filled input field with test value 'TestValue123' on input >> nth=79
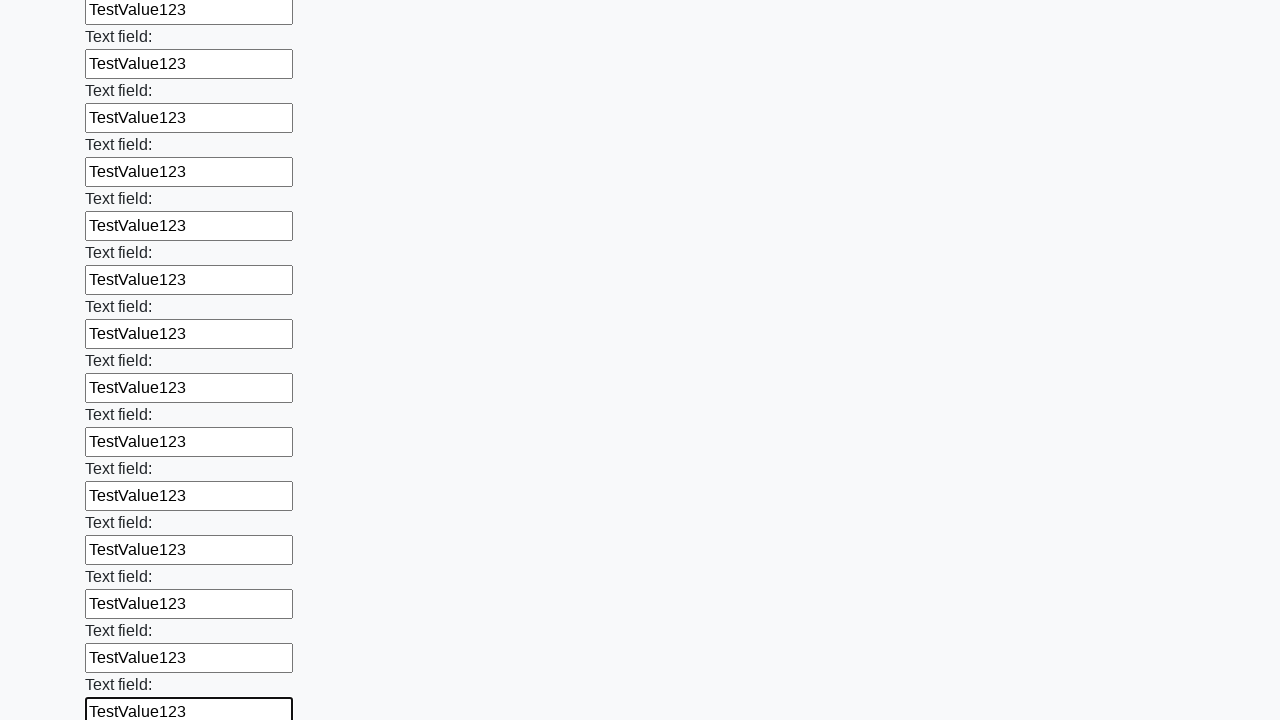

Filled input field with test value 'TestValue123' on input >> nth=80
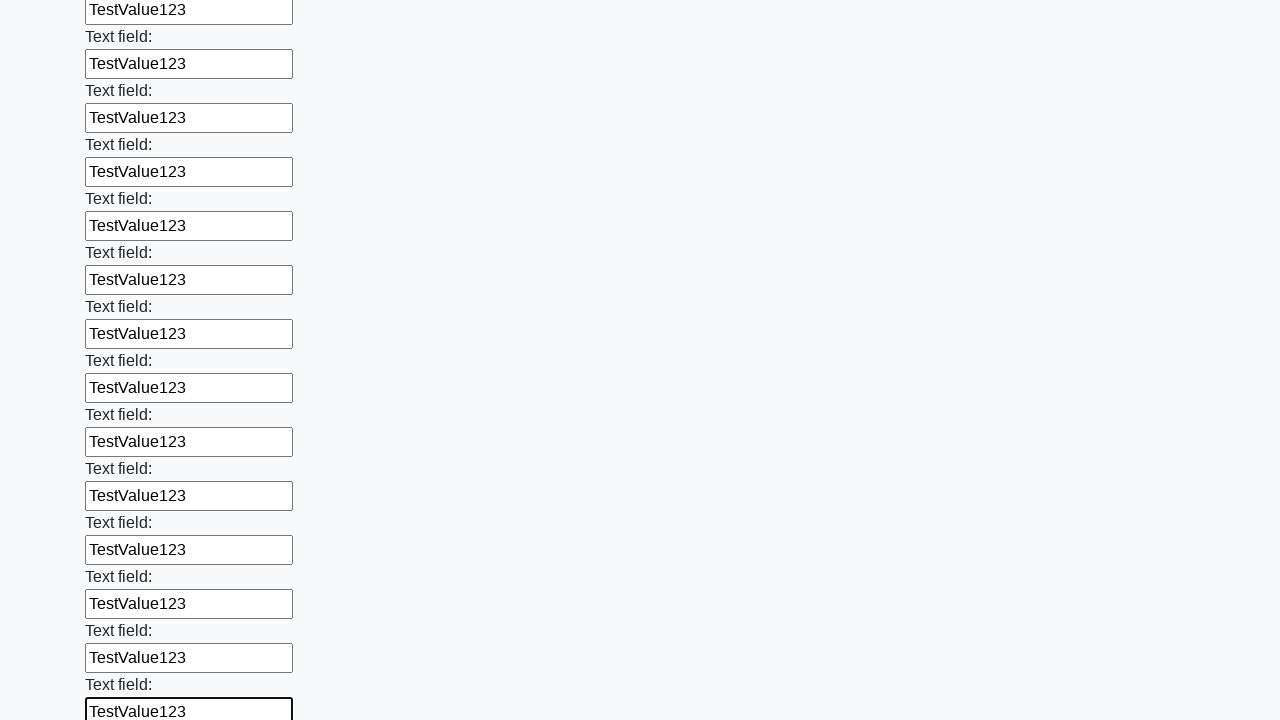

Filled input field with test value 'TestValue123' on input >> nth=81
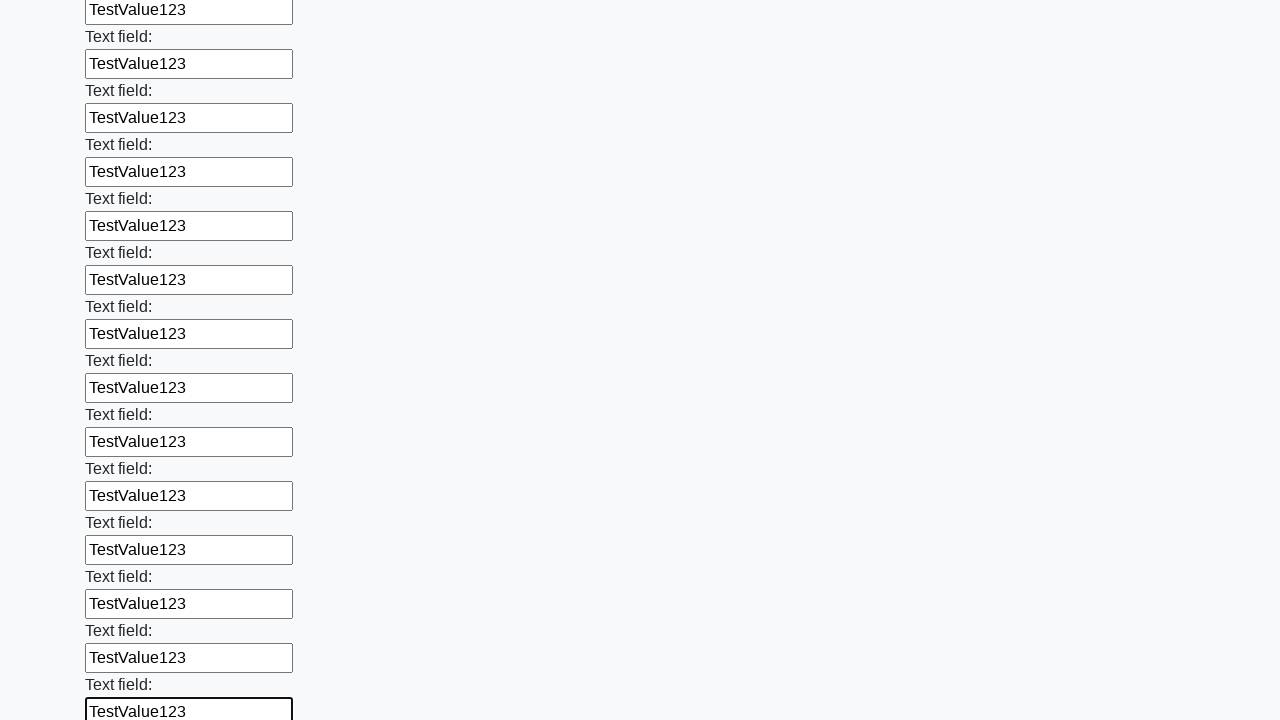

Filled input field with test value 'TestValue123' on input >> nth=82
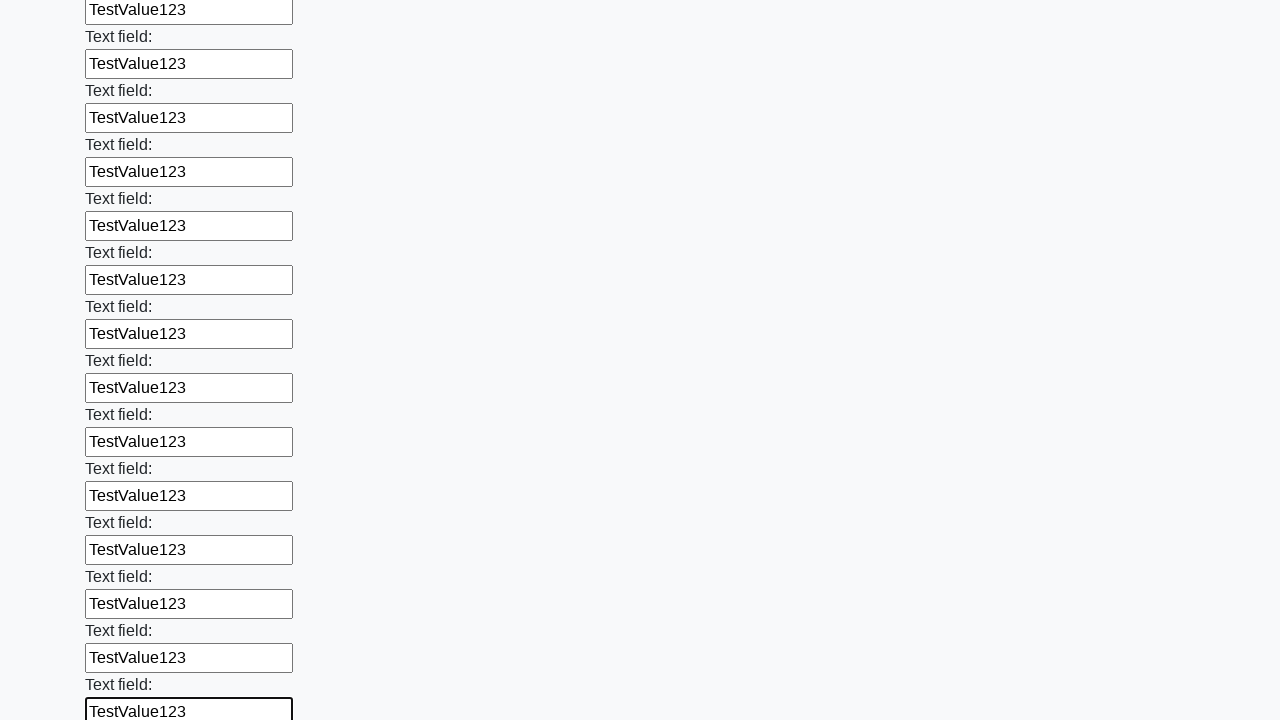

Filled input field with test value 'TestValue123' on input >> nth=83
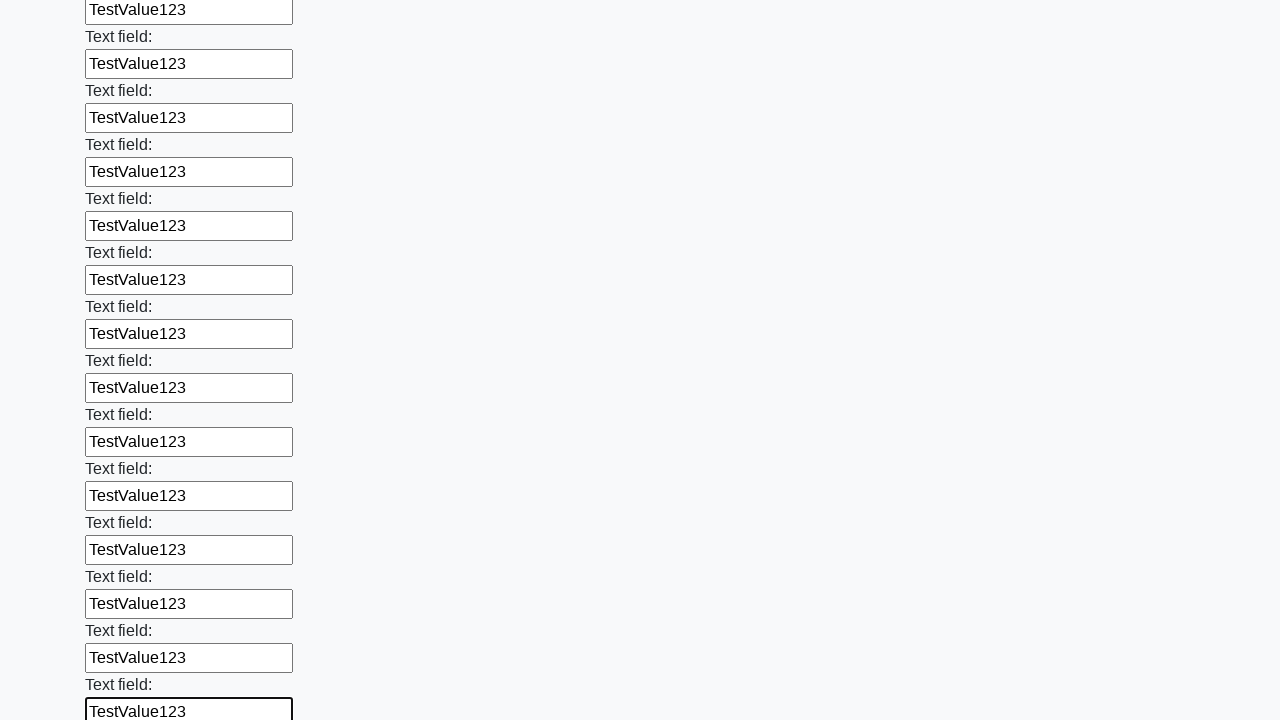

Filled input field with test value 'TestValue123' on input >> nth=84
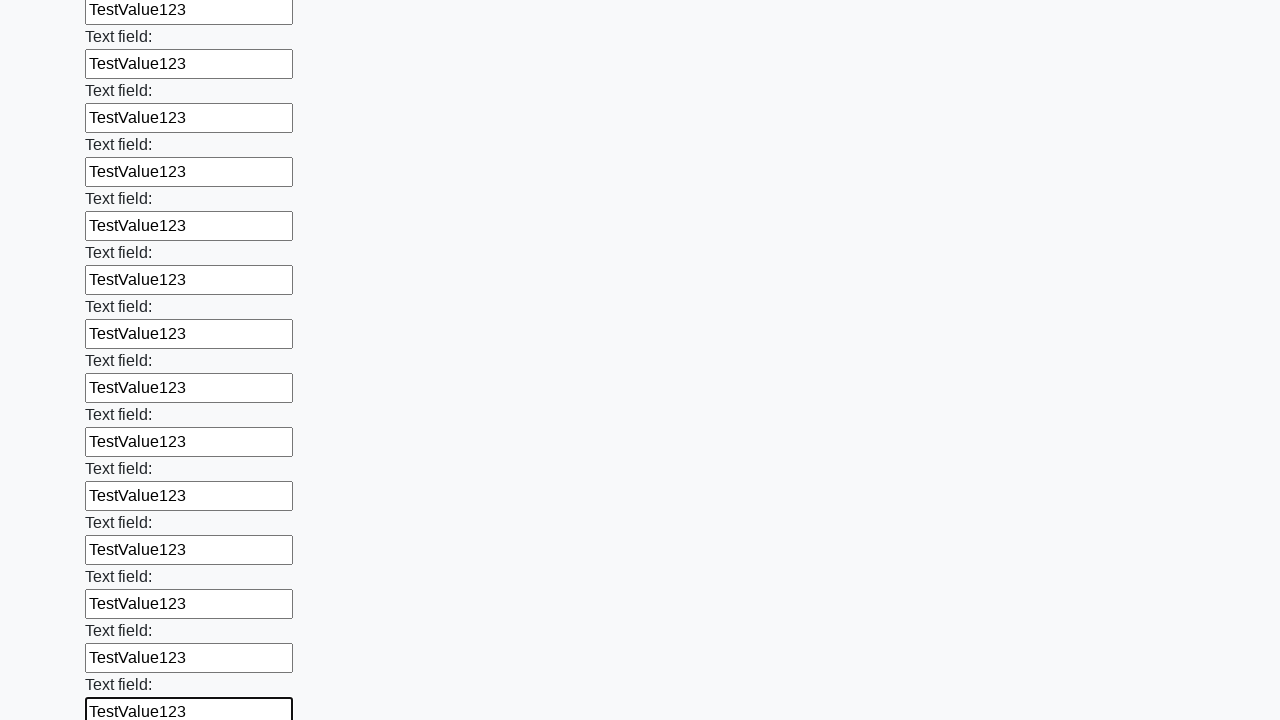

Filled input field with test value 'TestValue123' on input >> nth=85
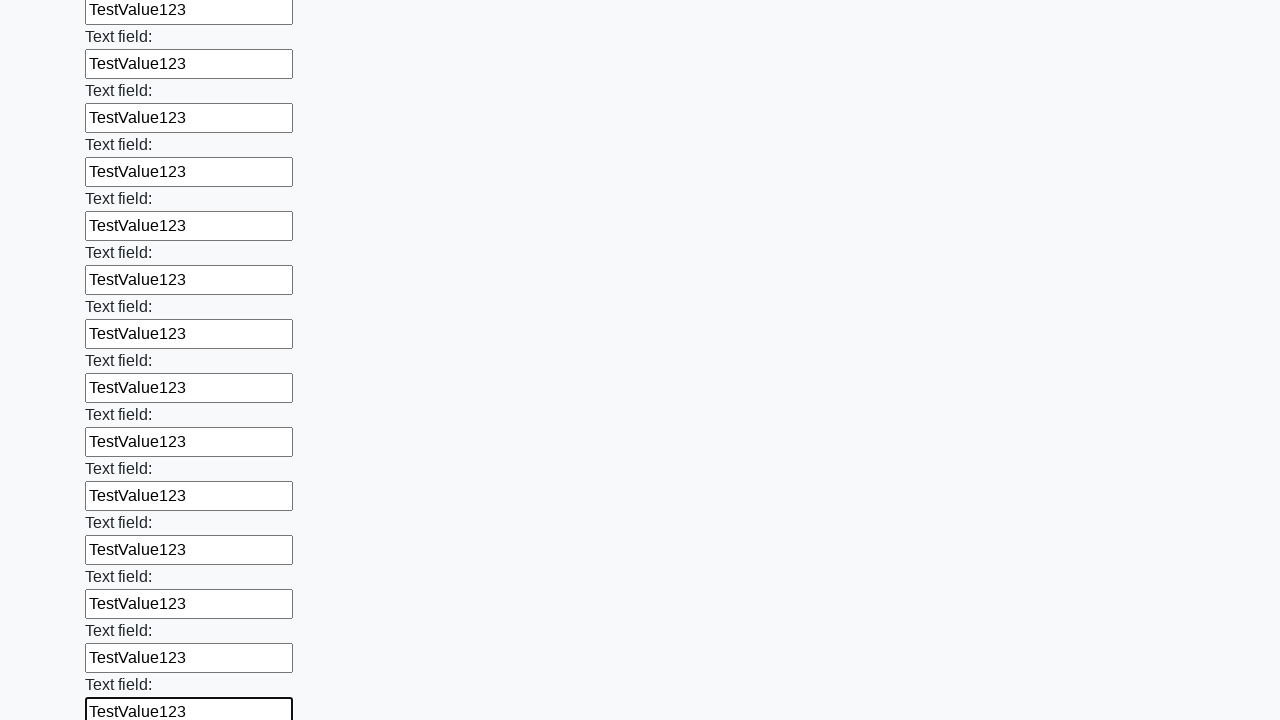

Filled input field with test value 'TestValue123' on input >> nth=86
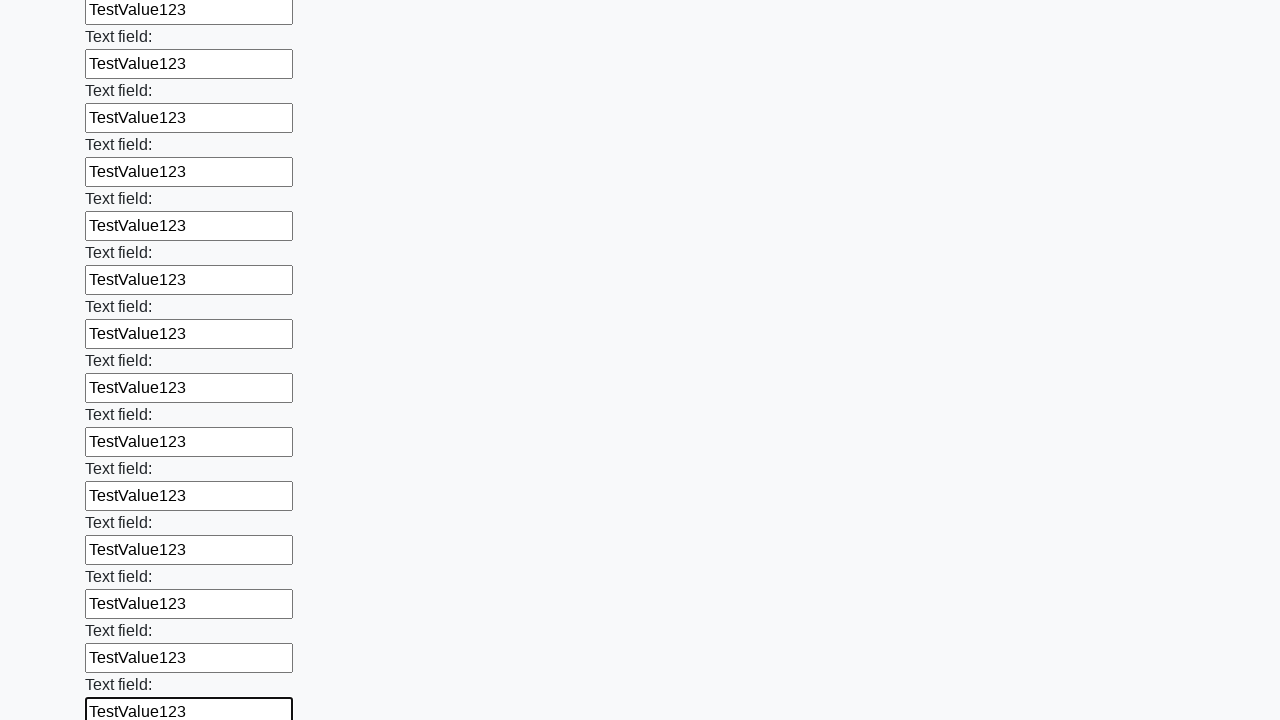

Filled input field with test value 'TestValue123' on input >> nth=87
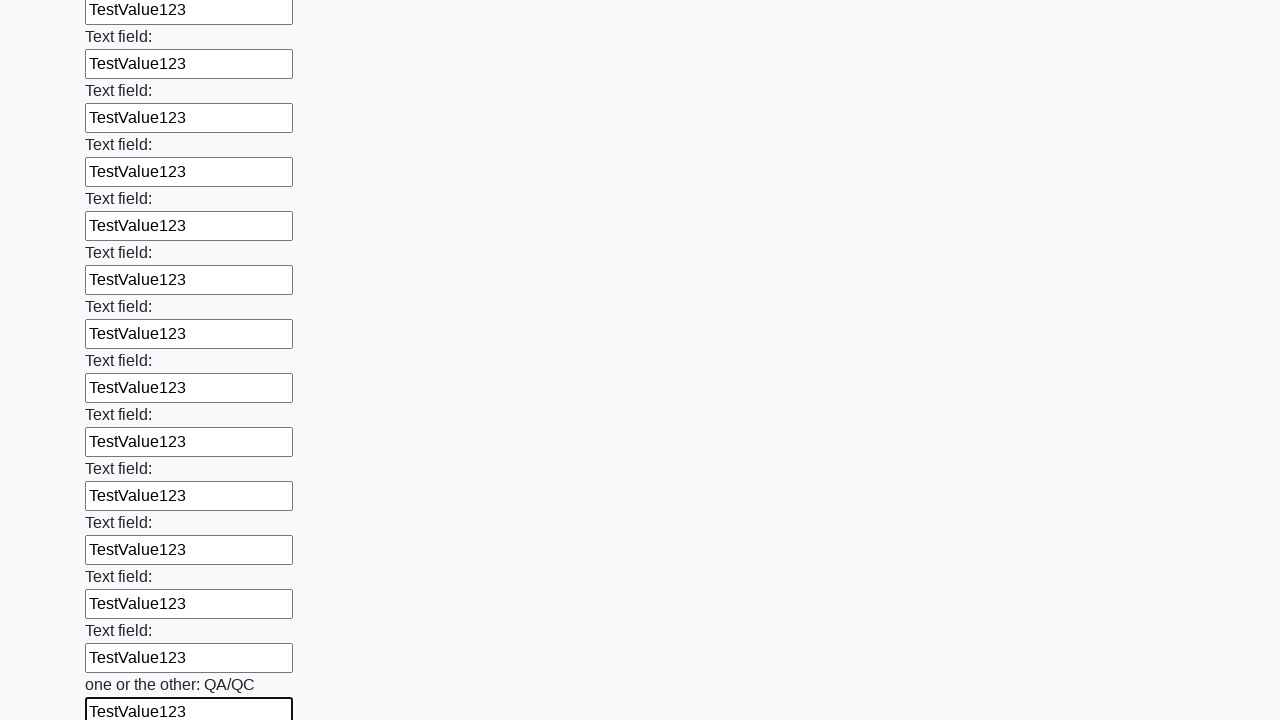

Filled input field with test value 'TestValue123' on input >> nth=88
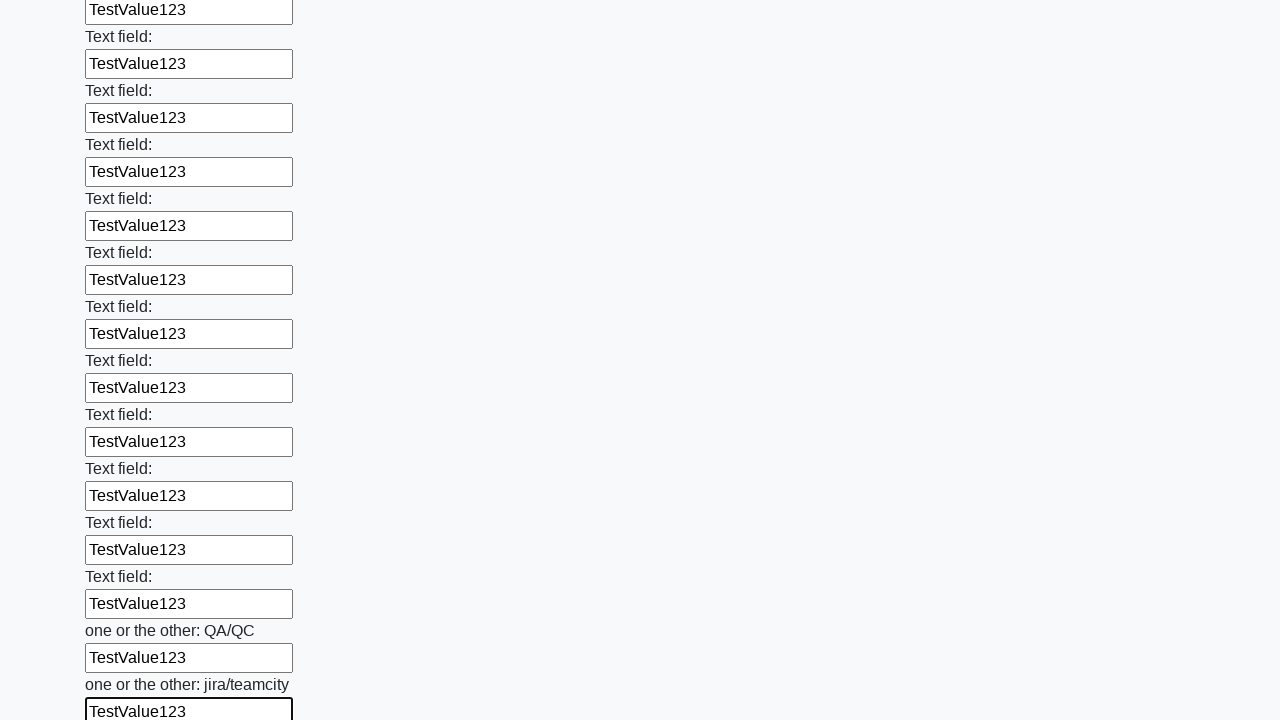

Filled input field with test value 'TestValue123' on input >> nth=89
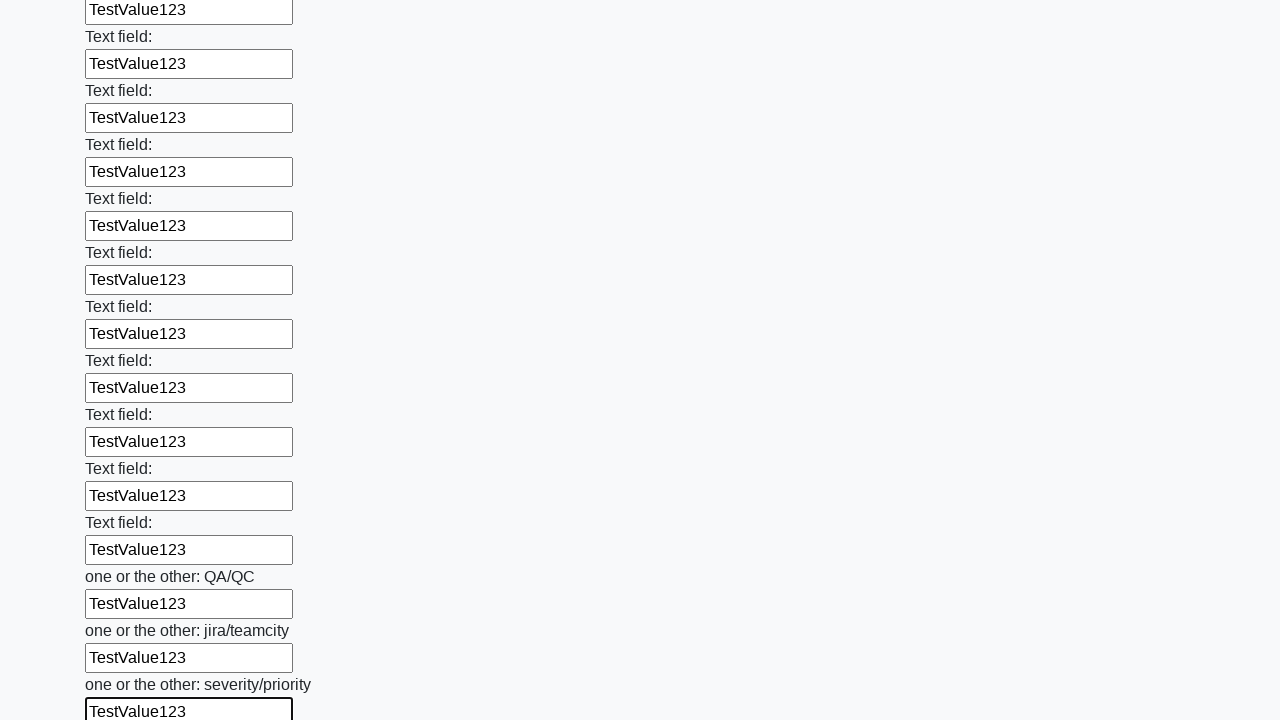

Filled input field with test value 'TestValue123' on input >> nth=90
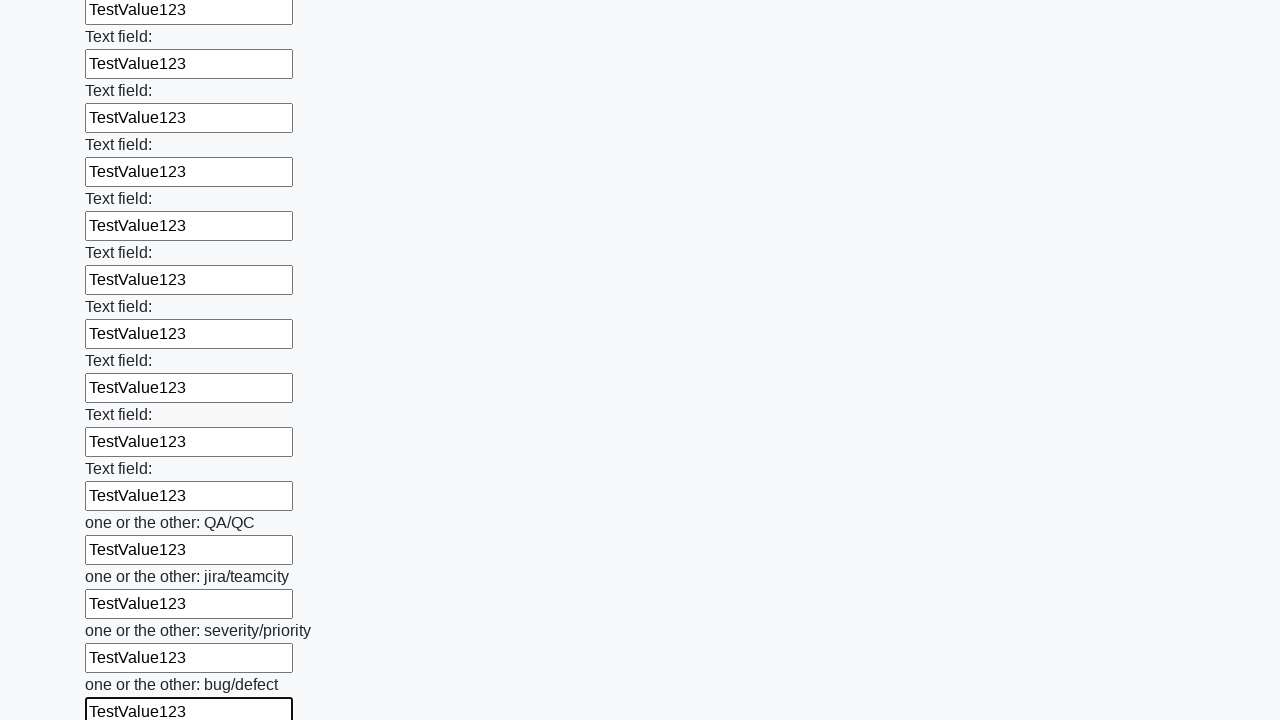

Filled input field with test value 'TestValue123' on input >> nth=91
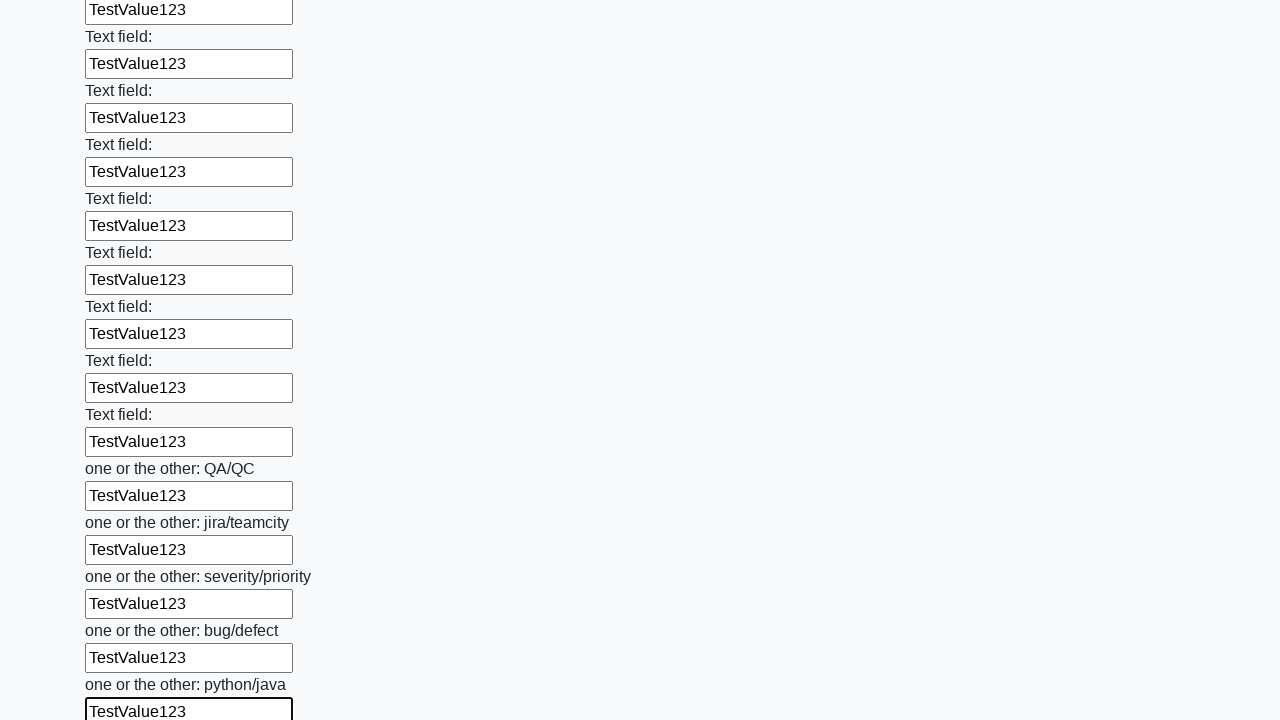

Filled input field with test value 'TestValue123' on input >> nth=92
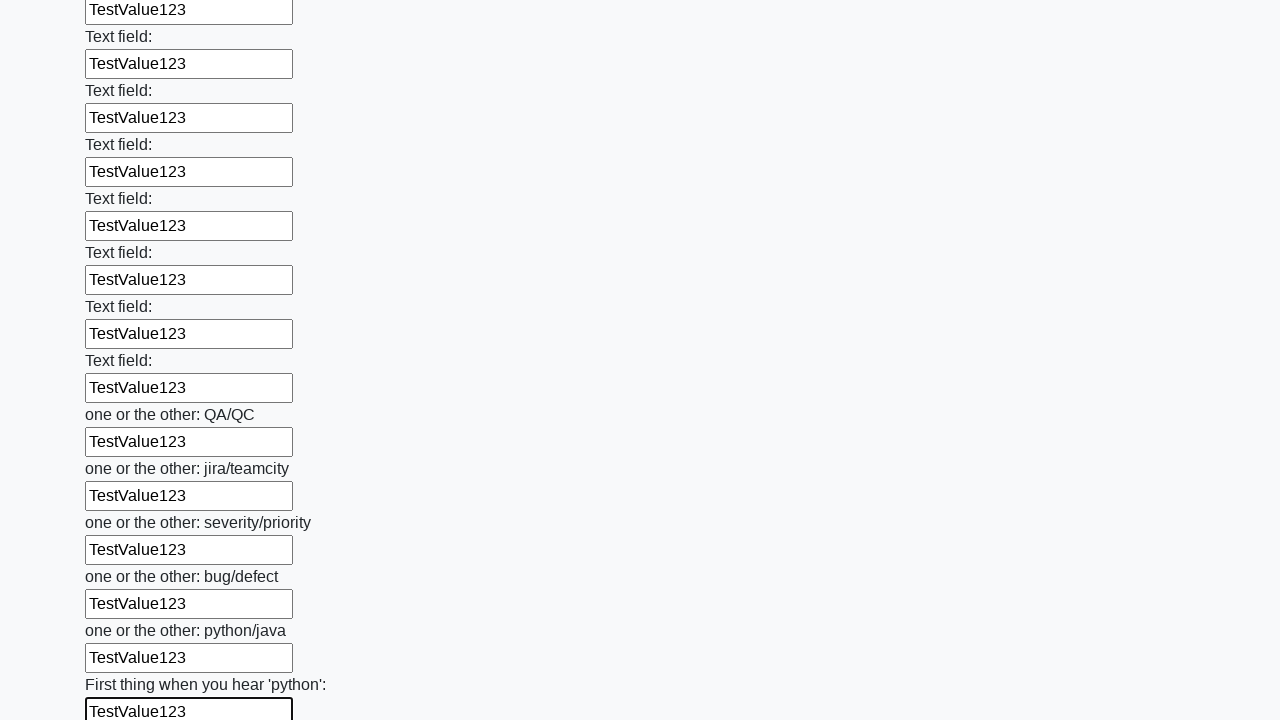

Filled input field with test value 'TestValue123' on input >> nth=93
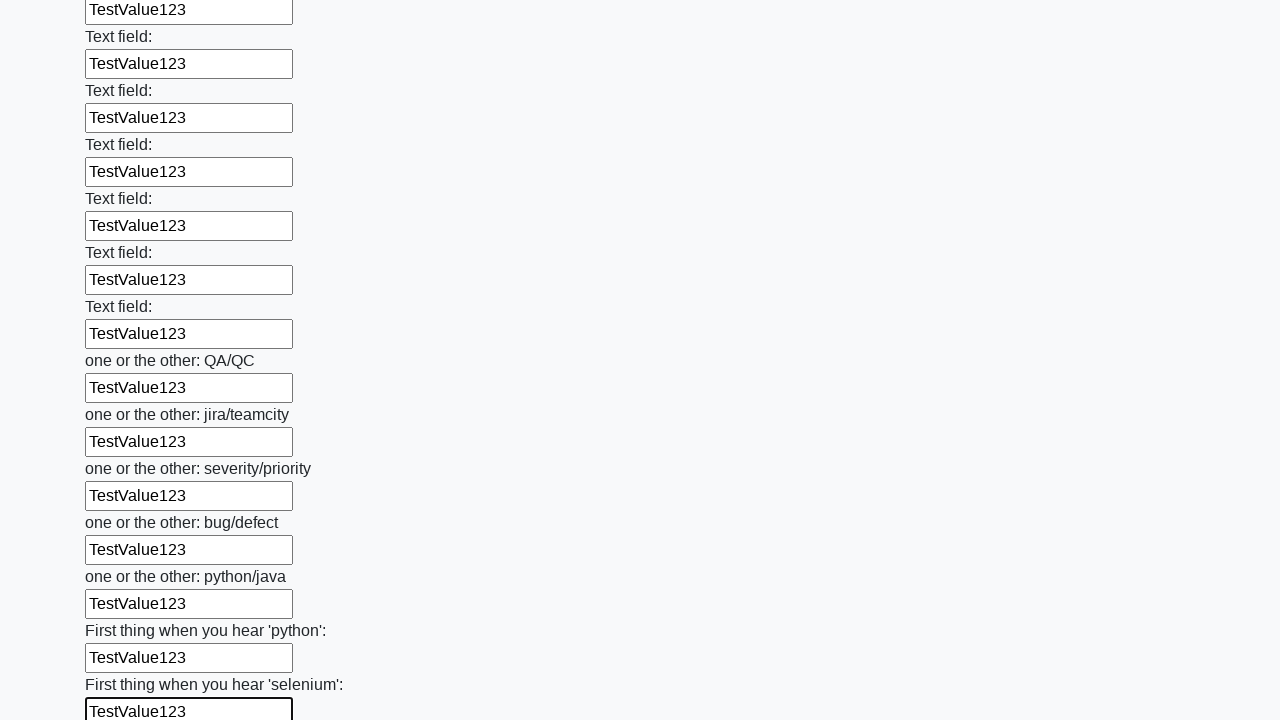

Filled input field with test value 'TestValue123' on input >> nth=94
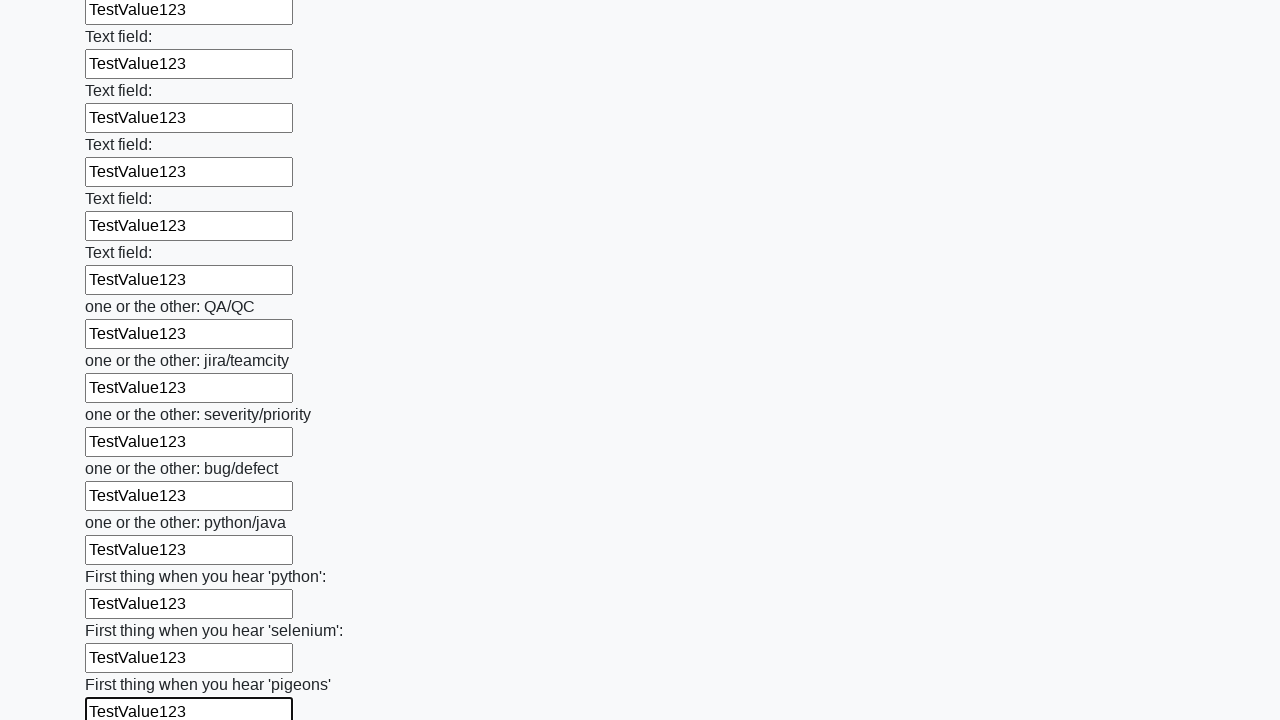

Filled input field with test value 'TestValue123' on input >> nth=95
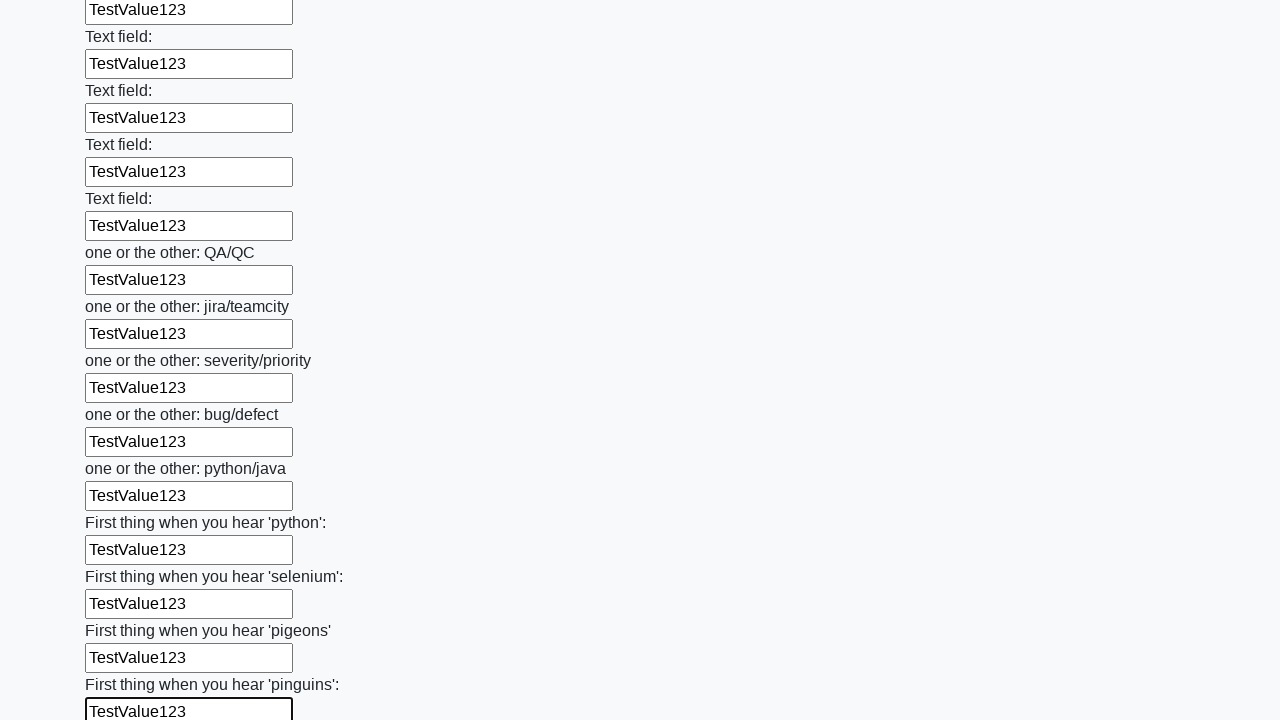

Filled input field with test value 'TestValue123' on input >> nth=96
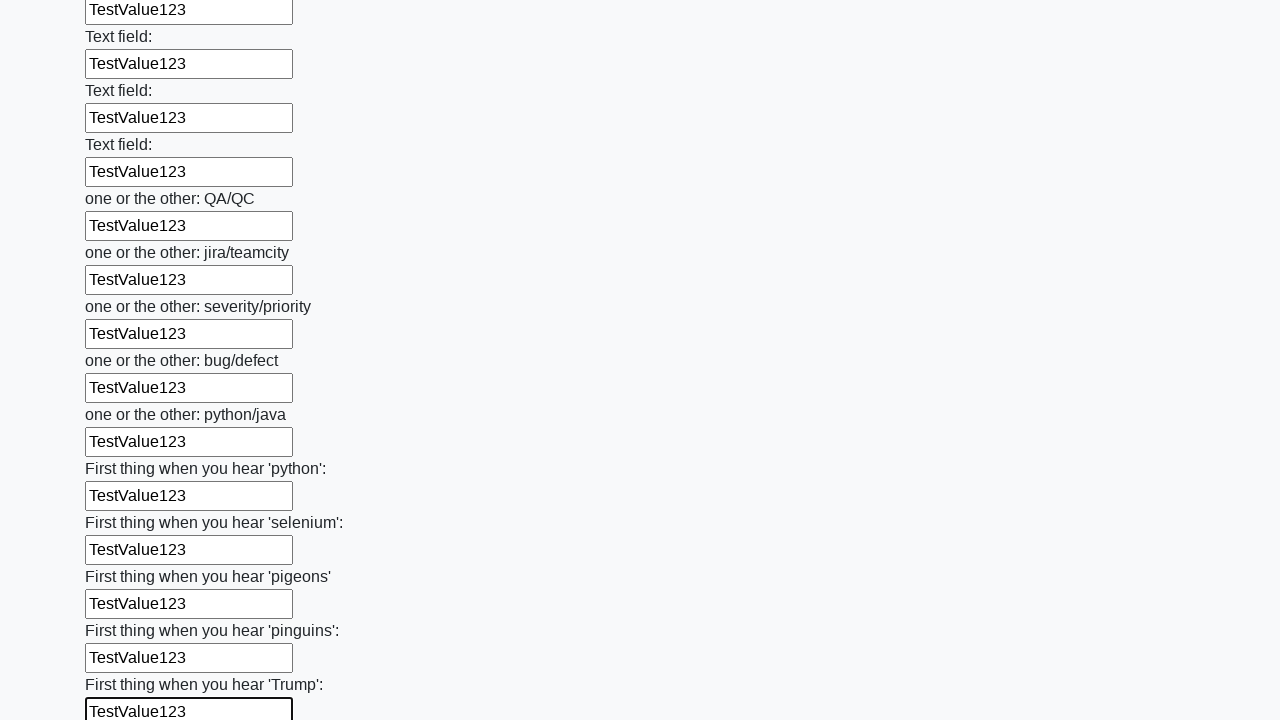

Filled input field with test value 'TestValue123' on input >> nth=97
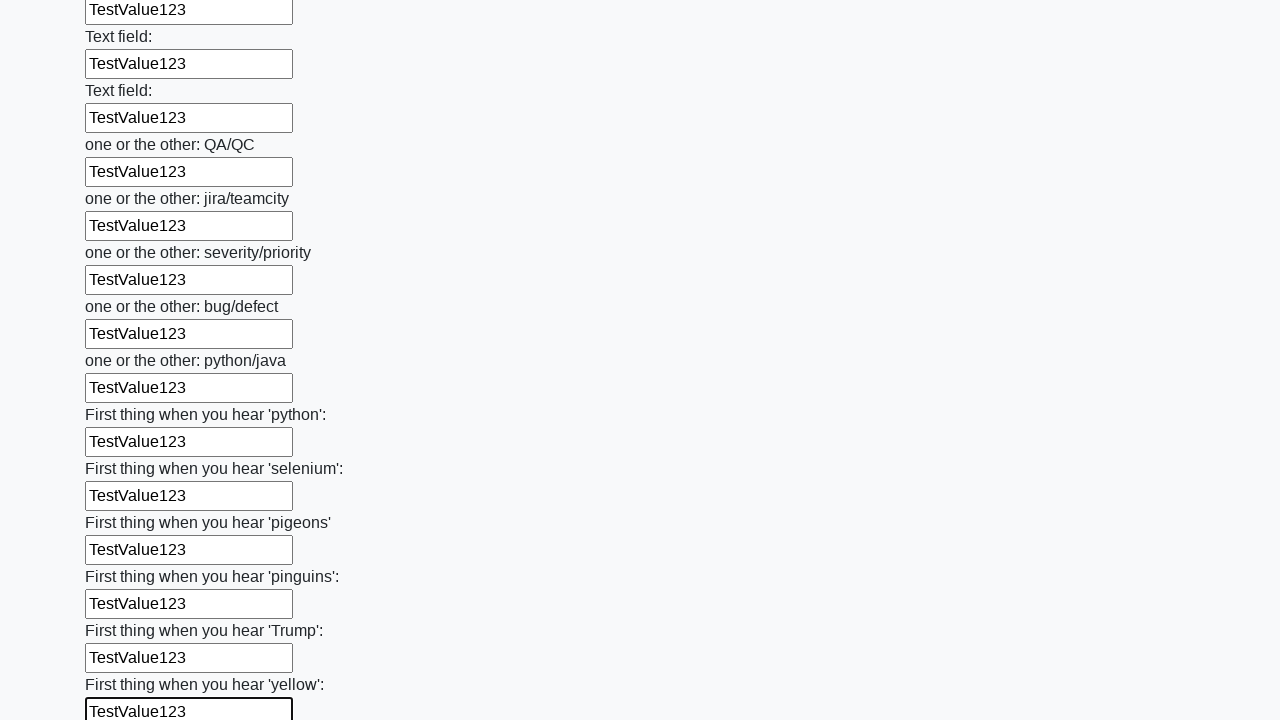

Filled input field with test value 'TestValue123' on input >> nth=98
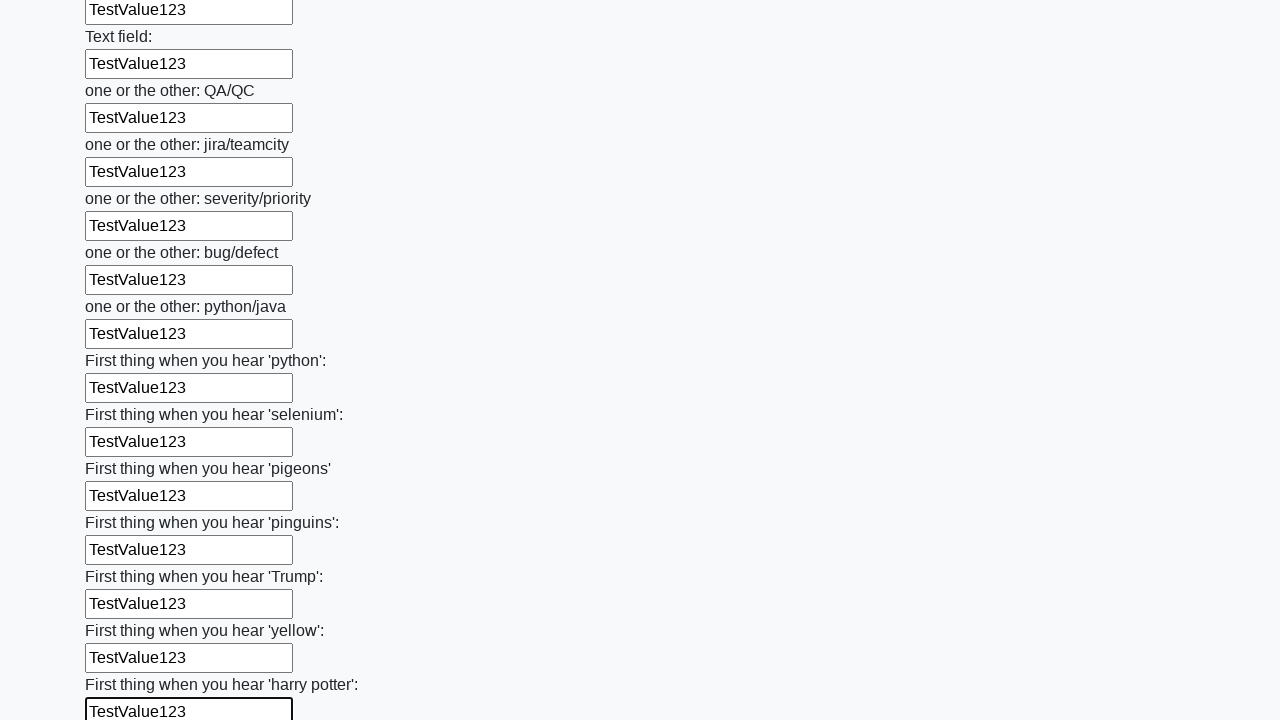

Filled input field with test value 'TestValue123' on input >> nth=99
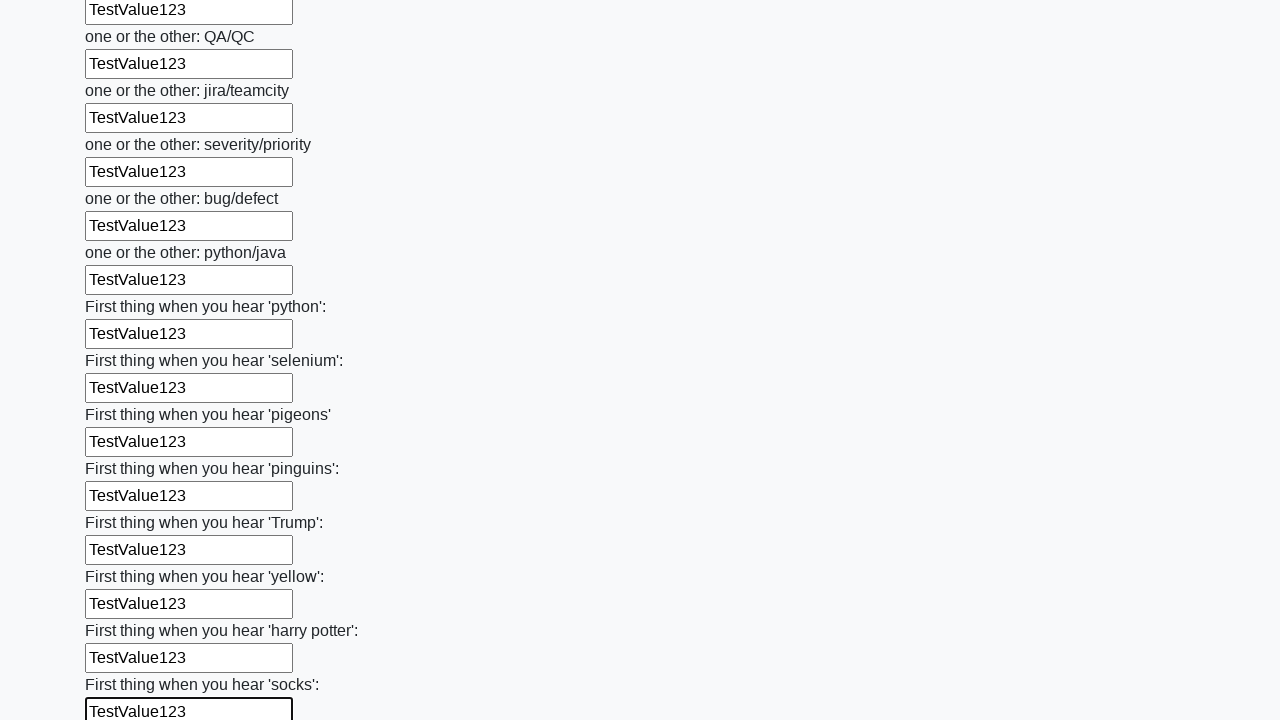

Clicked the form submit button at (123, 611) on button.btn
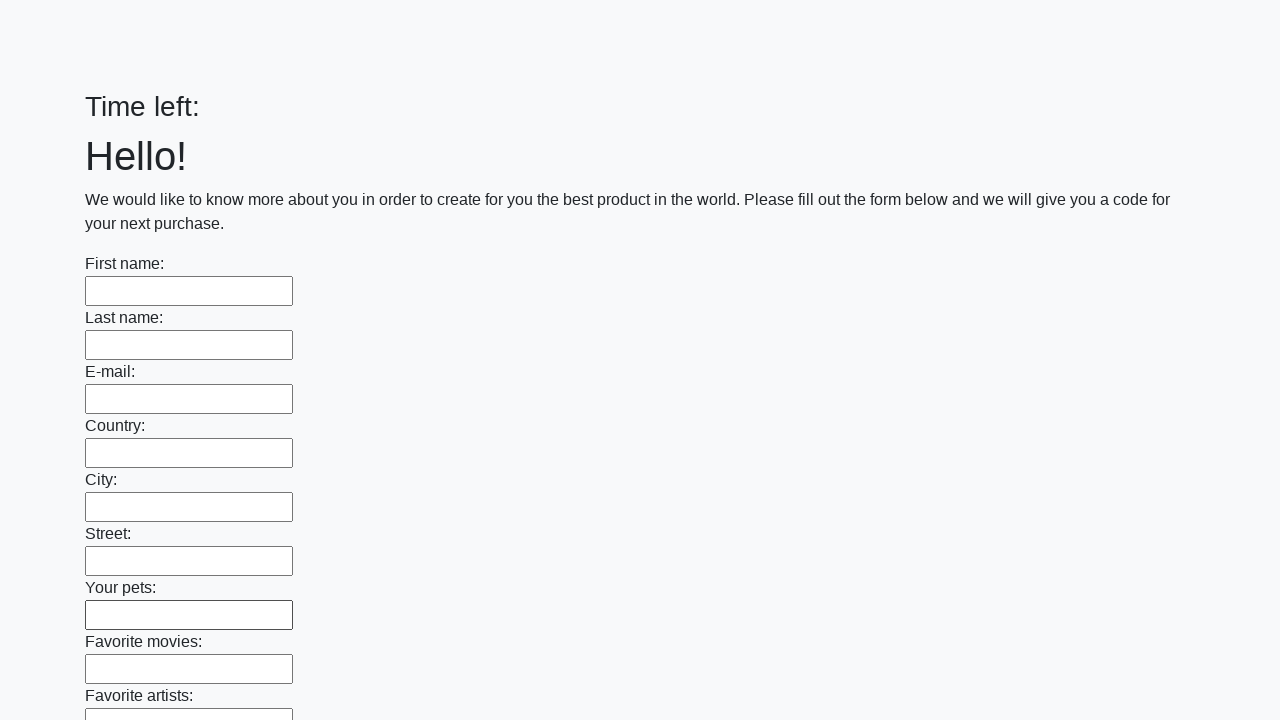

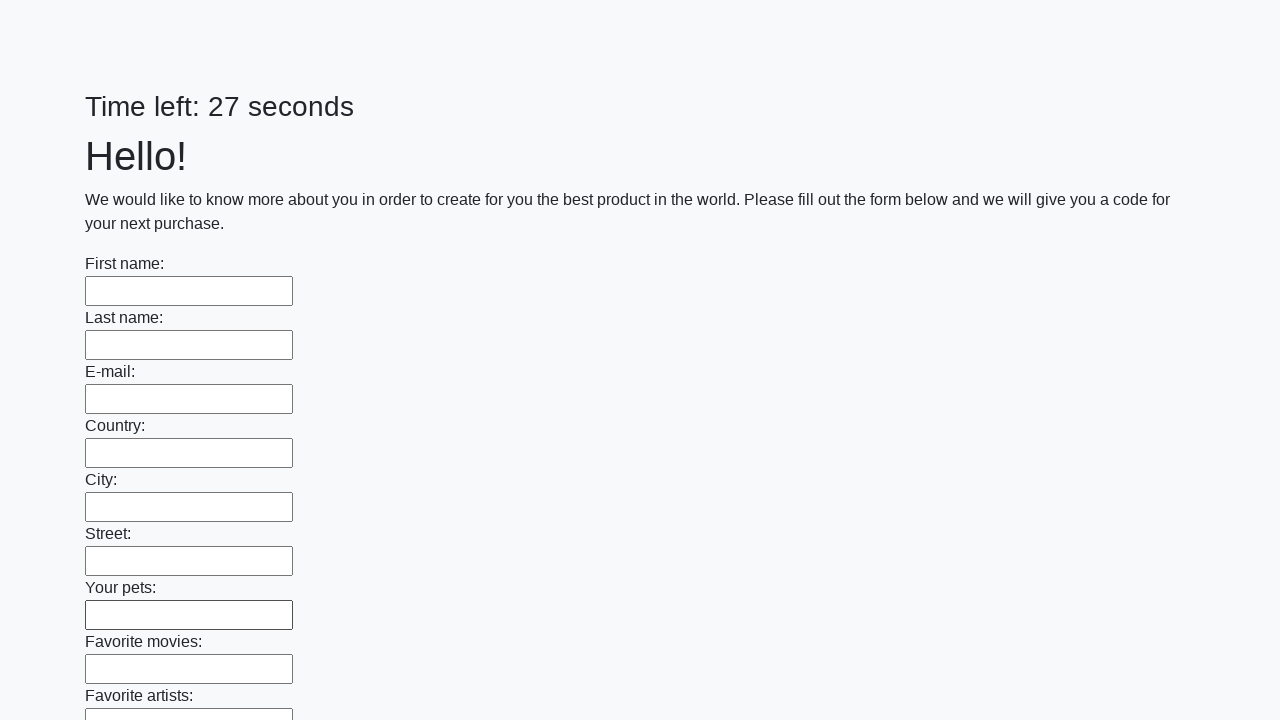